Navigates through a paginated table, clicking through each page and verifying that table data with specific status values is displayed correctly

Starting URL: https://leafground.com/table.xhtml

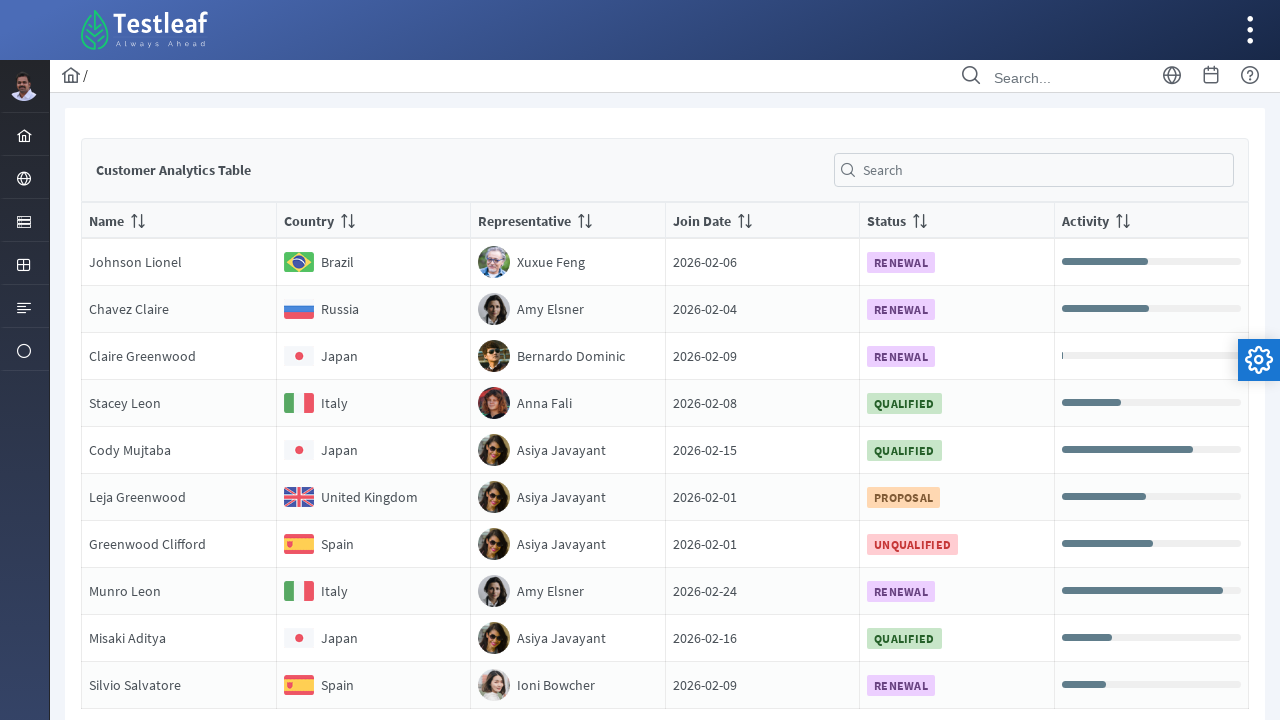

Waited for pagination controls to load
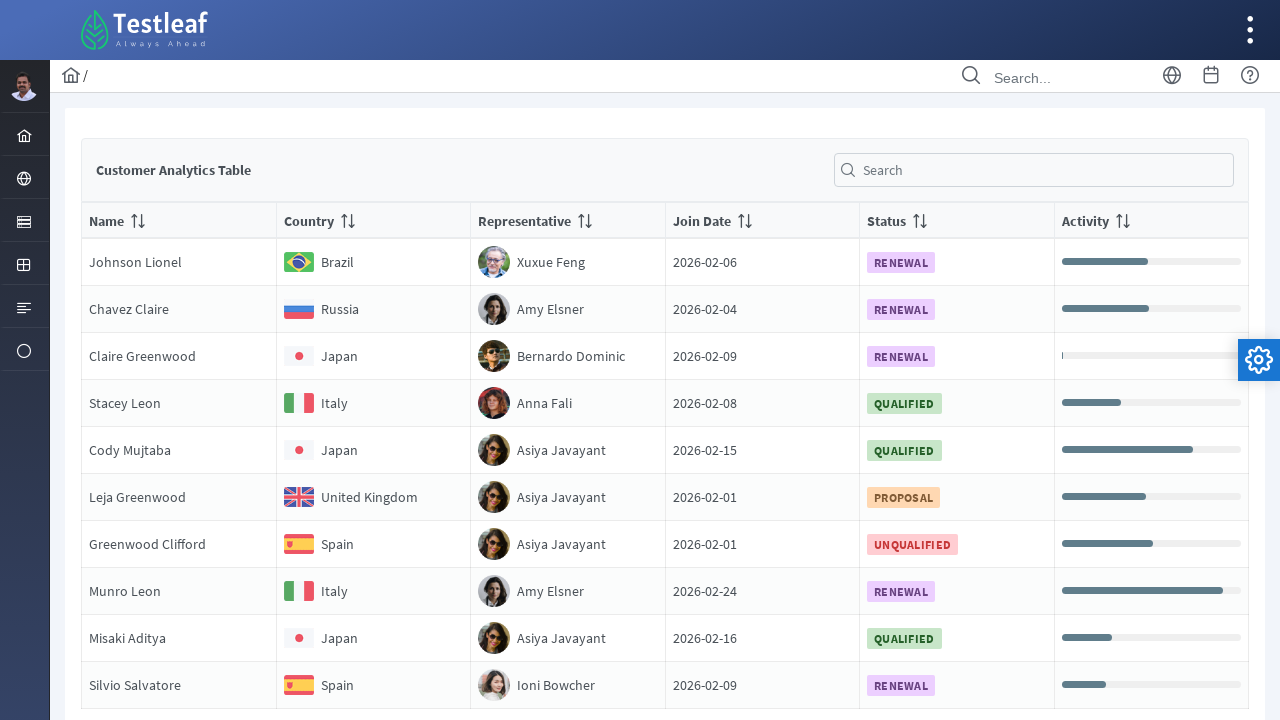

Found 5 pagination page links
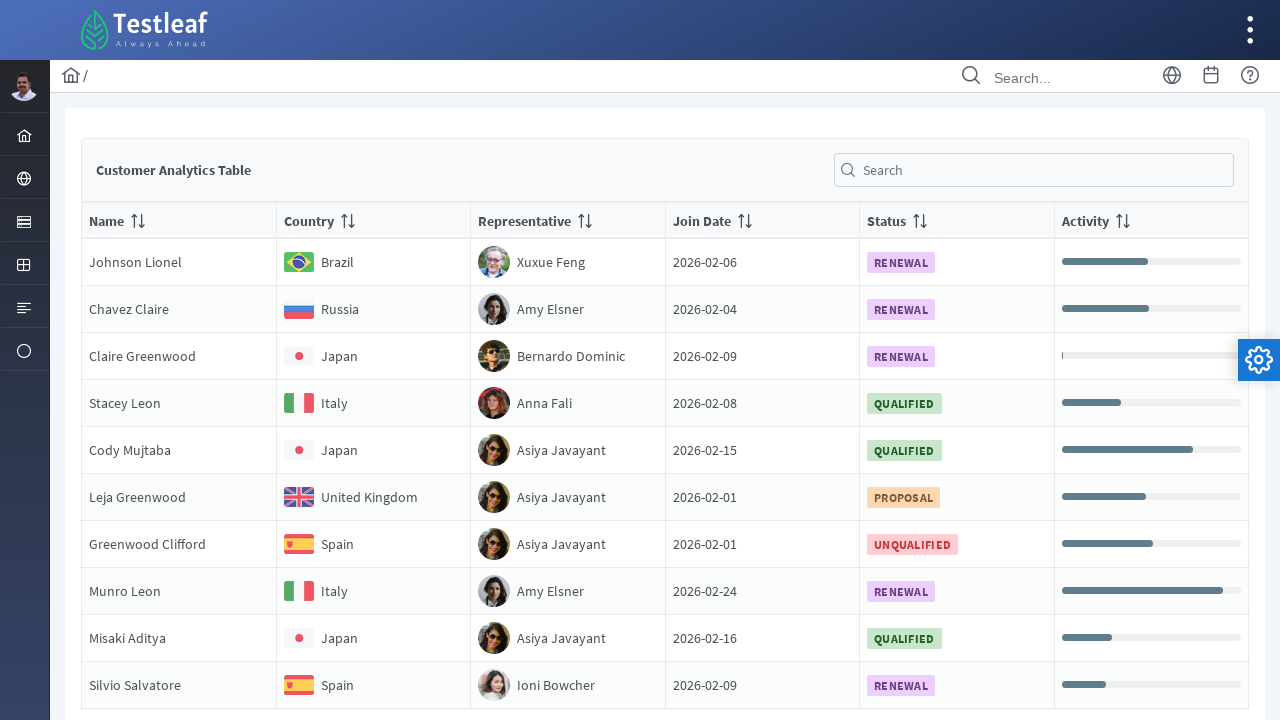

Scrolled page 1 link into view
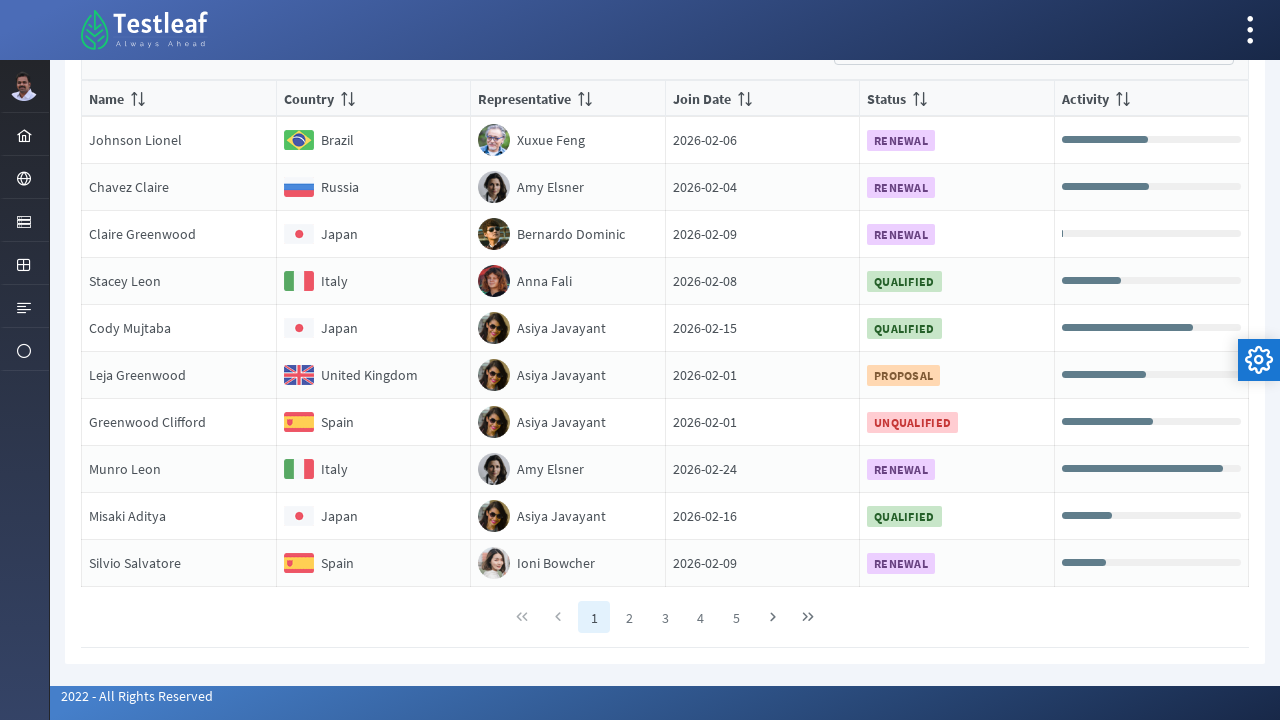

Clicked on page 1 at (594, 617) on xpath=//*[@class='ui-paginator-pages']//a[1]
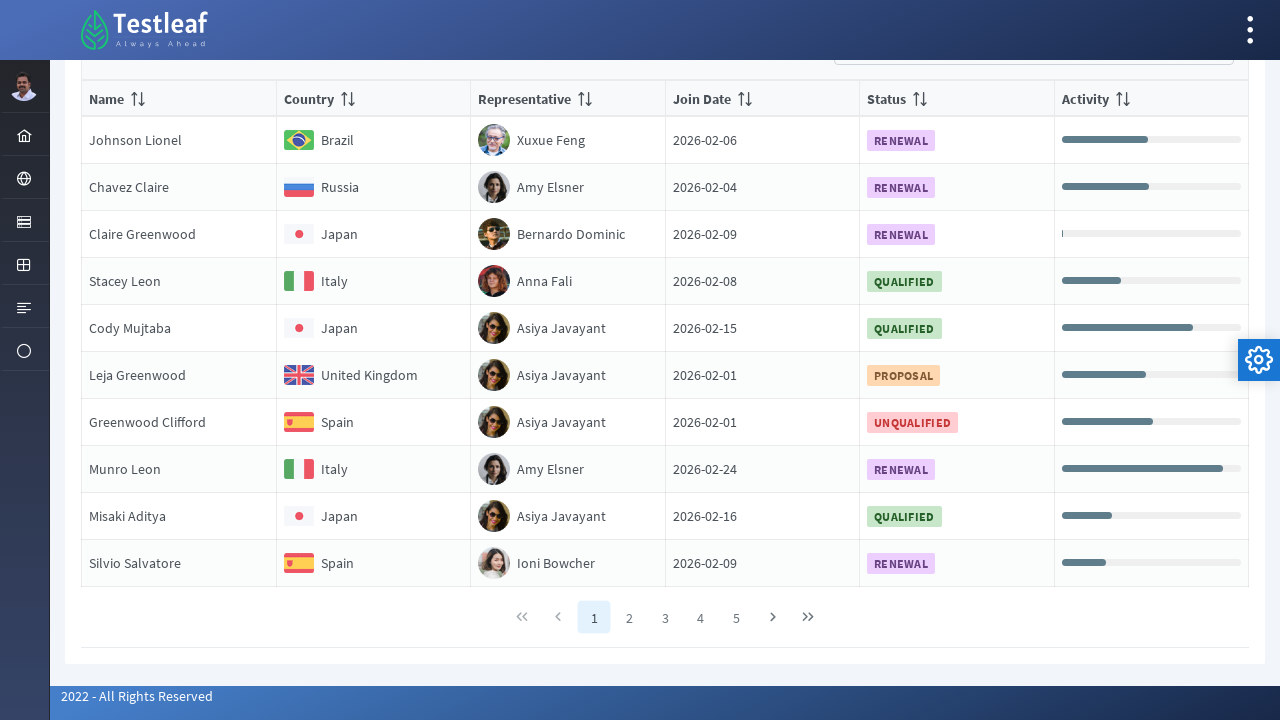

Waited for table content on page 1 to update
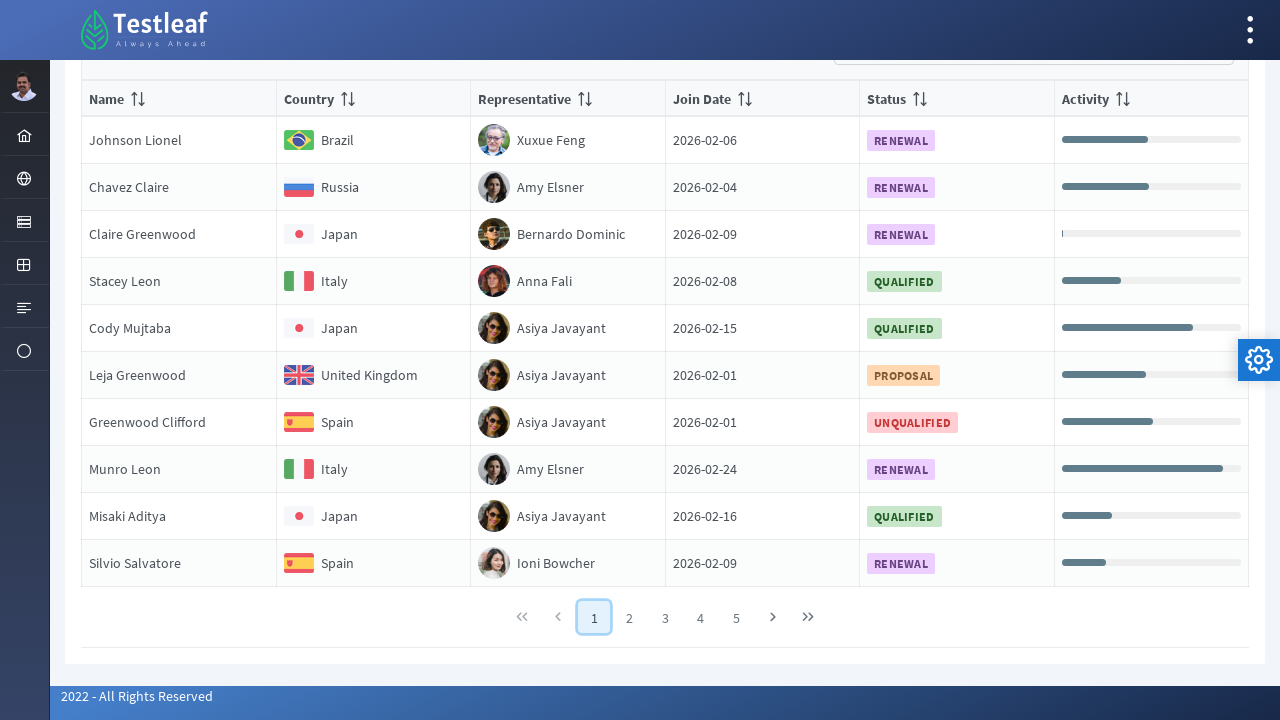

Table rows loaded on page 1
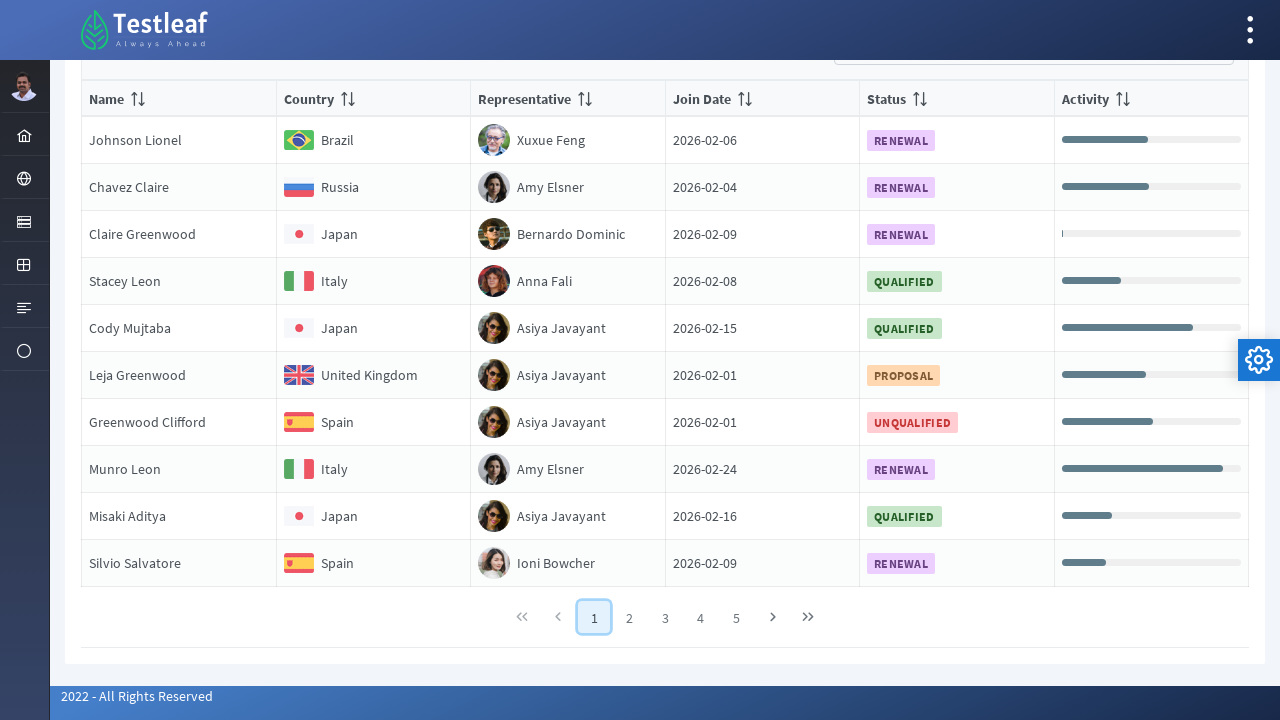

Found 10 rows on page 1
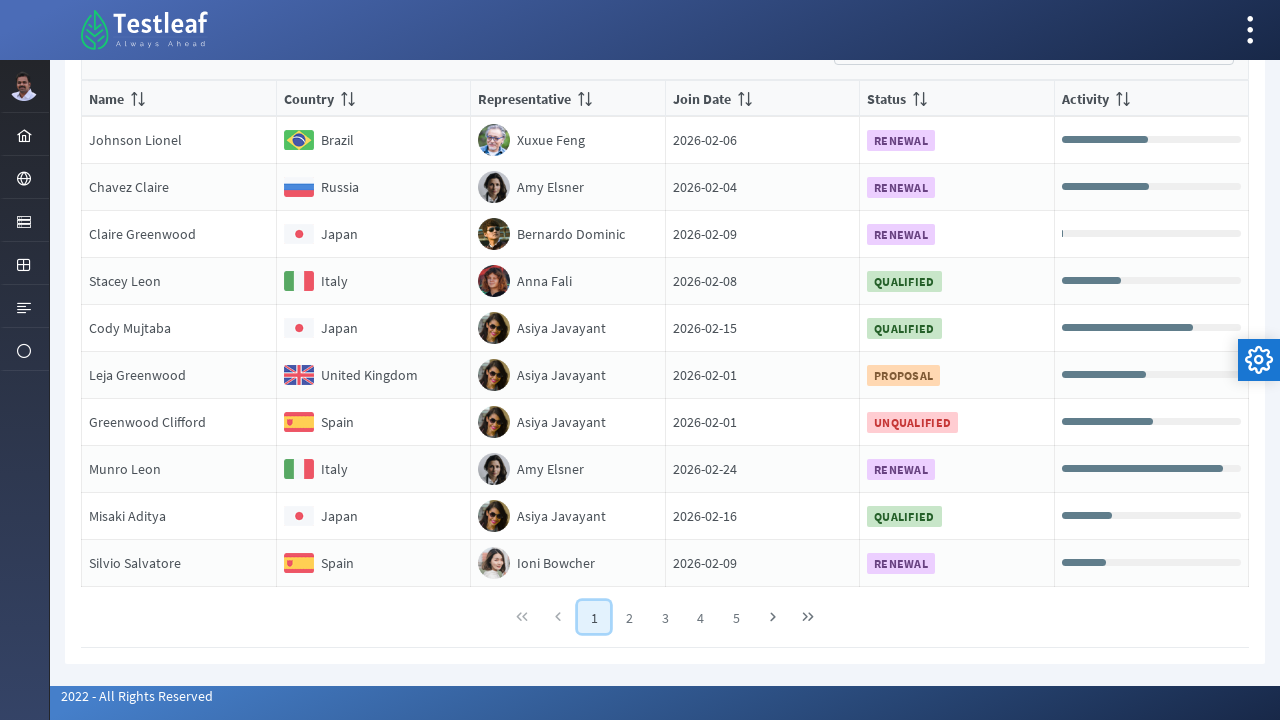

Verified status badge exists for row 1 on page 1
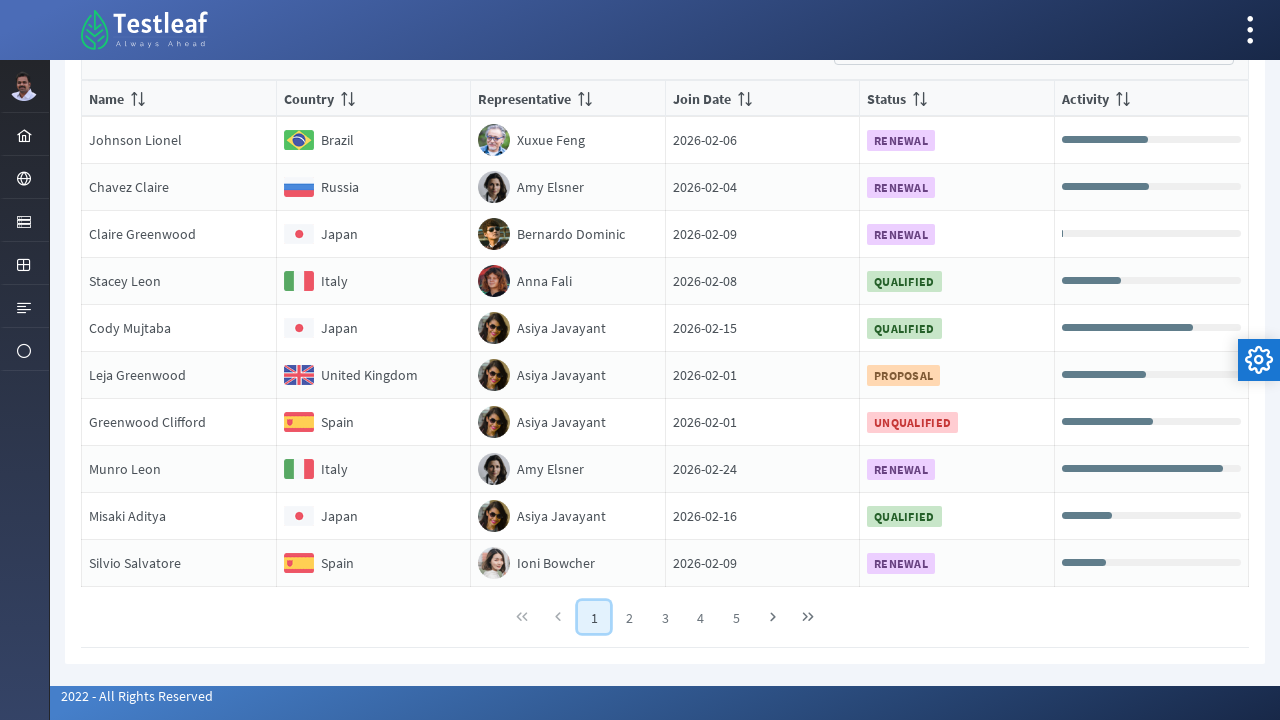

Verified status badge exists for row 2 on page 1
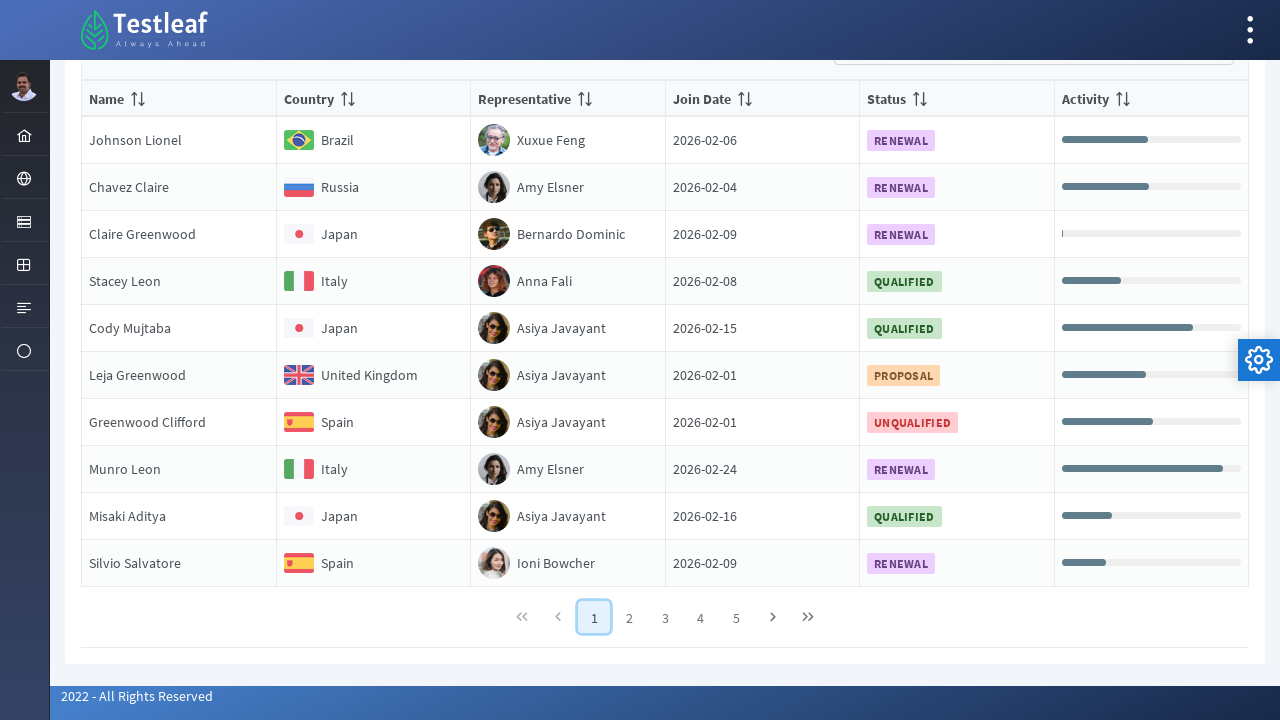

Verified status badge exists for row 3 on page 1
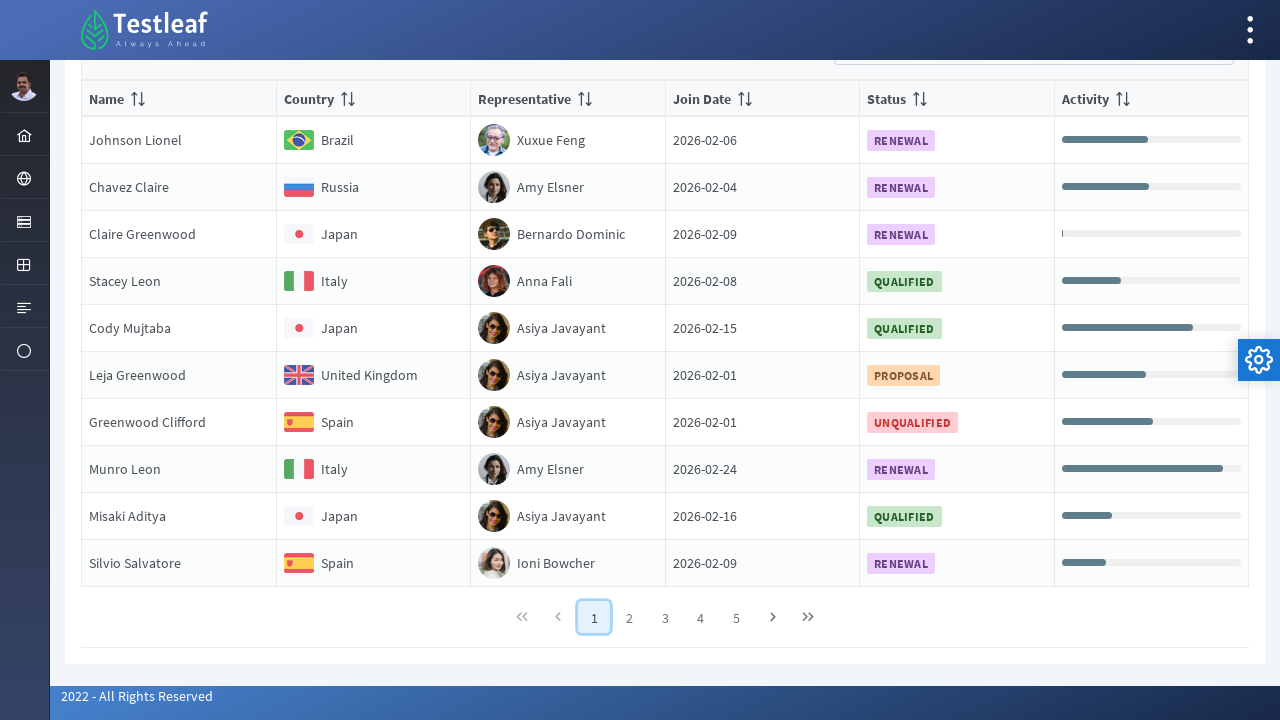

Verified status badge exists for row 4 on page 1
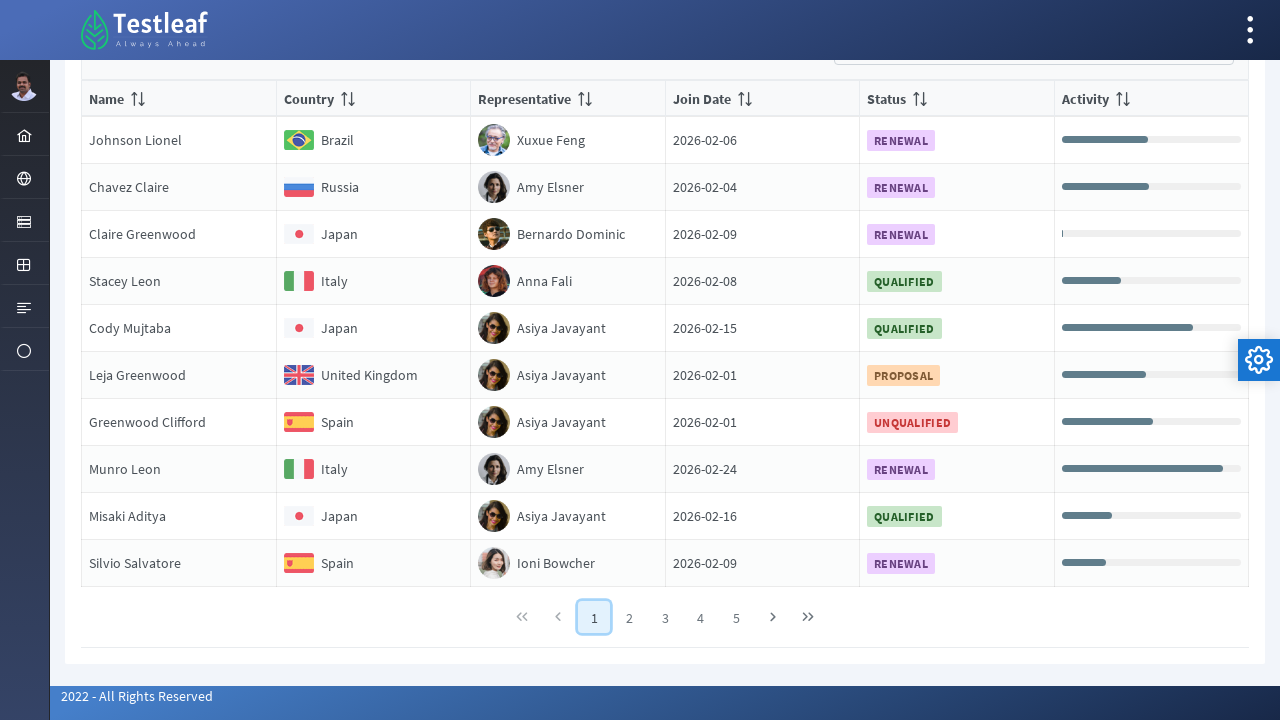

Verified status badge exists for row 5 on page 1
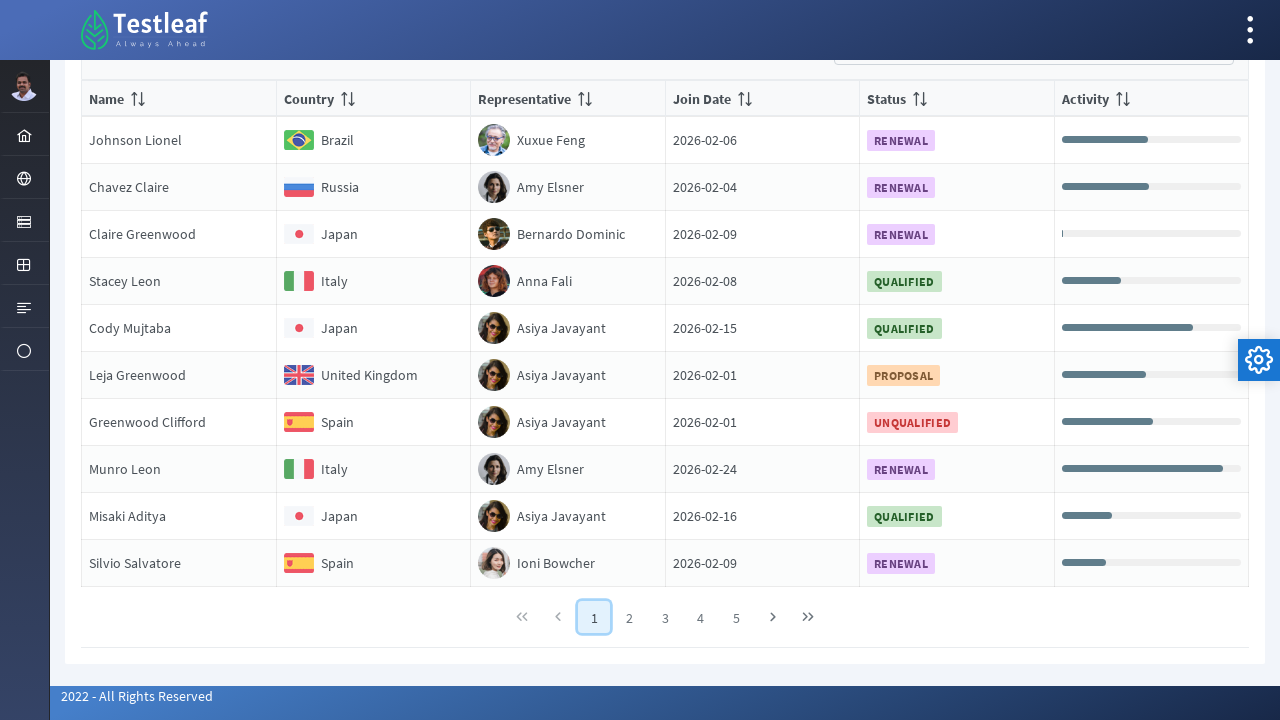

Verified status badge exists for row 6 on page 1
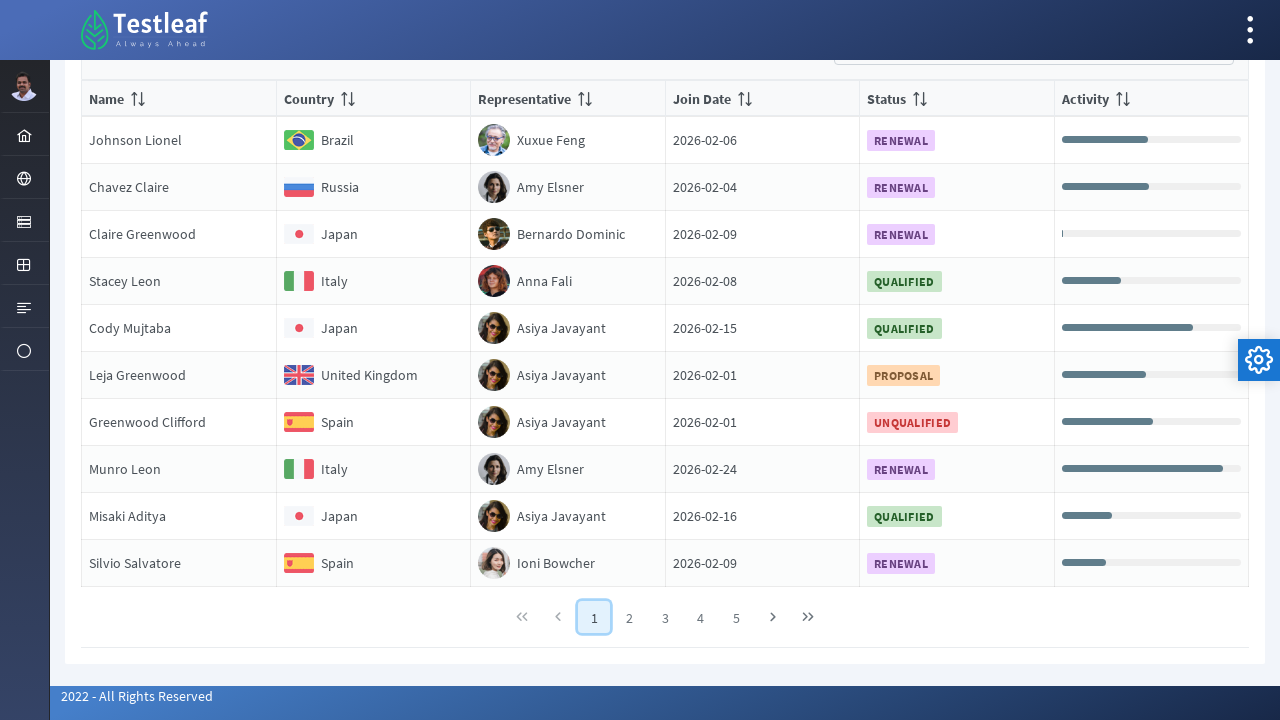

Verified status badge exists for row 7 on page 1
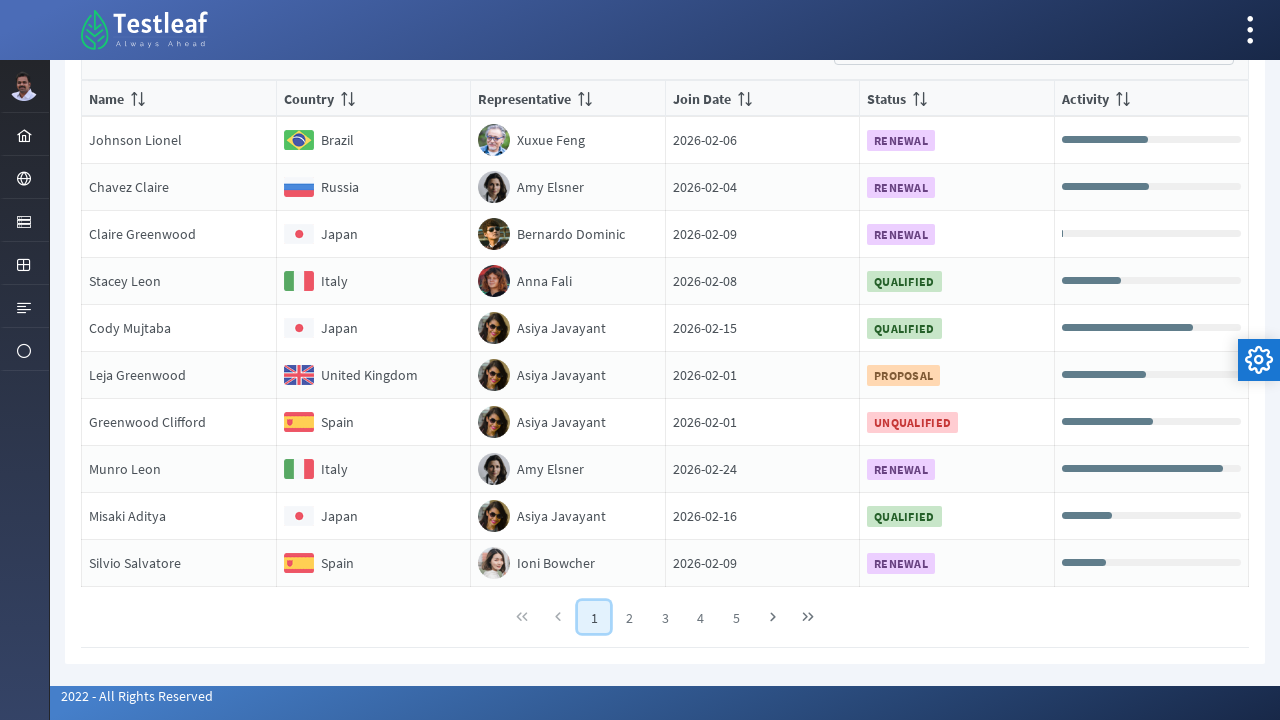

Verified status badge exists for row 8 on page 1
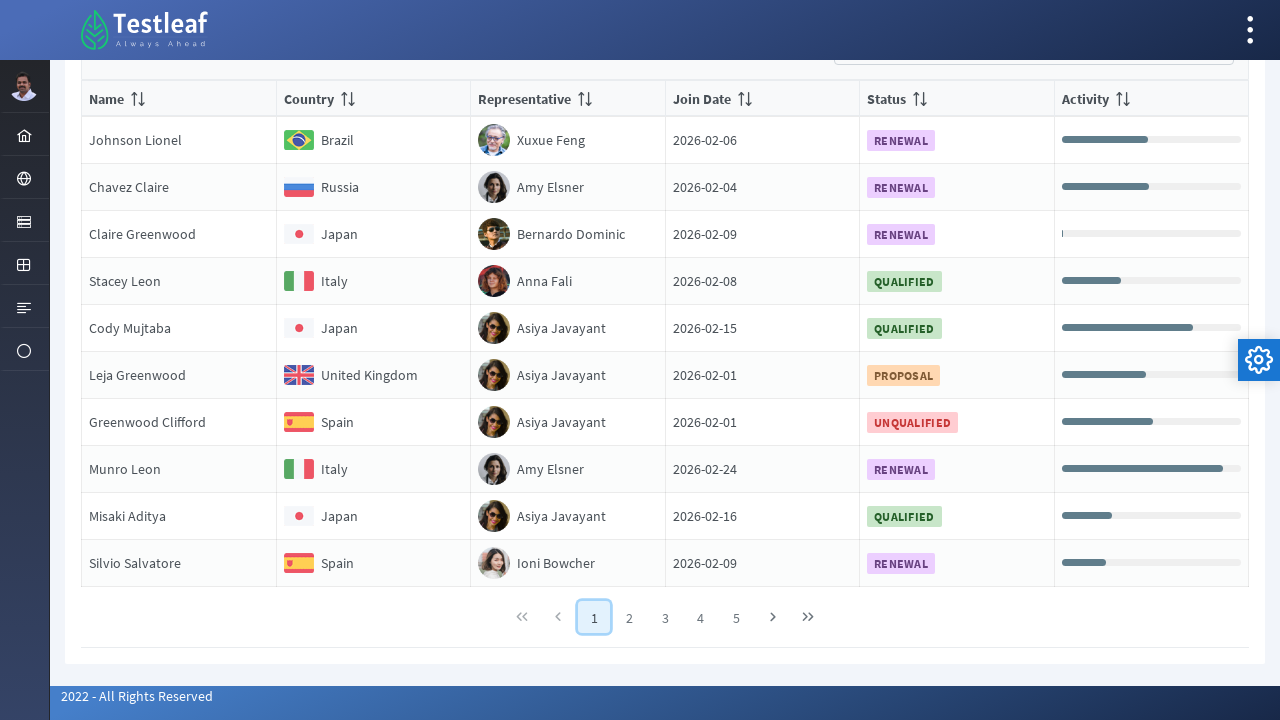

Verified status badge exists for row 9 on page 1
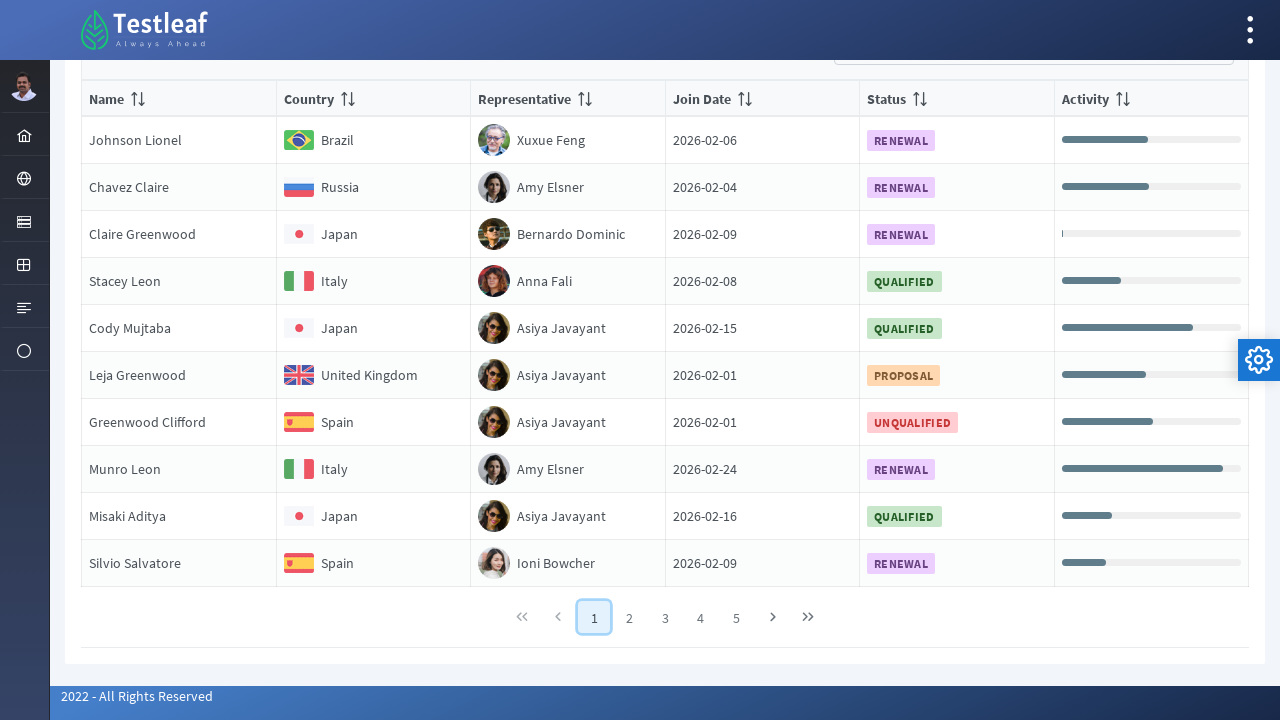

Verified status badge exists for row 10 on page 1
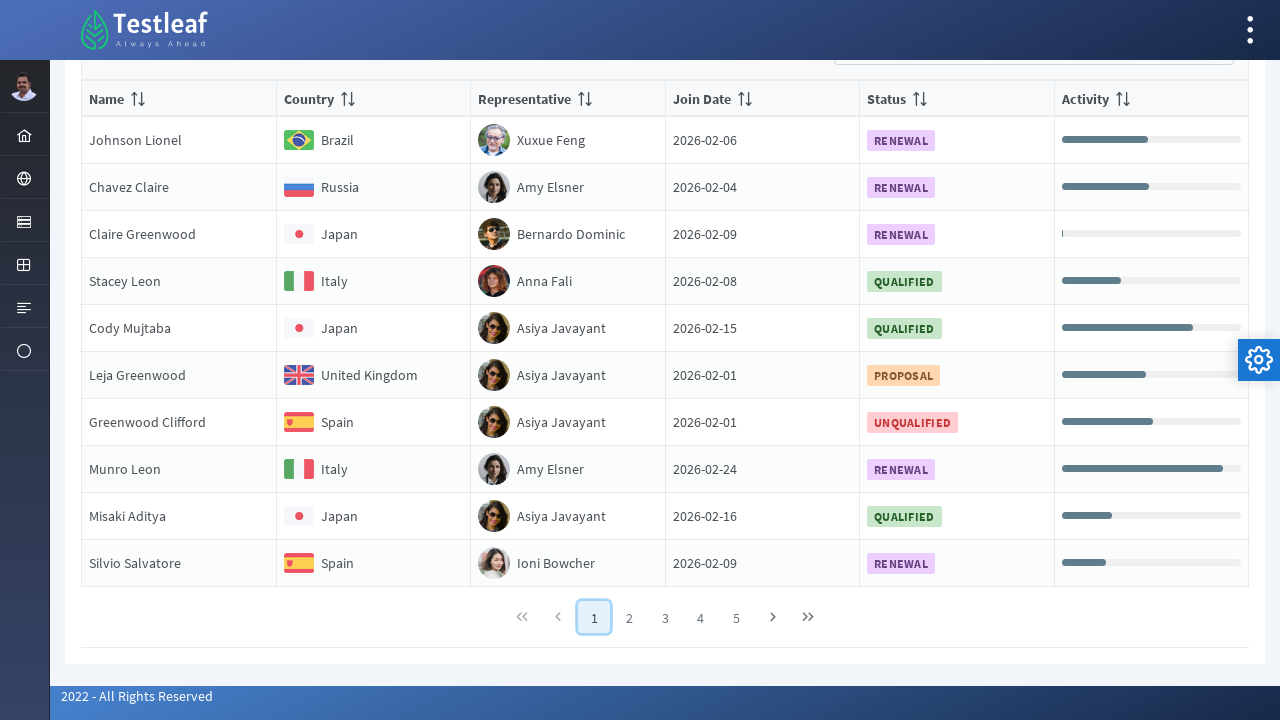

Scrolled page 2 link into view
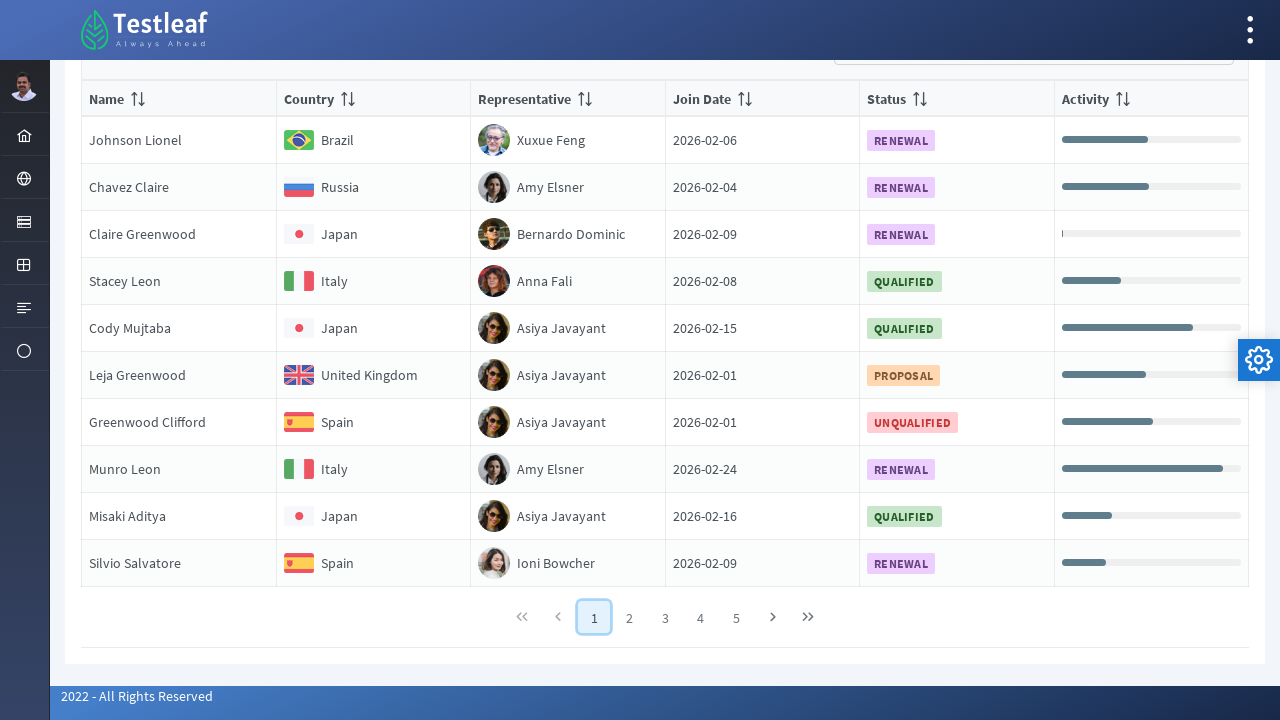

Clicked on page 2 at (630, 617) on xpath=//*[@class='ui-paginator-pages']//a[2]
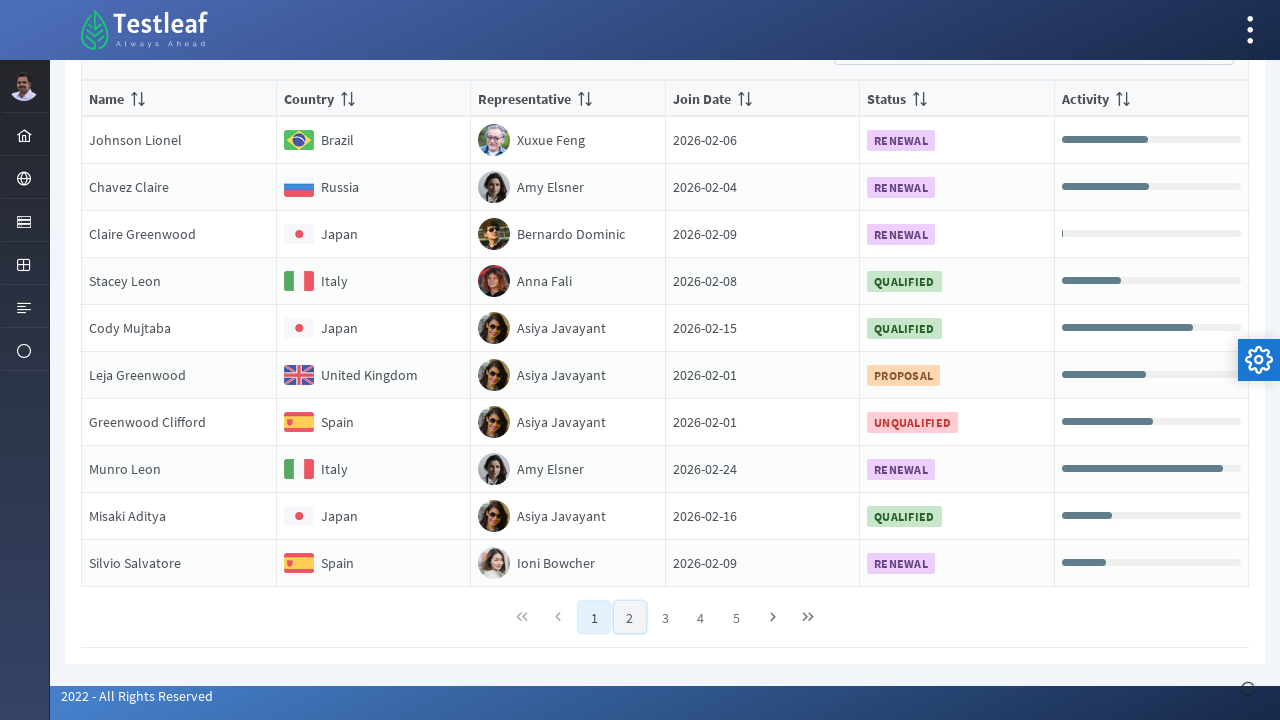

Waited for table content on page 2 to update
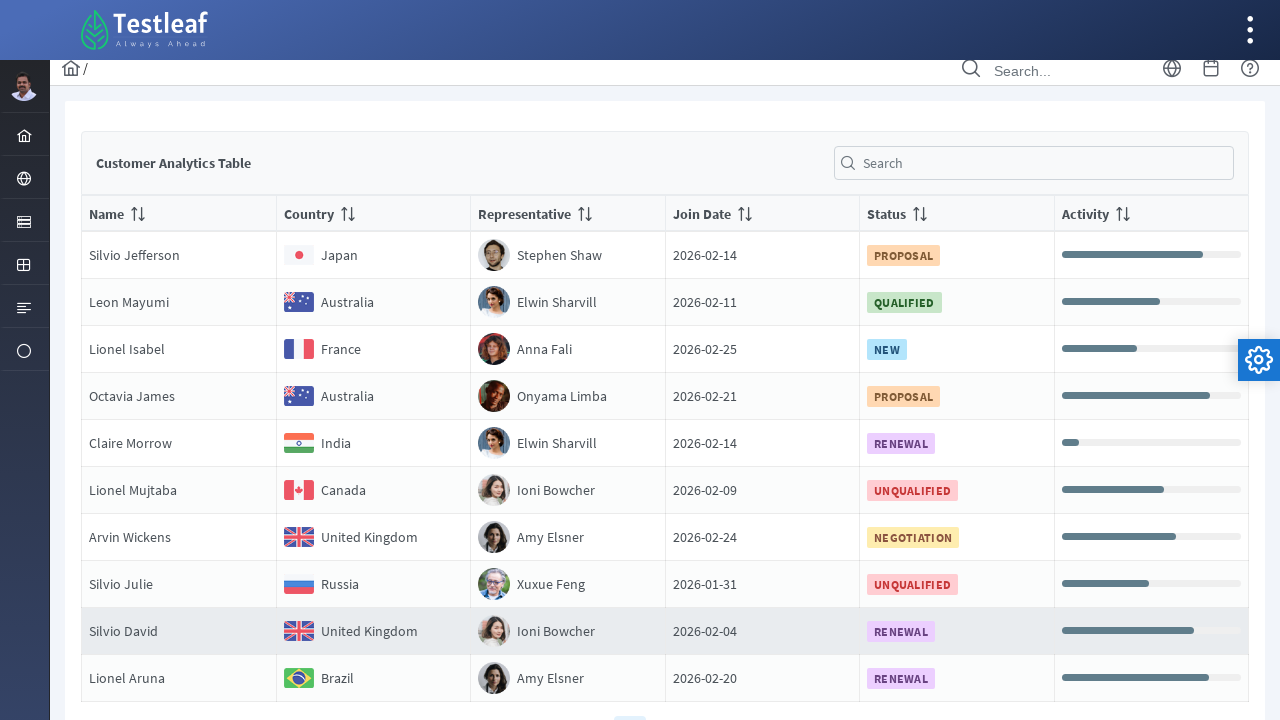

Table rows loaded on page 2
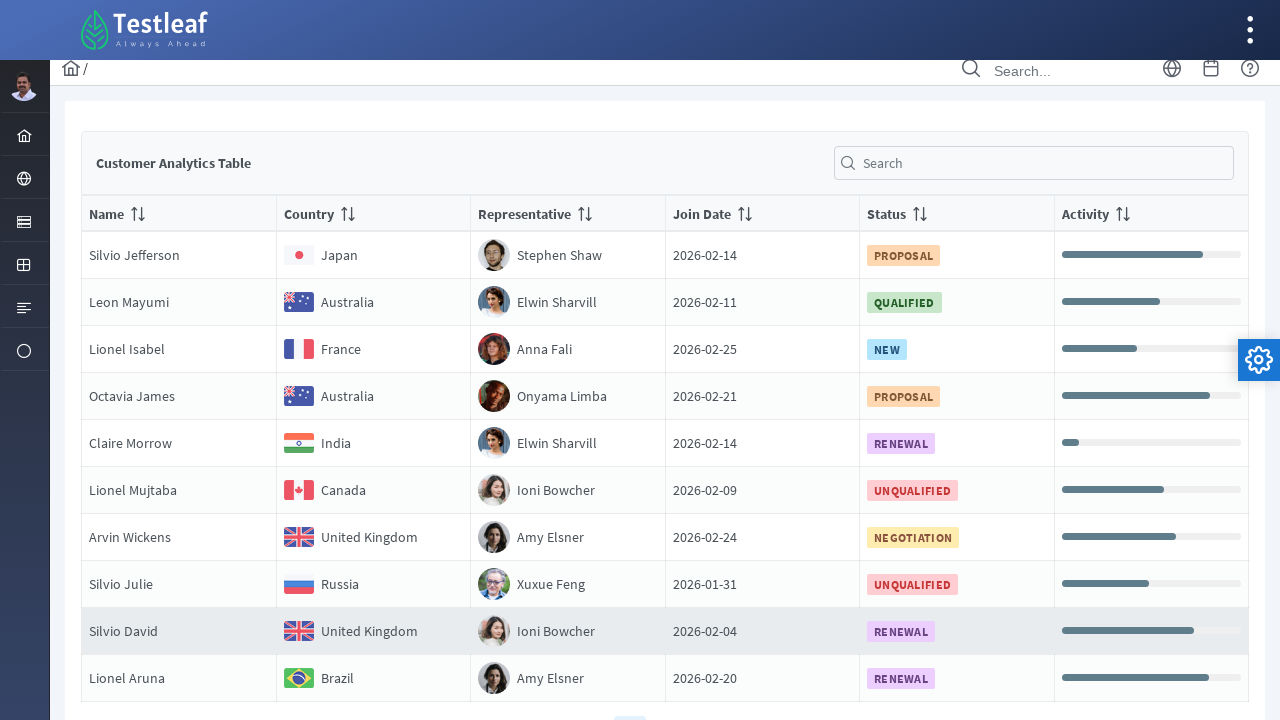

Found 10 rows on page 2
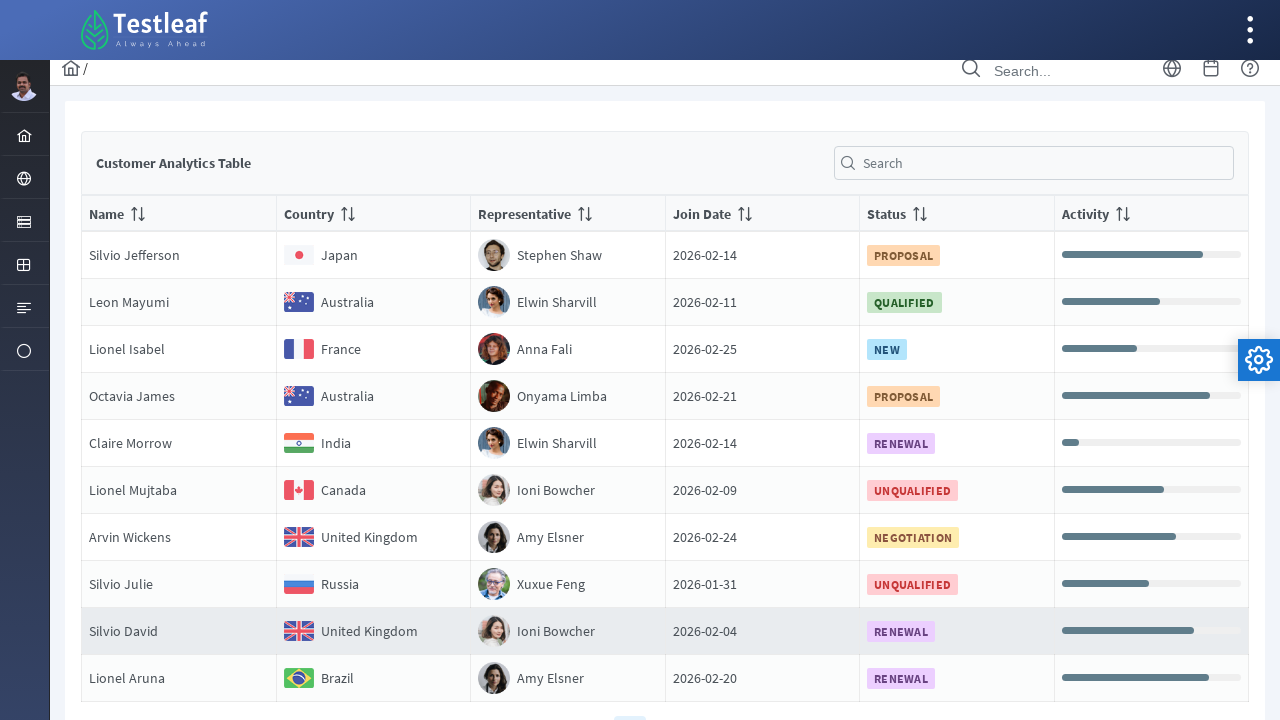

Verified status badge exists for row 1 on page 2
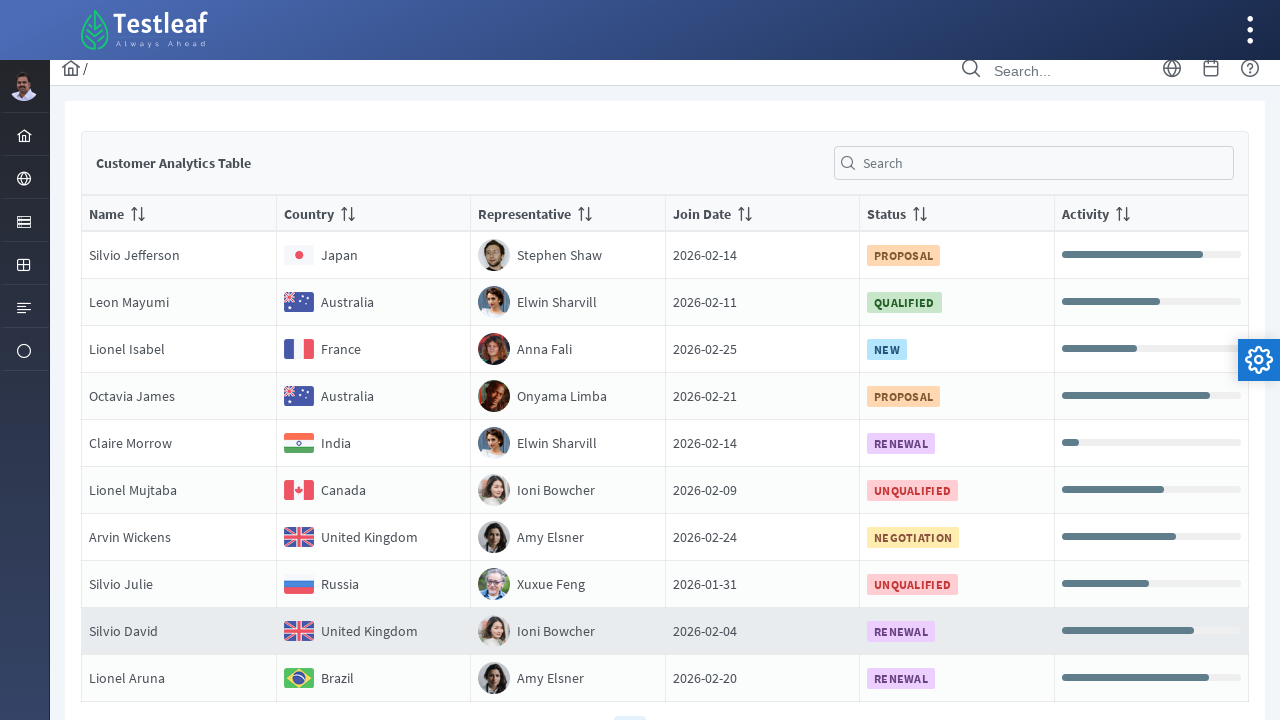

Verified status badge exists for row 2 on page 2
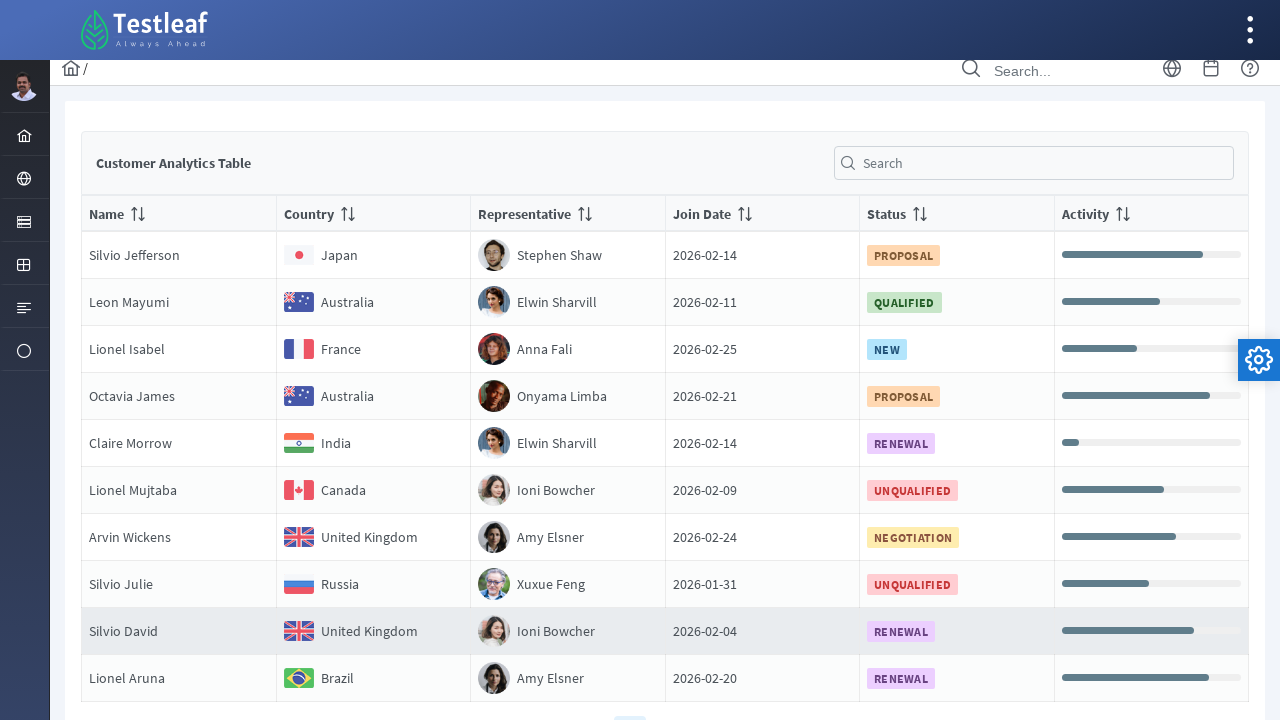

Verified status badge exists for row 3 on page 2
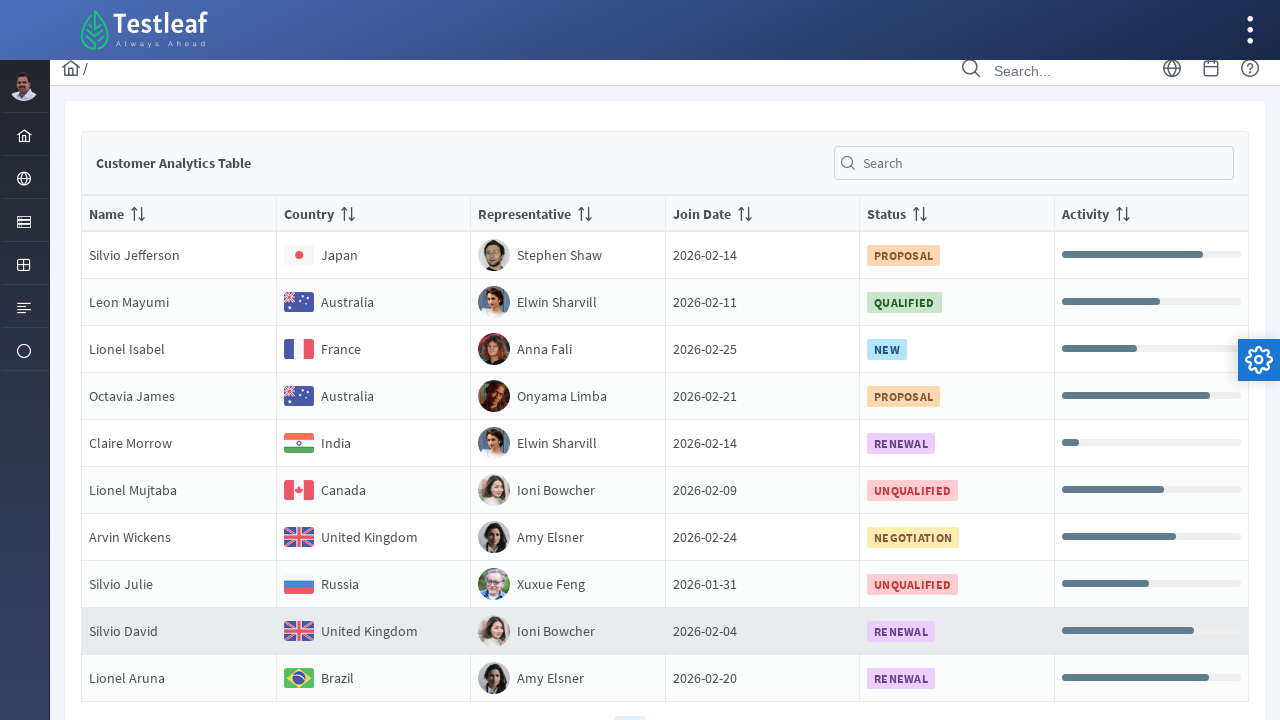

Verified status badge exists for row 4 on page 2
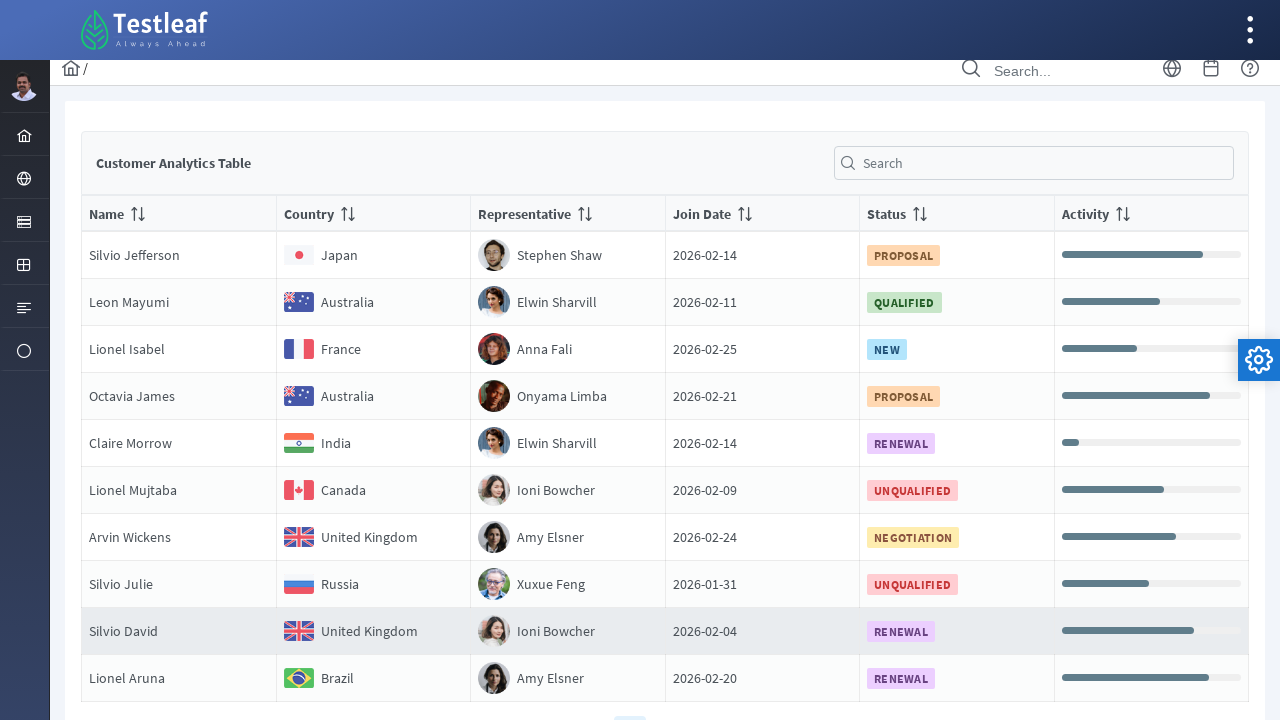

Verified status badge exists for row 5 on page 2
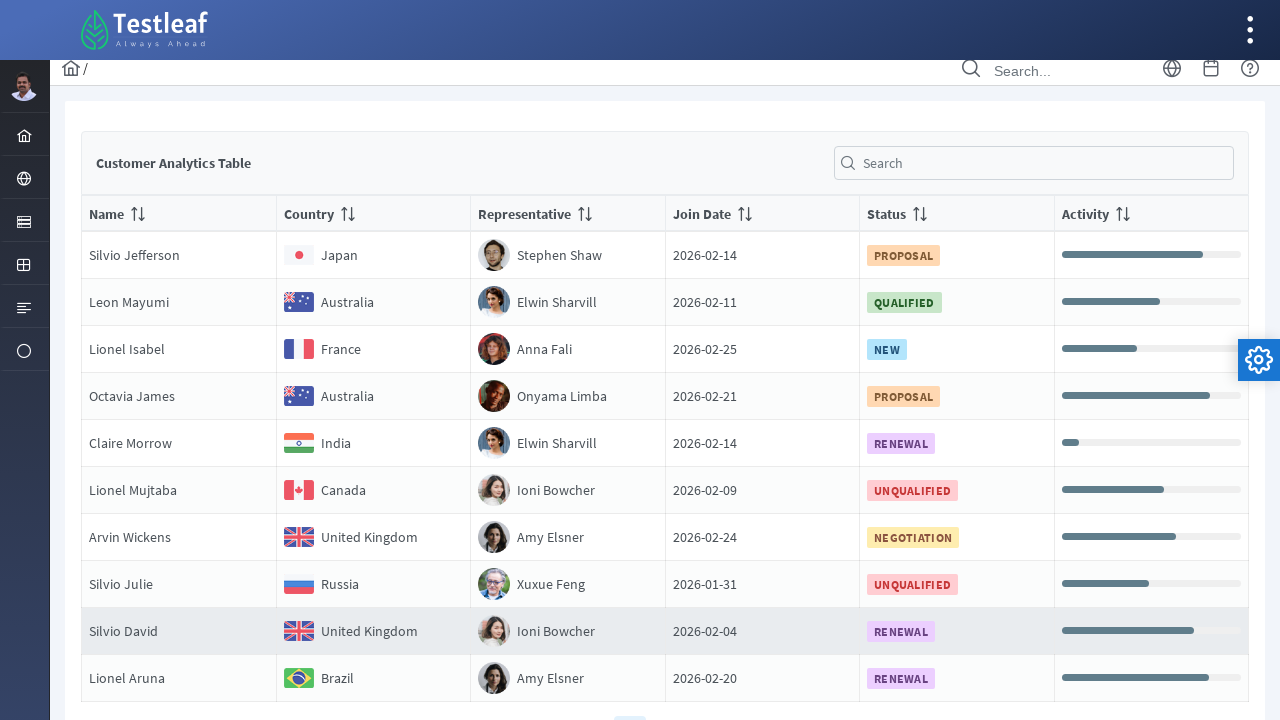

Verified status badge exists for row 6 on page 2
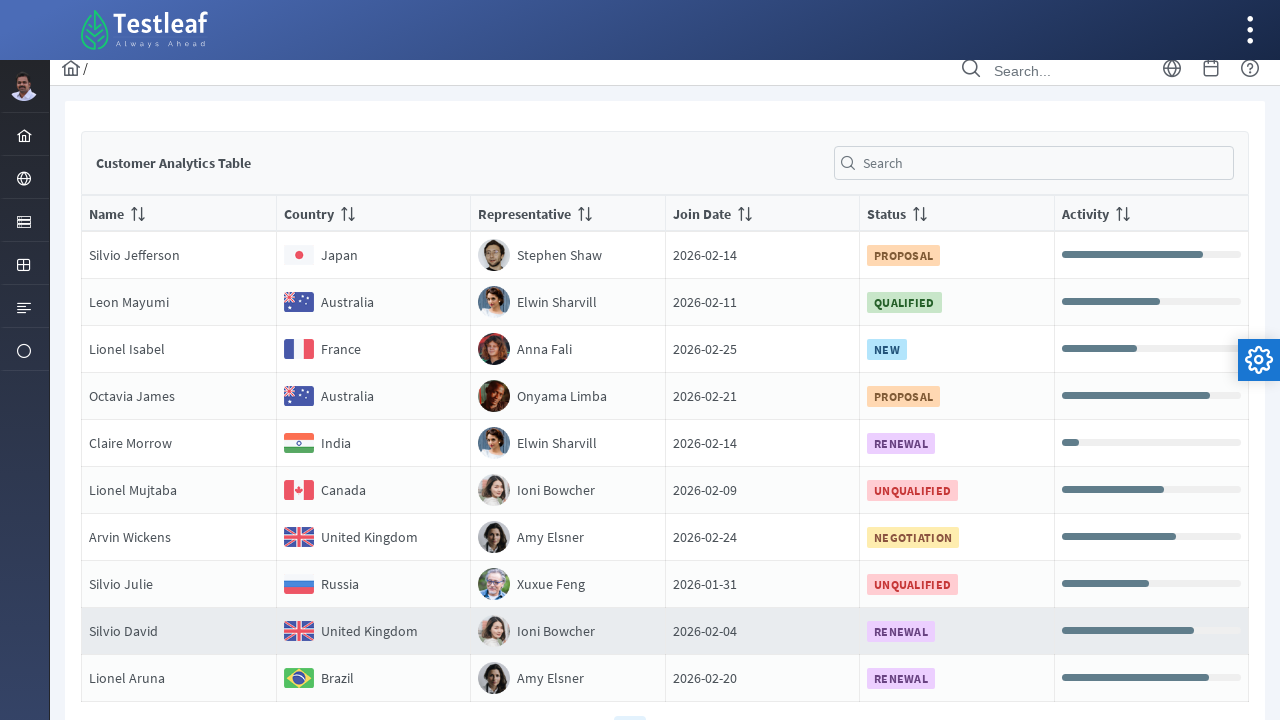

Verified status badge exists for row 7 on page 2
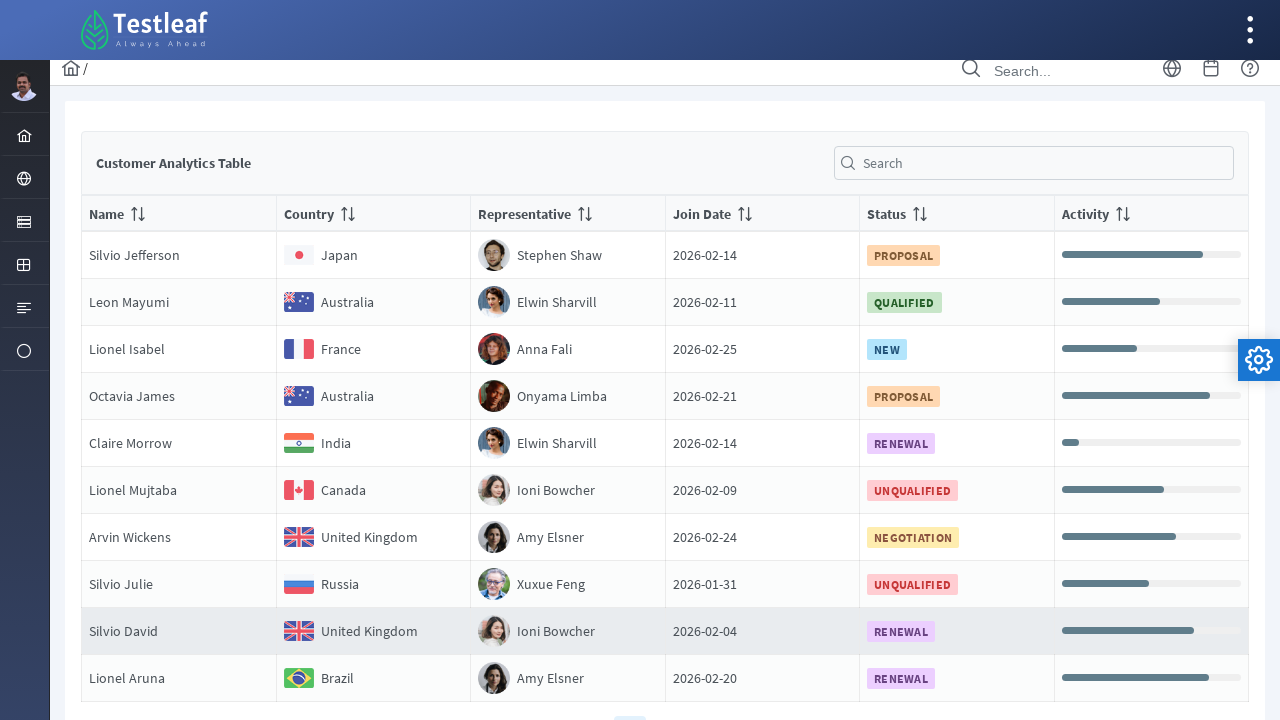

Verified status badge exists for row 8 on page 2
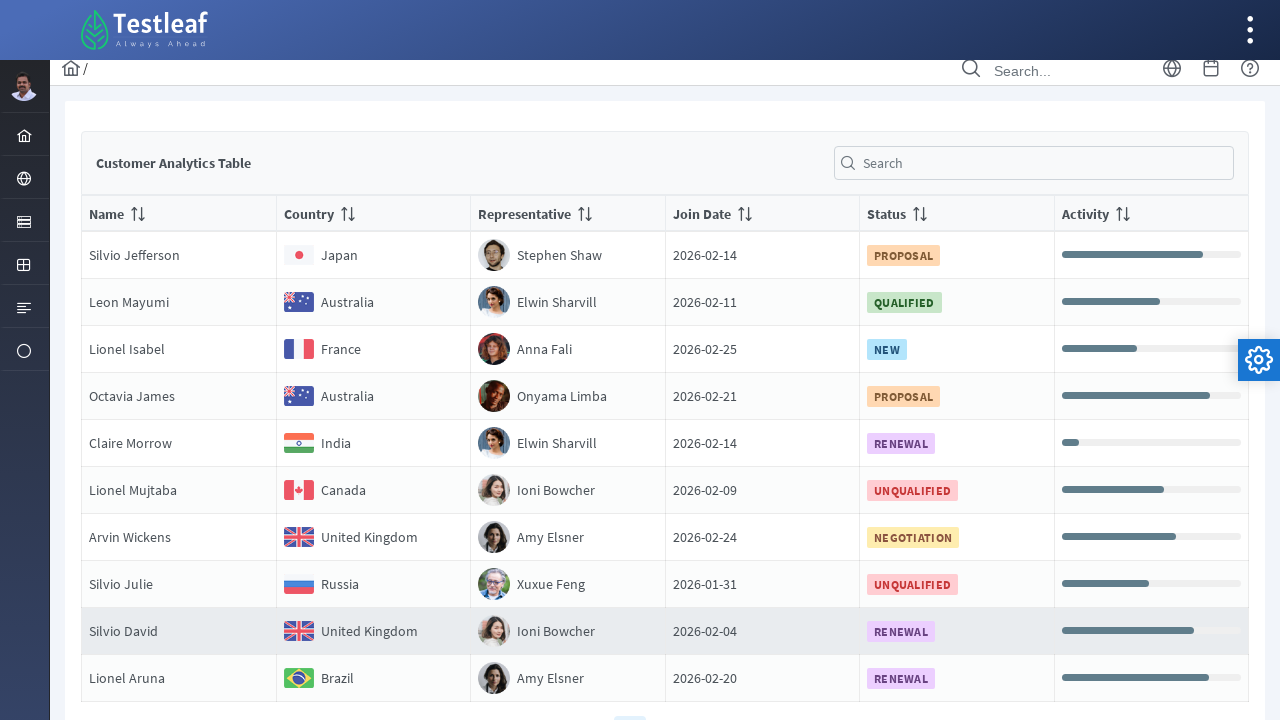

Verified status badge exists for row 9 on page 2
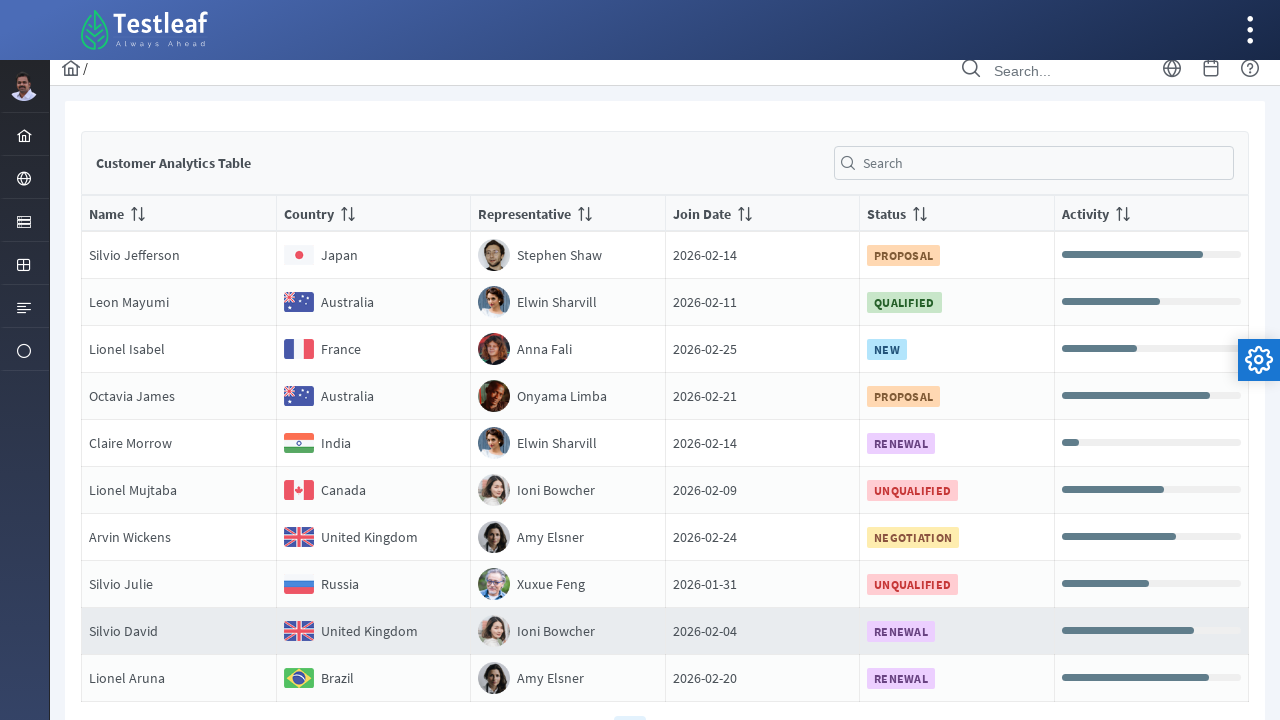

Verified status badge exists for row 10 on page 2
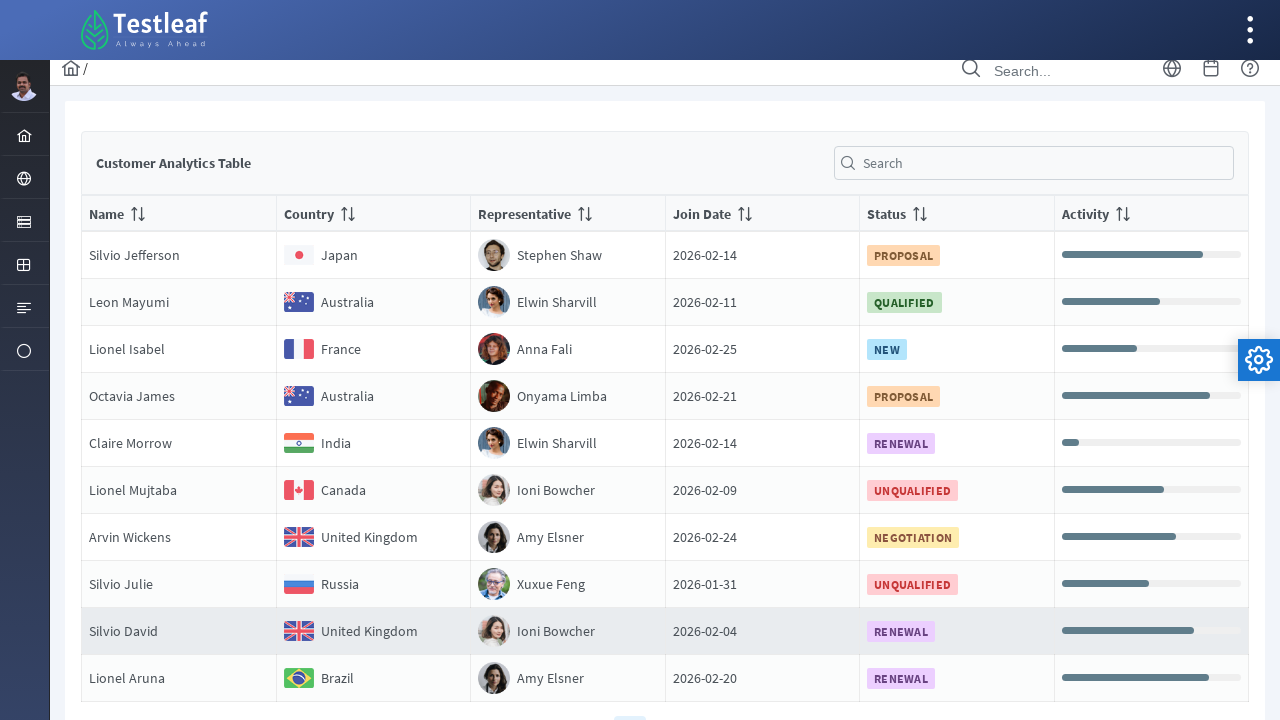

Scrolled page 3 link into view
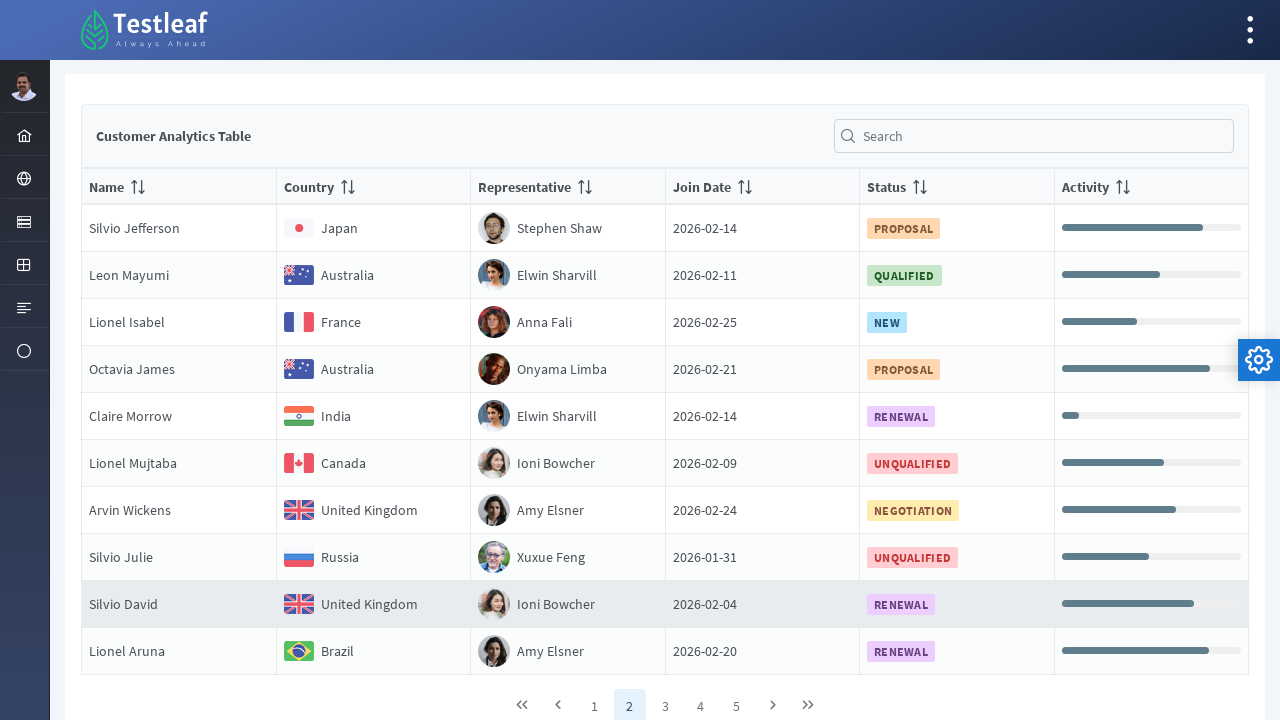

Clicked on page 3 at (665, 704) on xpath=//*[@class='ui-paginator-pages']//a[3]
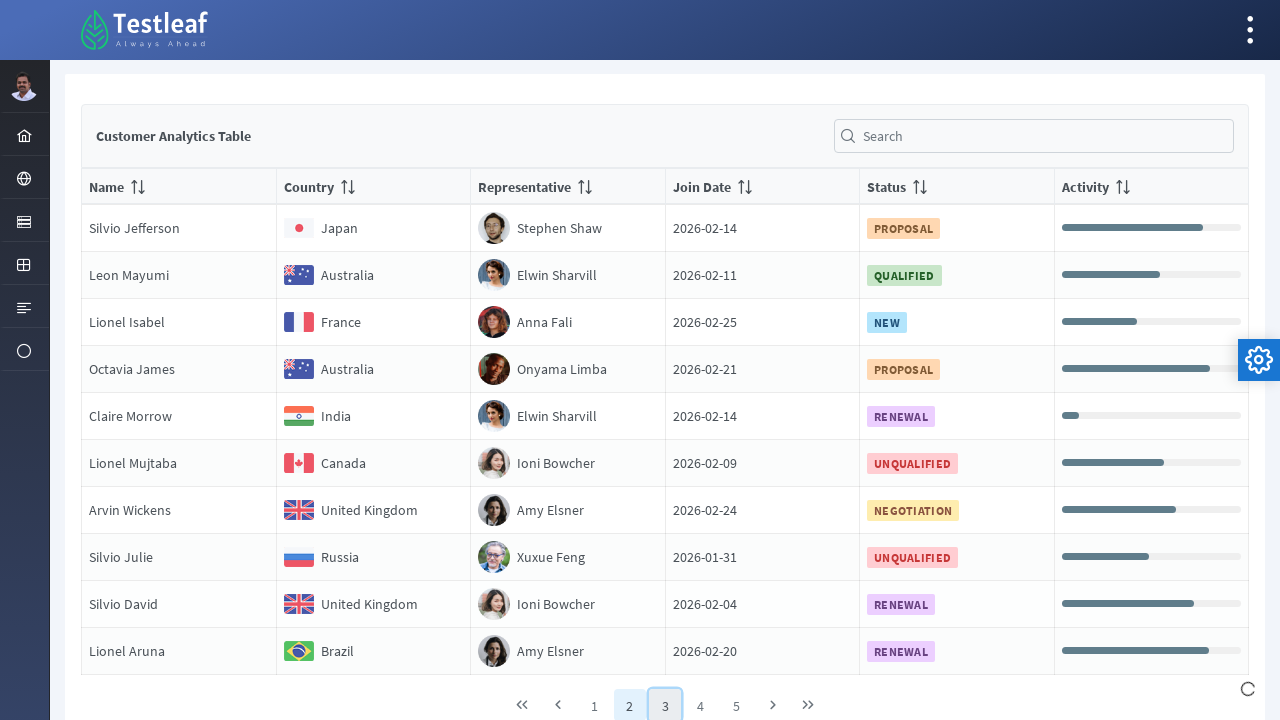

Waited for table content on page 3 to update
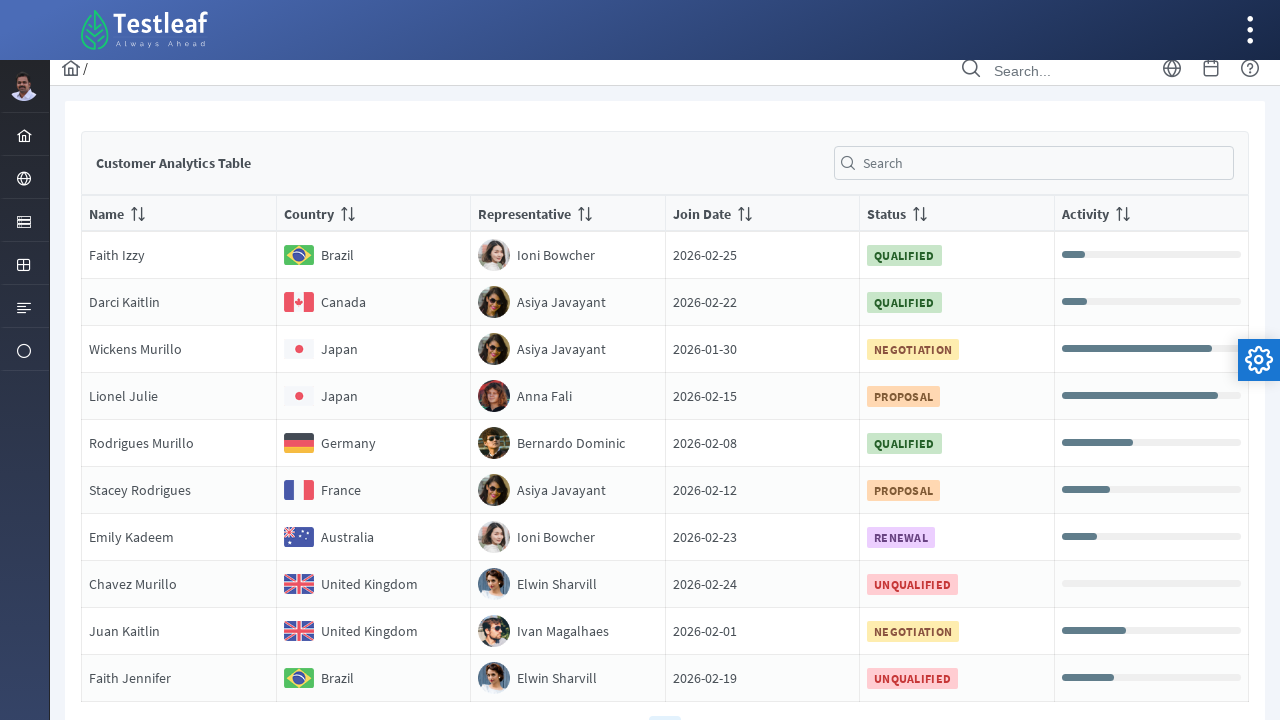

Table rows loaded on page 3
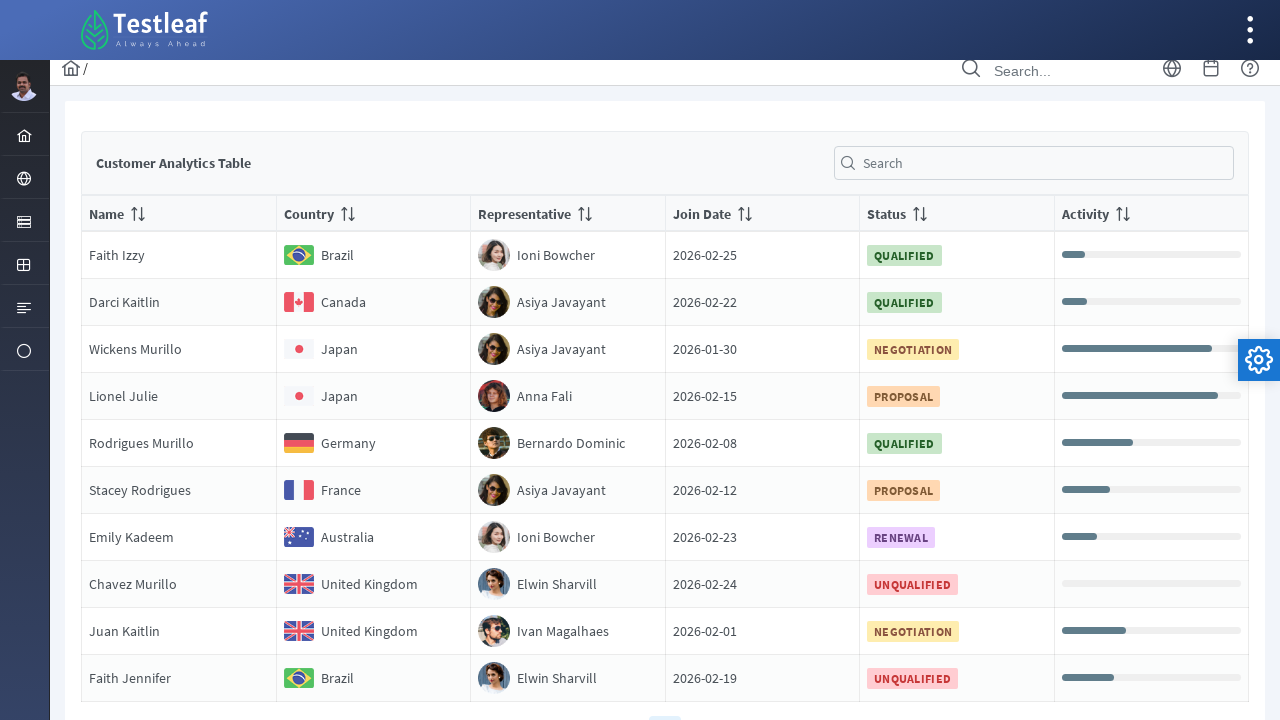

Found 10 rows on page 3
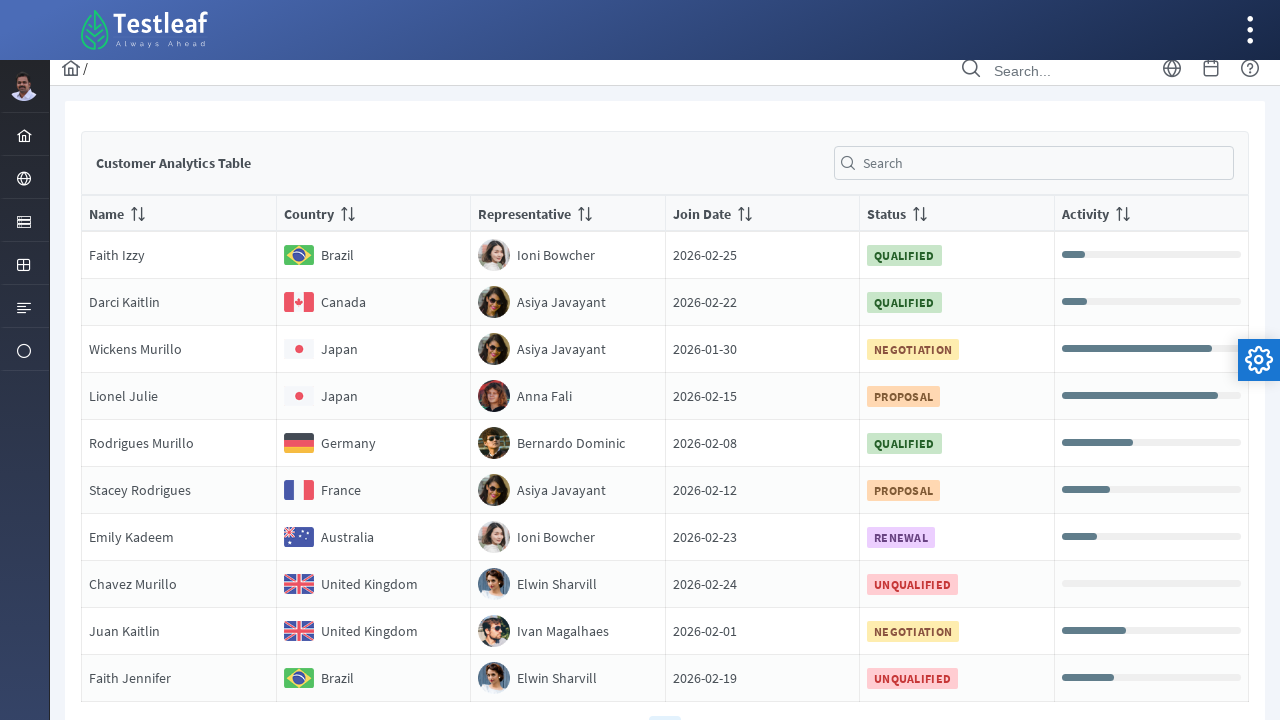

Verified status badge exists for row 1 on page 3
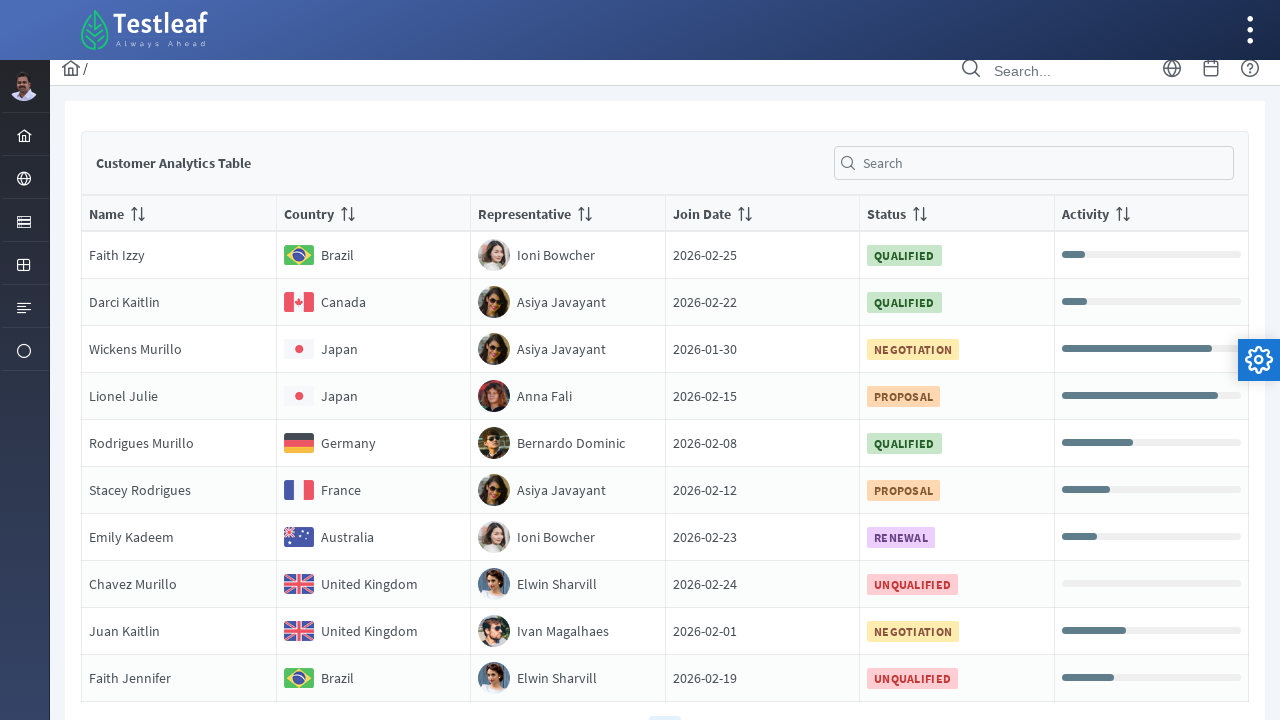

Verified status badge exists for row 2 on page 3
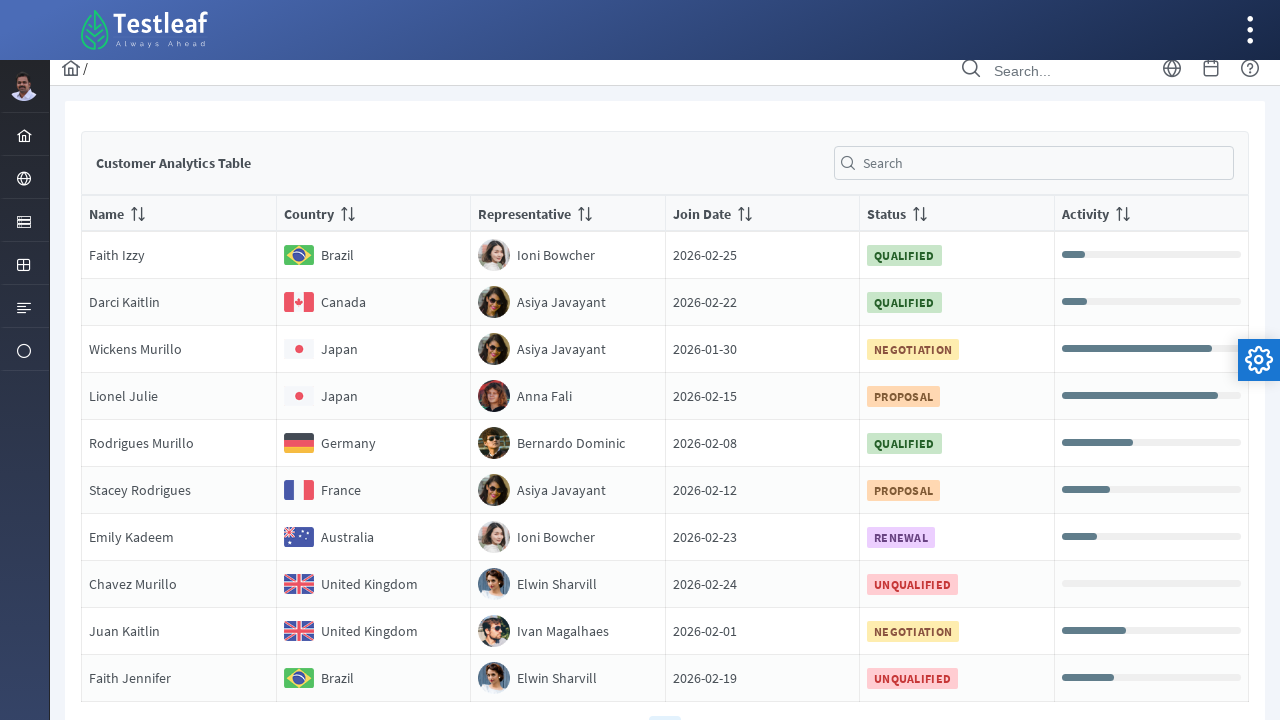

Verified status badge exists for row 3 on page 3
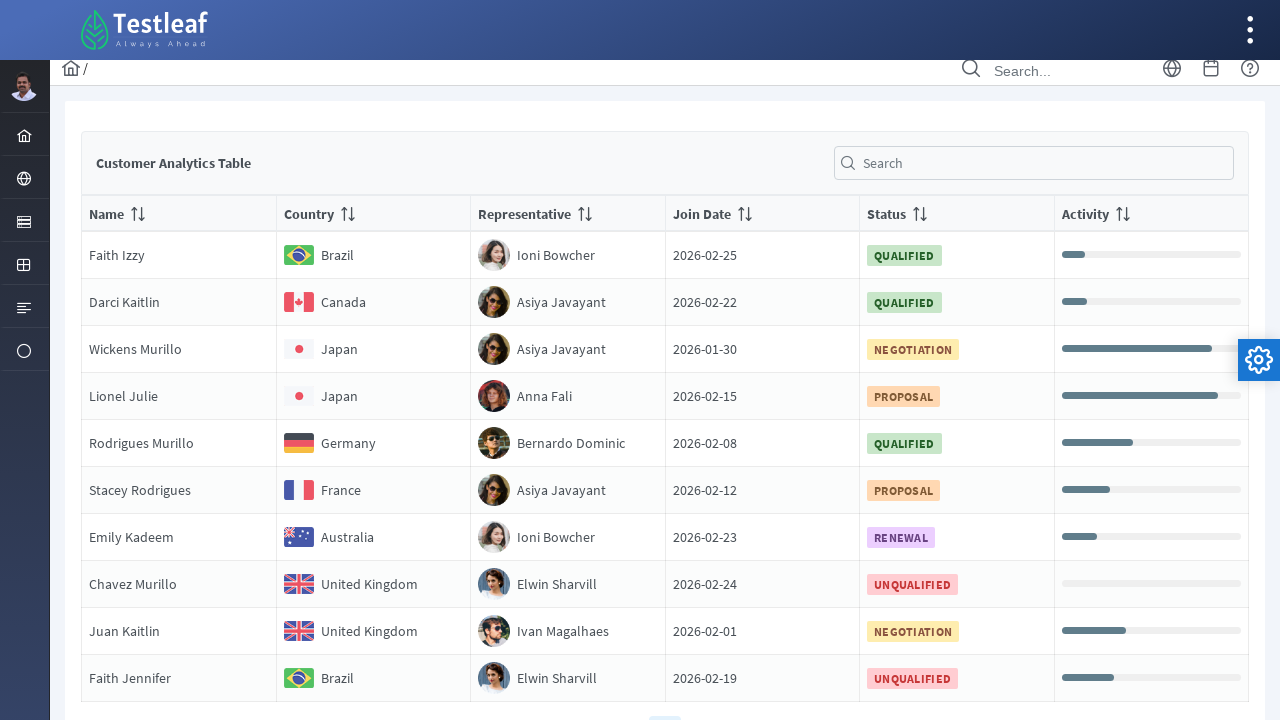

Verified status badge exists for row 4 on page 3
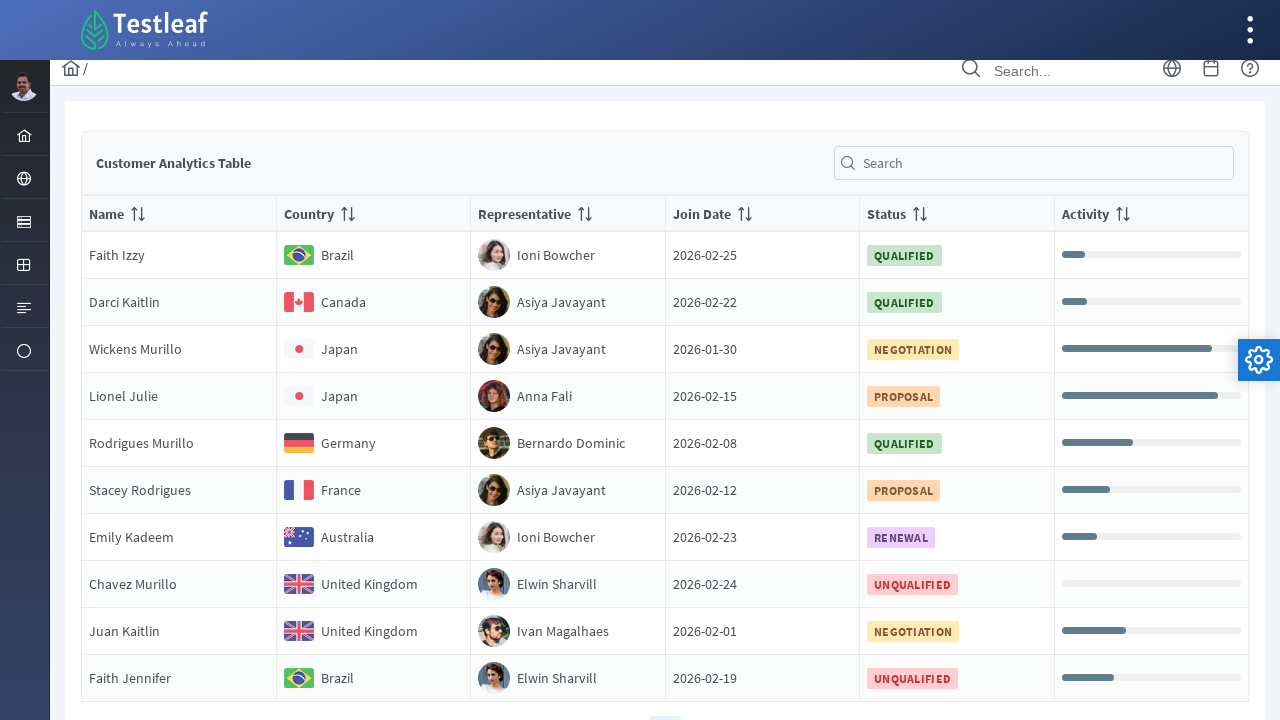

Verified status badge exists for row 5 on page 3
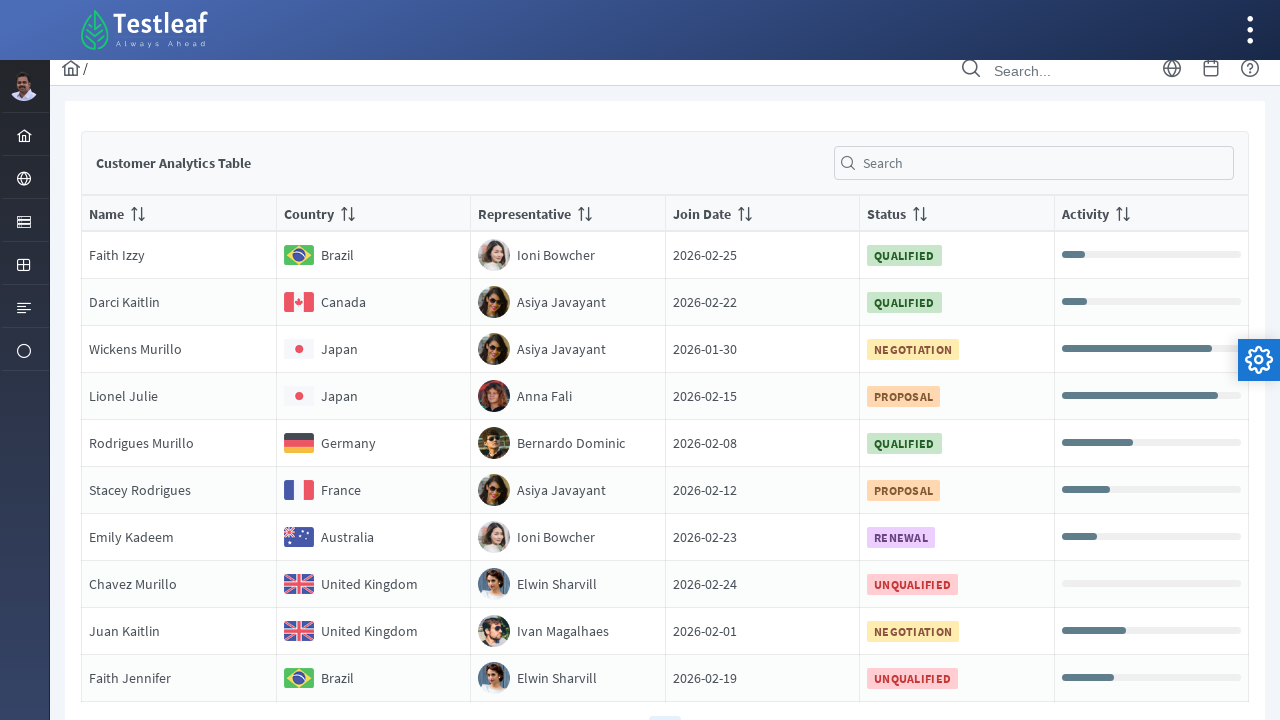

Verified status badge exists for row 6 on page 3
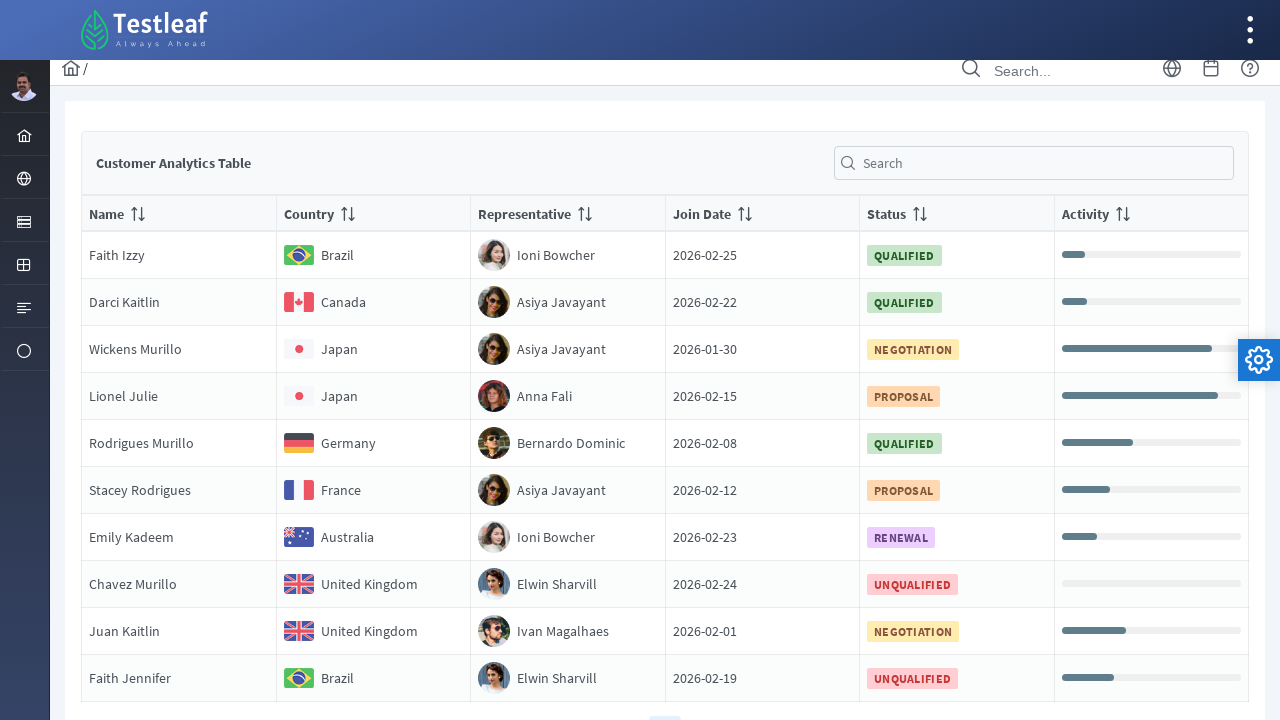

Verified status badge exists for row 7 on page 3
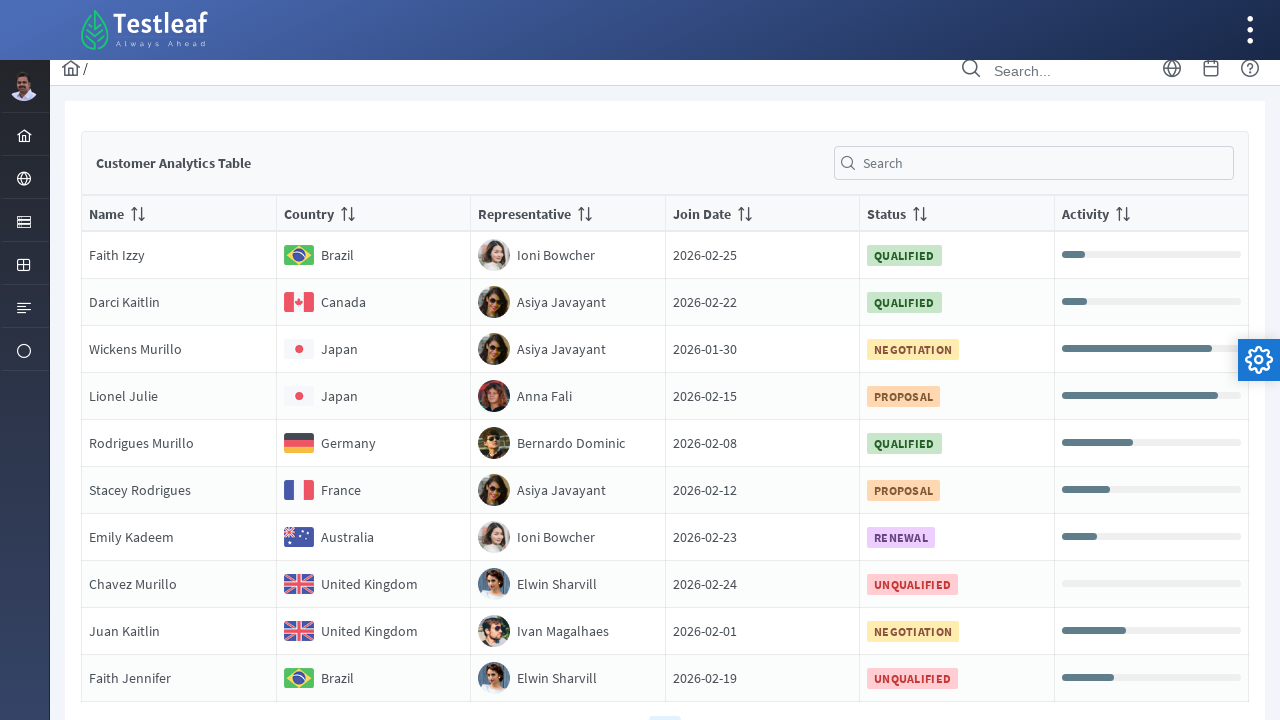

Verified status badge exists for row 8 on page 3
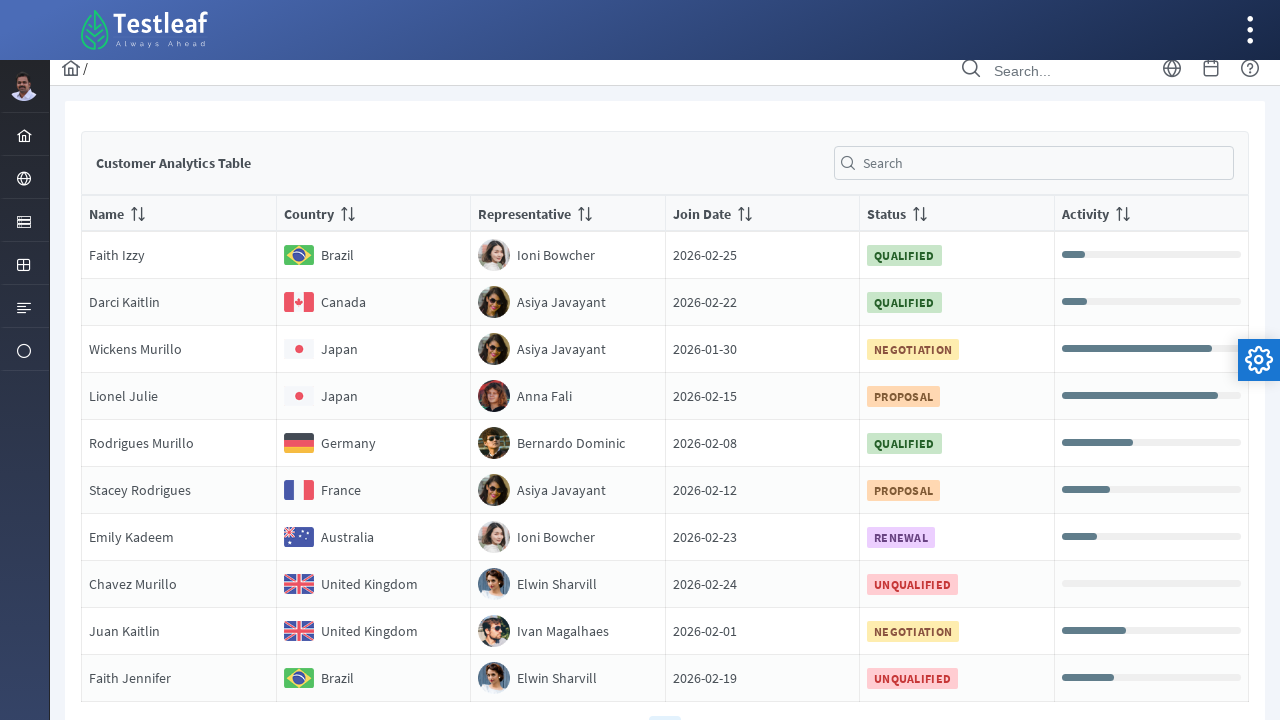

Verified status badge exists for row 9 on page 3
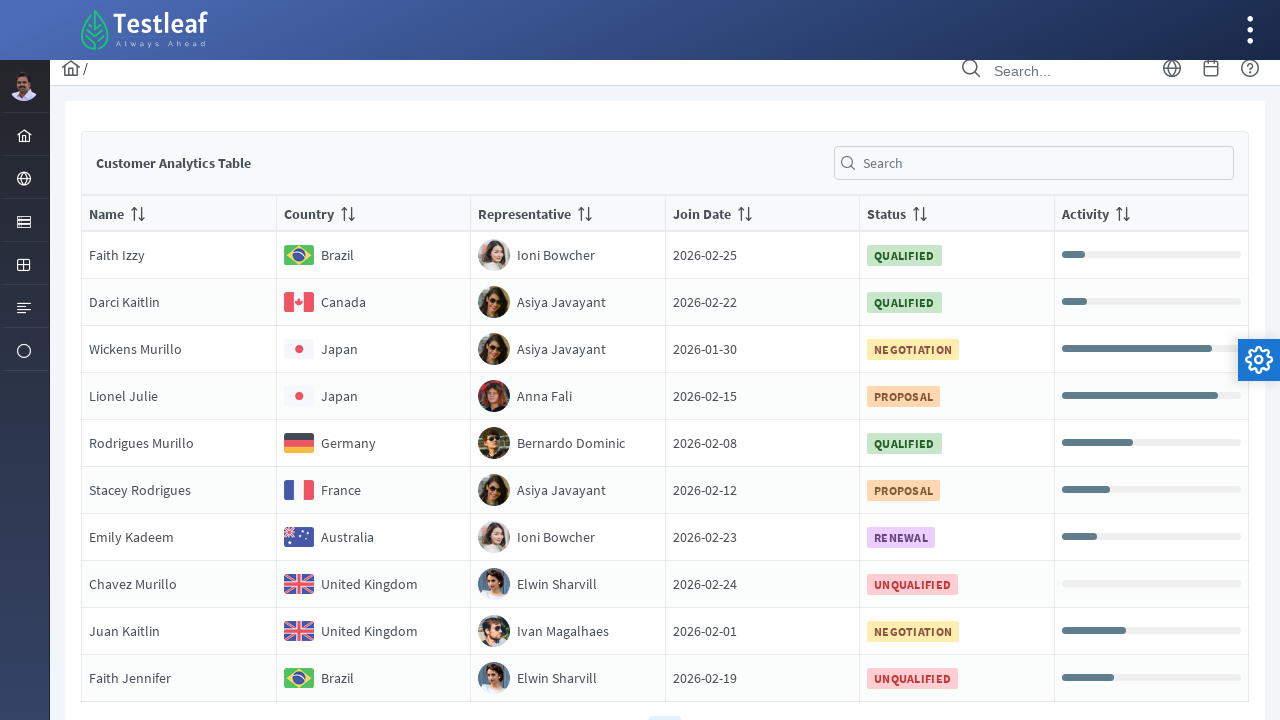

Verified status badge exists for row 10 on page 3
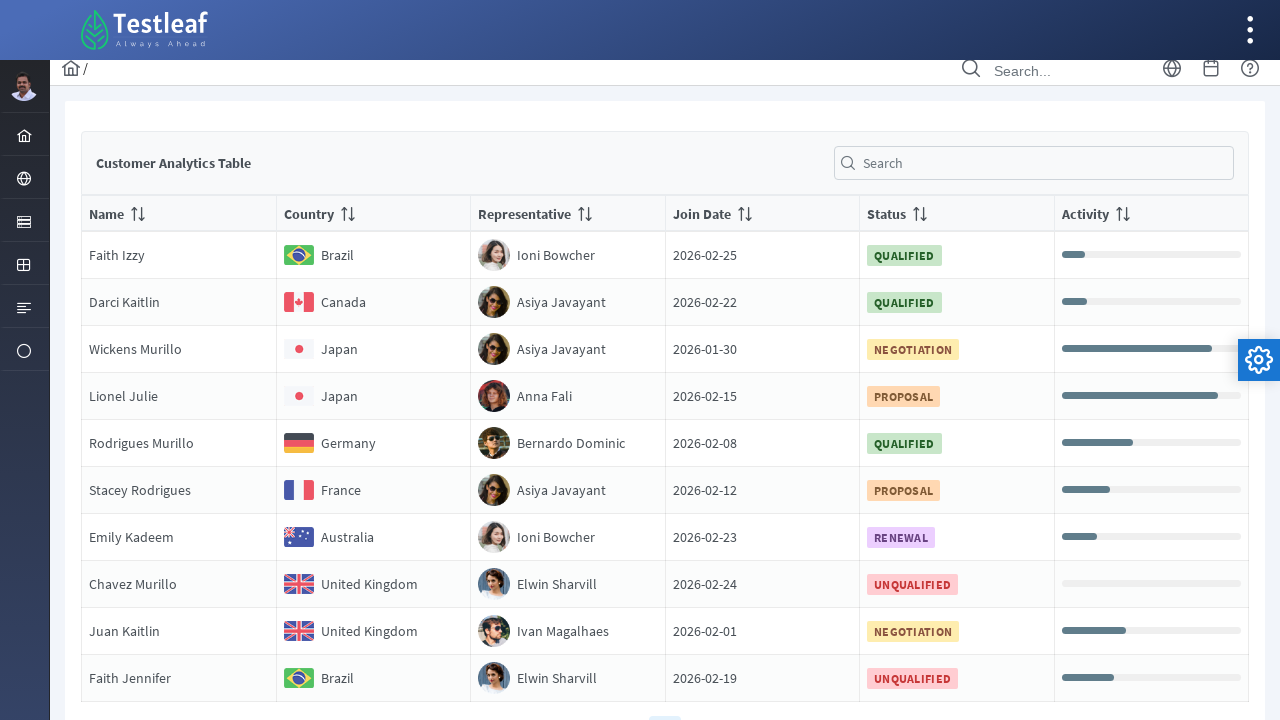

Scrolled page 4 link into view
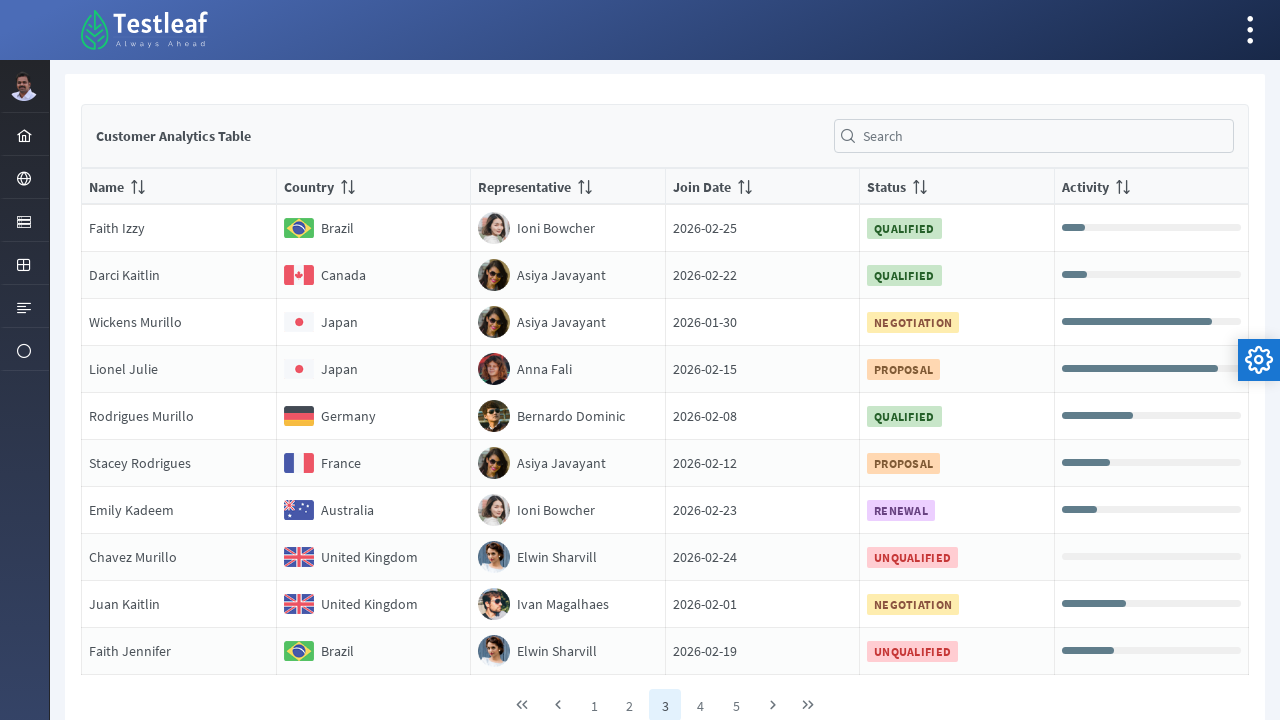

Clicked on page 4 at (700, 704) on xpath=//*[@class='ui-paginator-pages']//a[4]
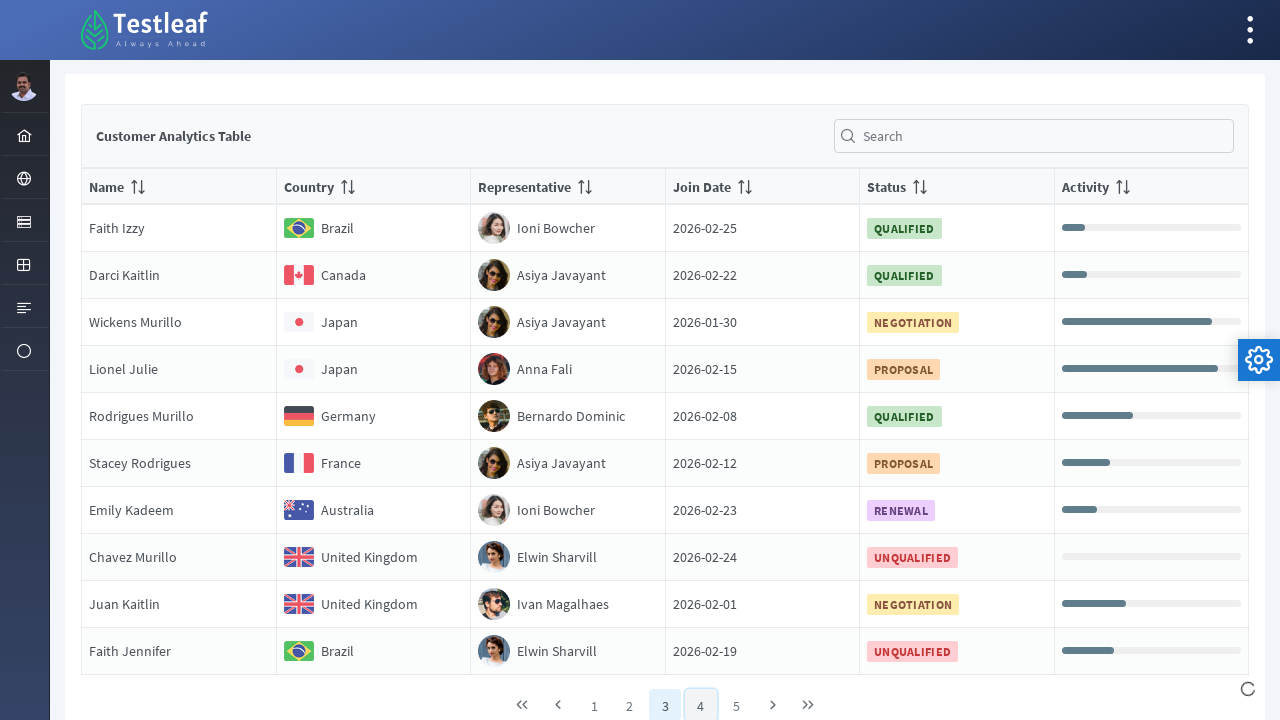

Waited for table content on page 4 to update
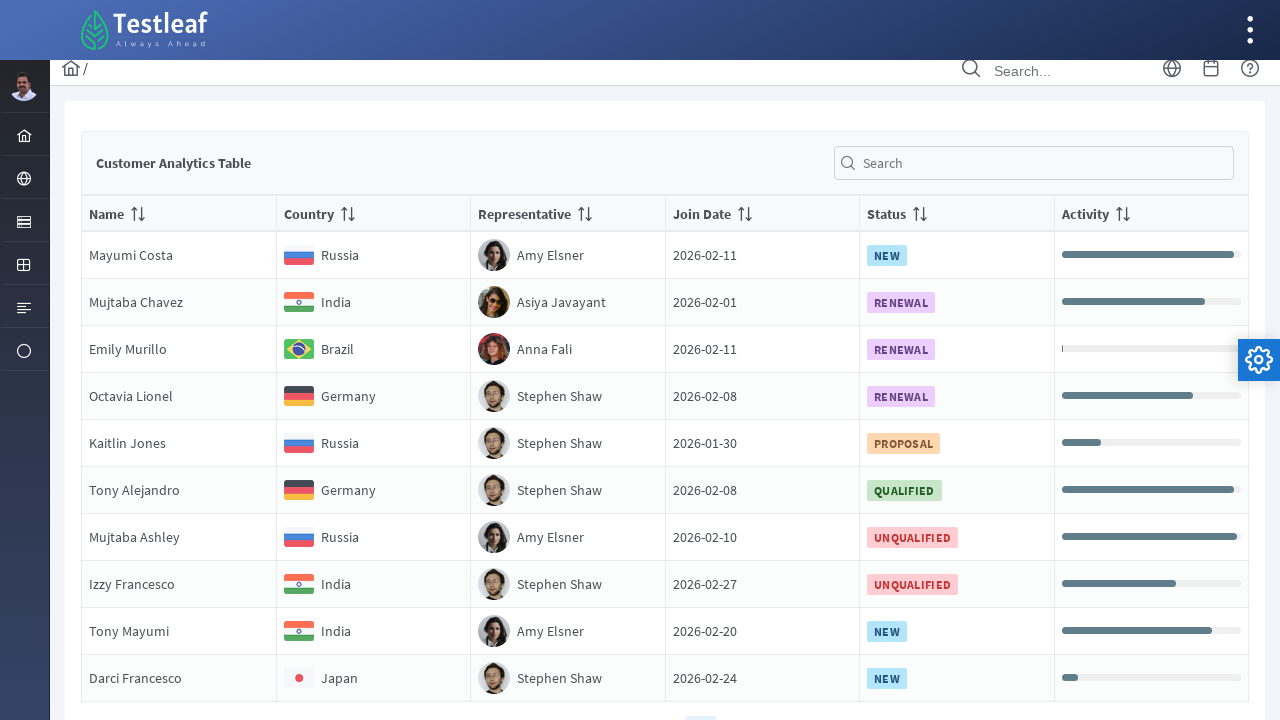

Table rows loaded on page 4
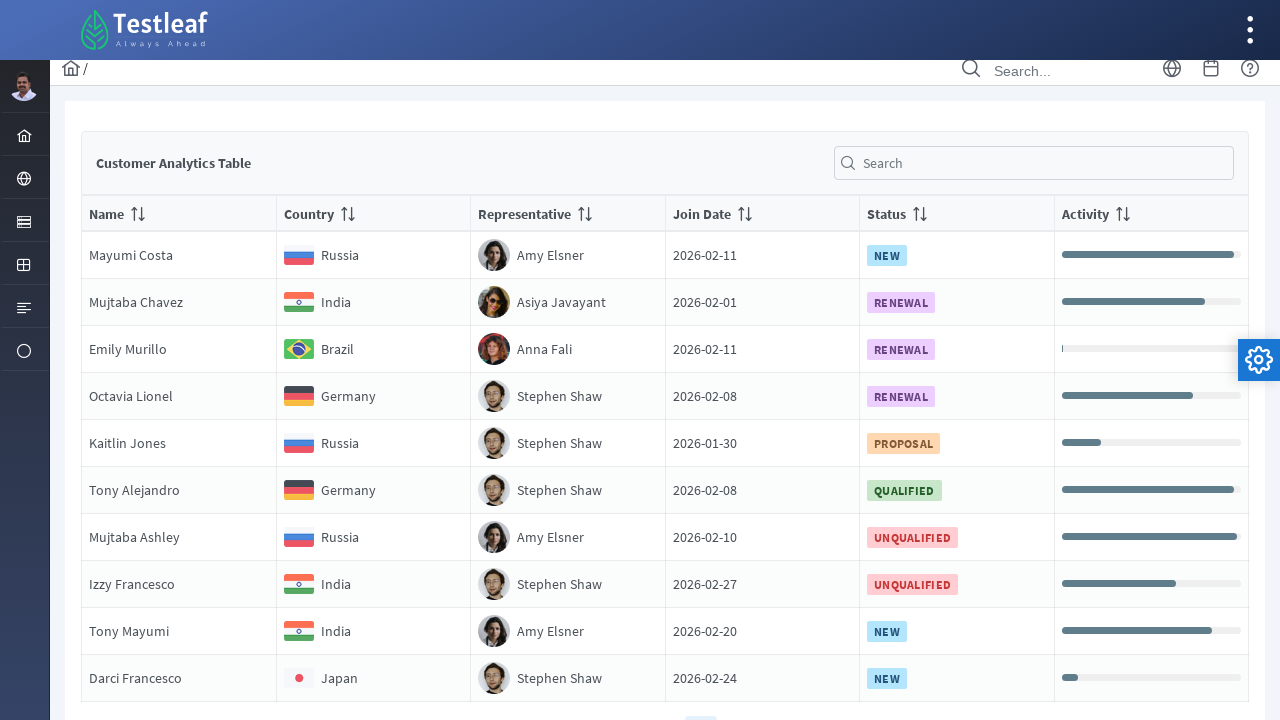

Found 10 rows on page 4
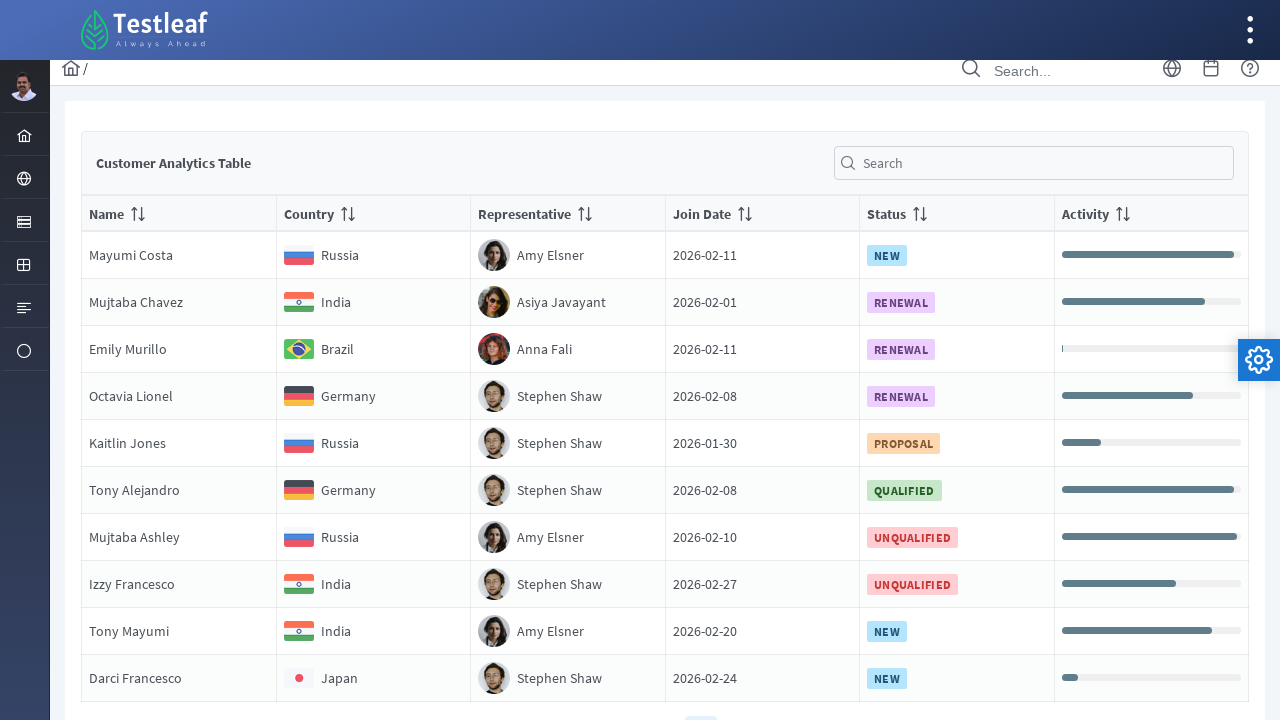

Verified status badge exists for row 1 on page 4
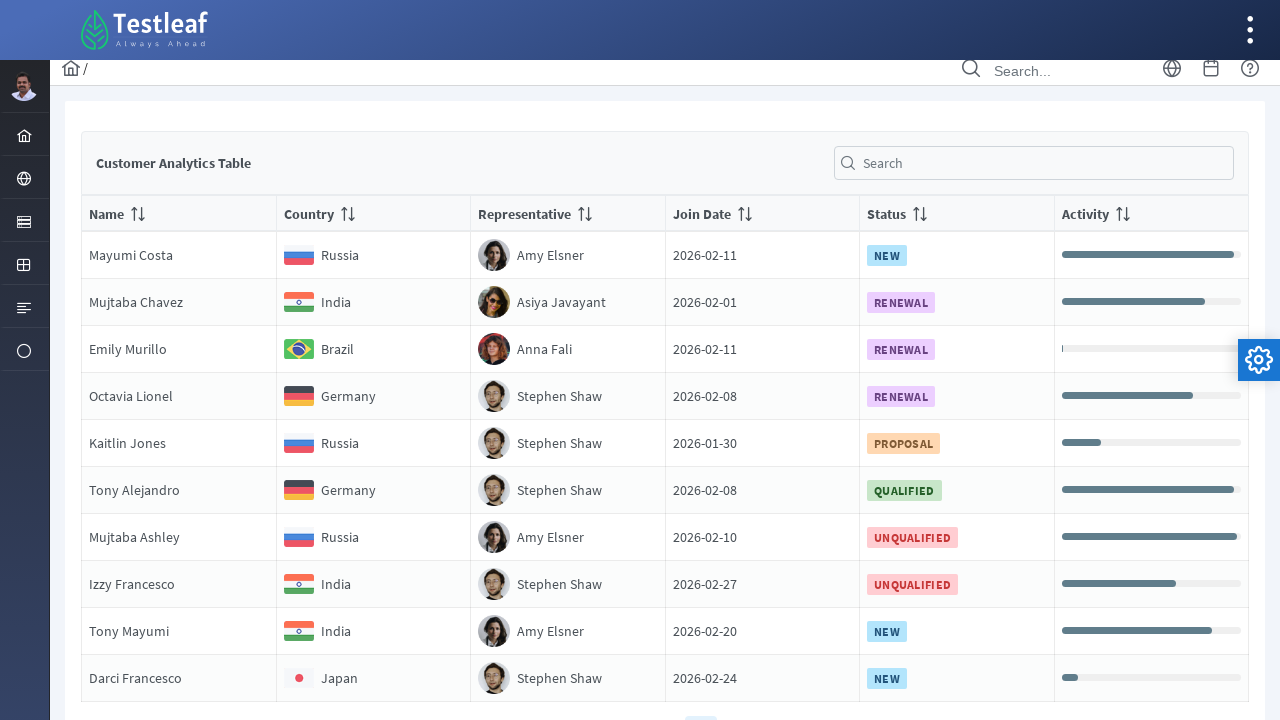

Verified status badge exists for row 2 on page 4
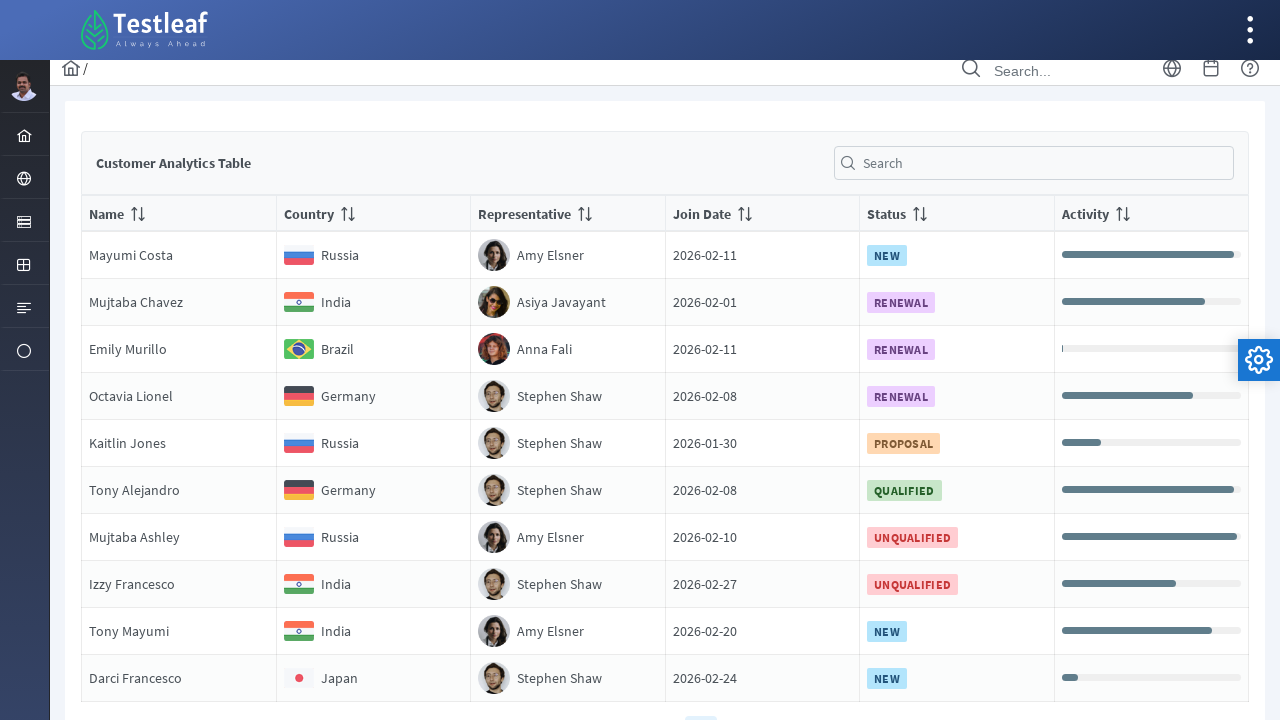

Verified status badge exists for row 3 on page 4
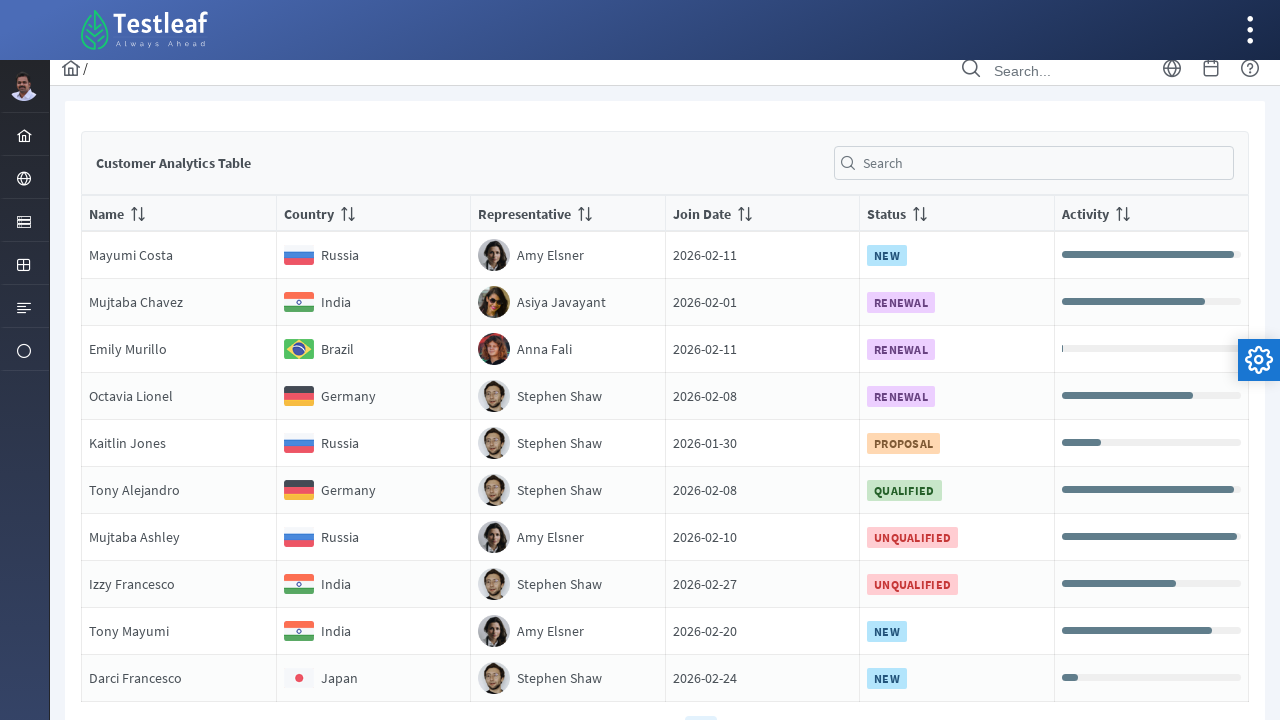

Verified status badge exists for row 4 on page 4
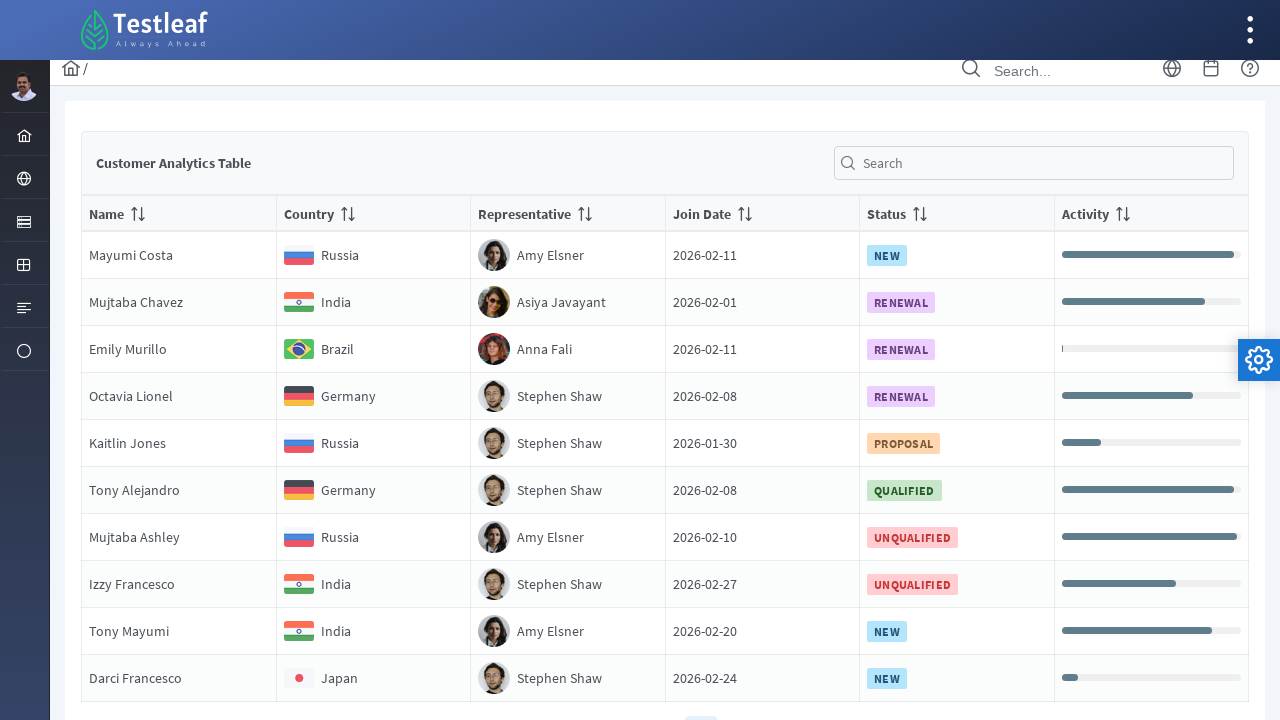

Verified status badge exists for row 5 on page 4
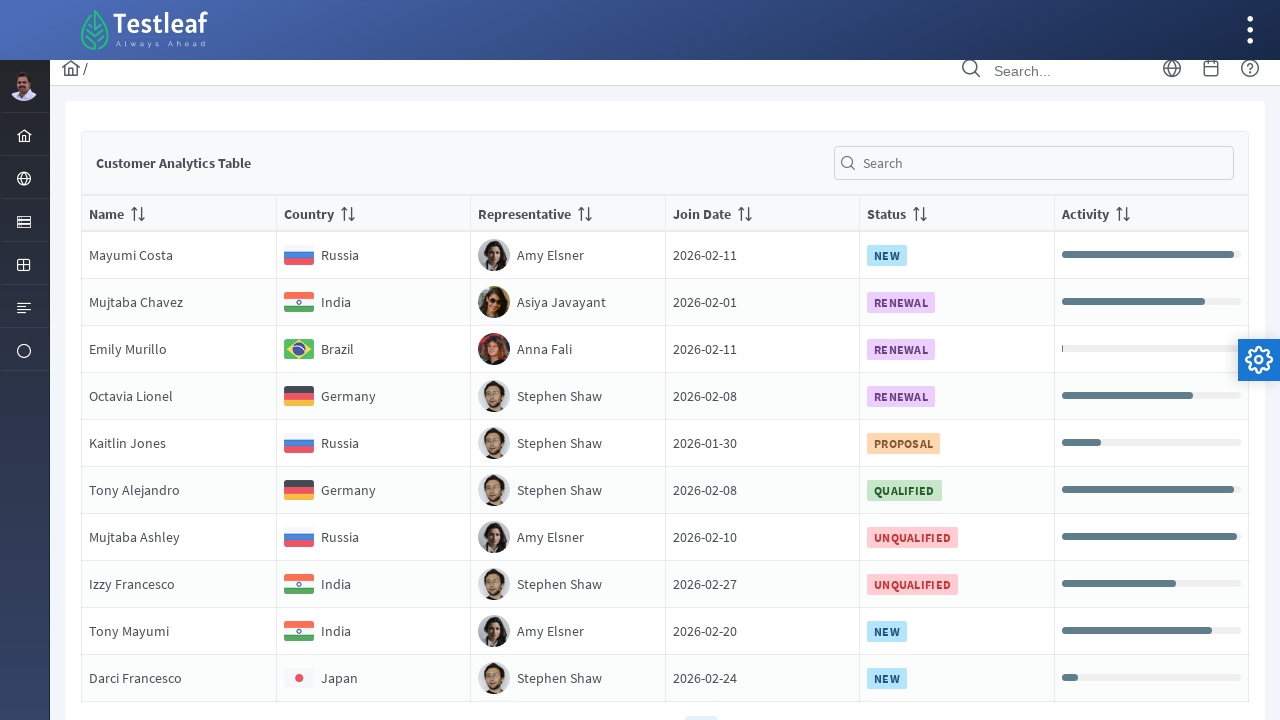

Verified status badge exists for row 6 on page 4
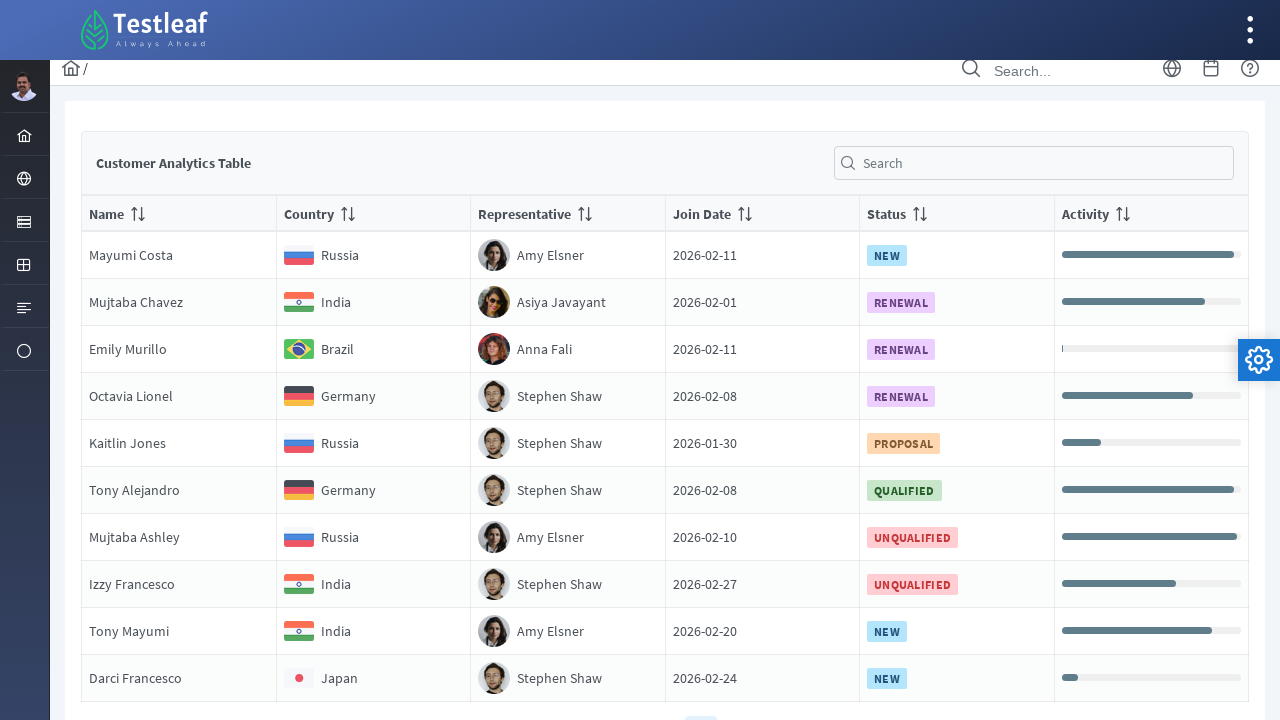

Verified status badge exists for row 7 on page 4
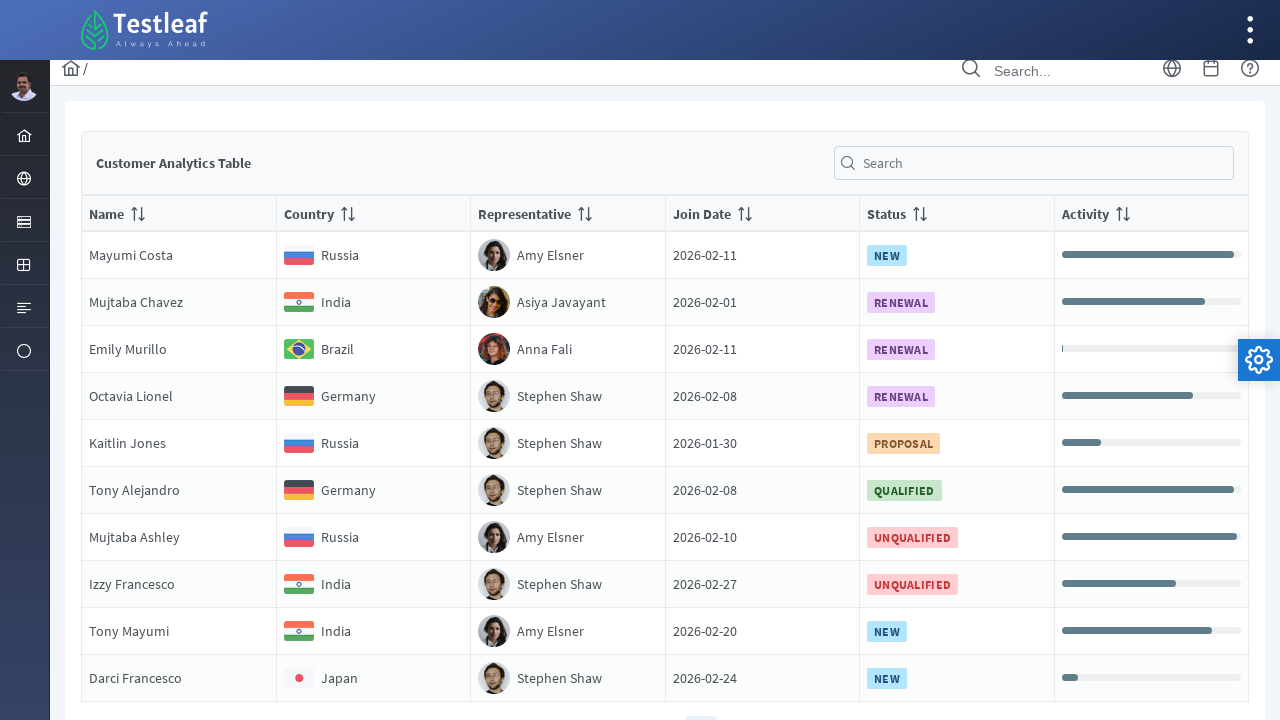

Verified status badge exists for row 8 on page 4
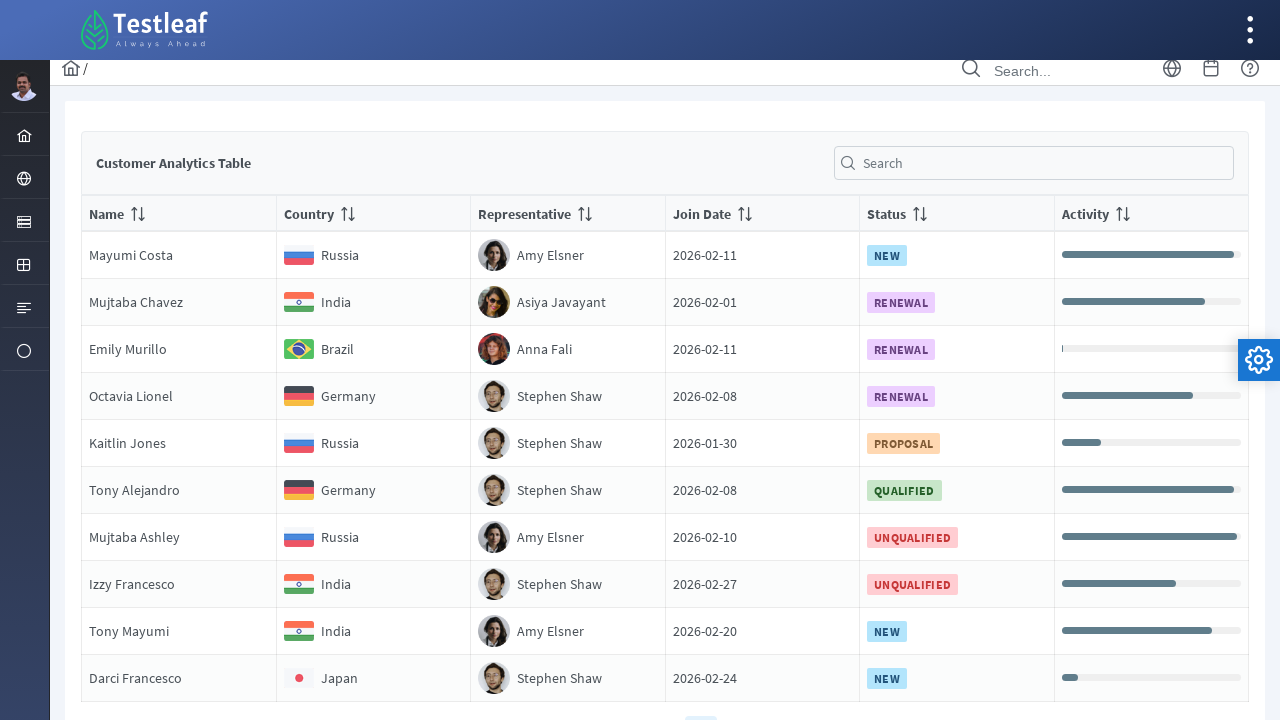

Verified status badge exists for row 9 on page 4
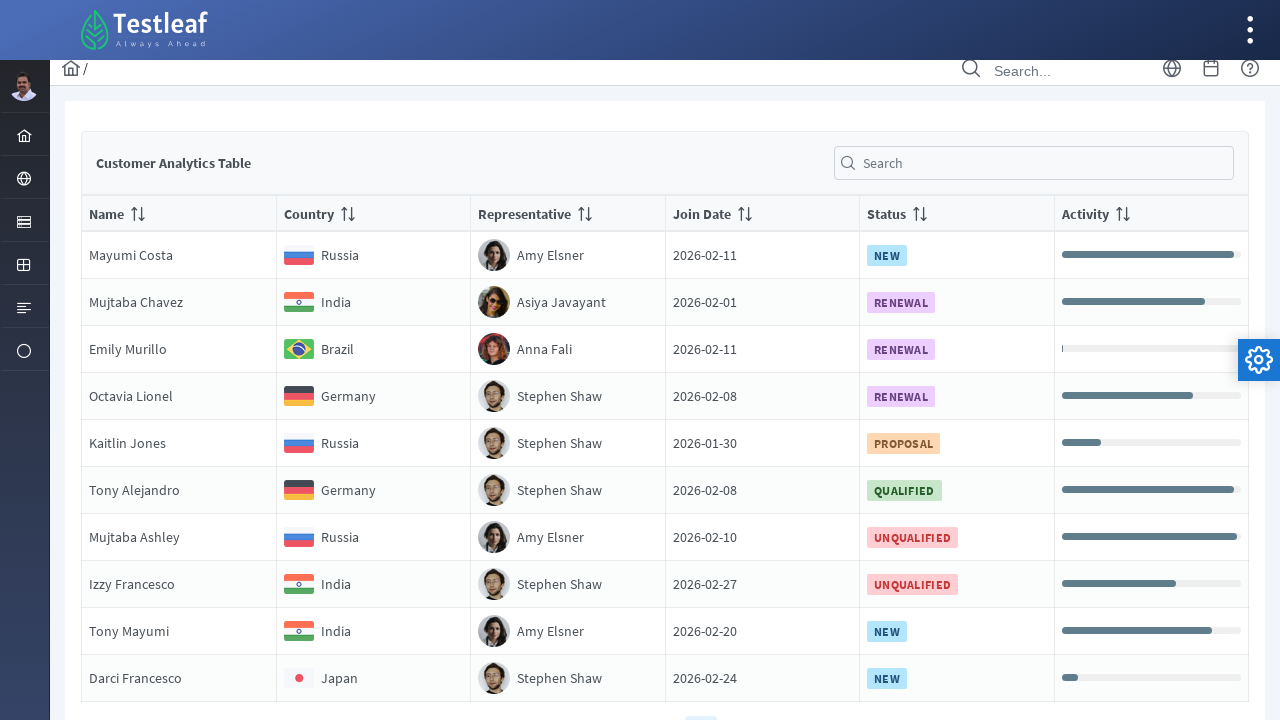

Verified status badge exists for row 10 on page 4
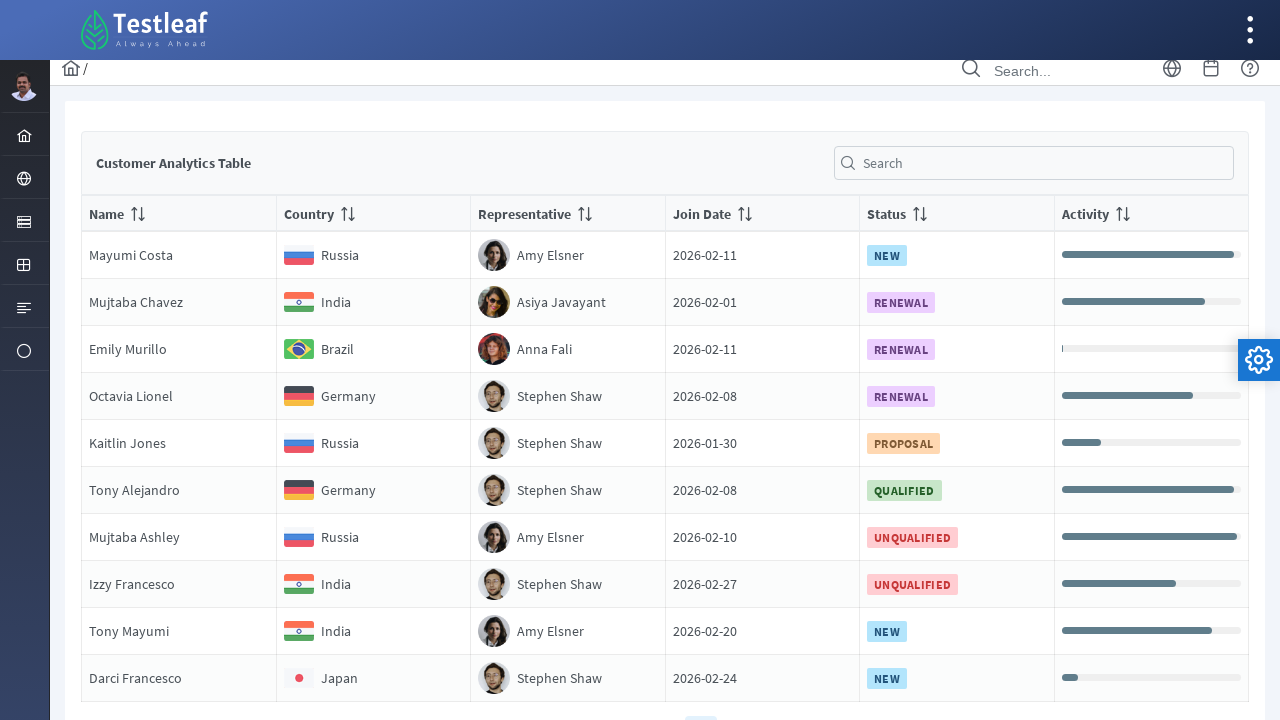

Scrolled page 5 link into view
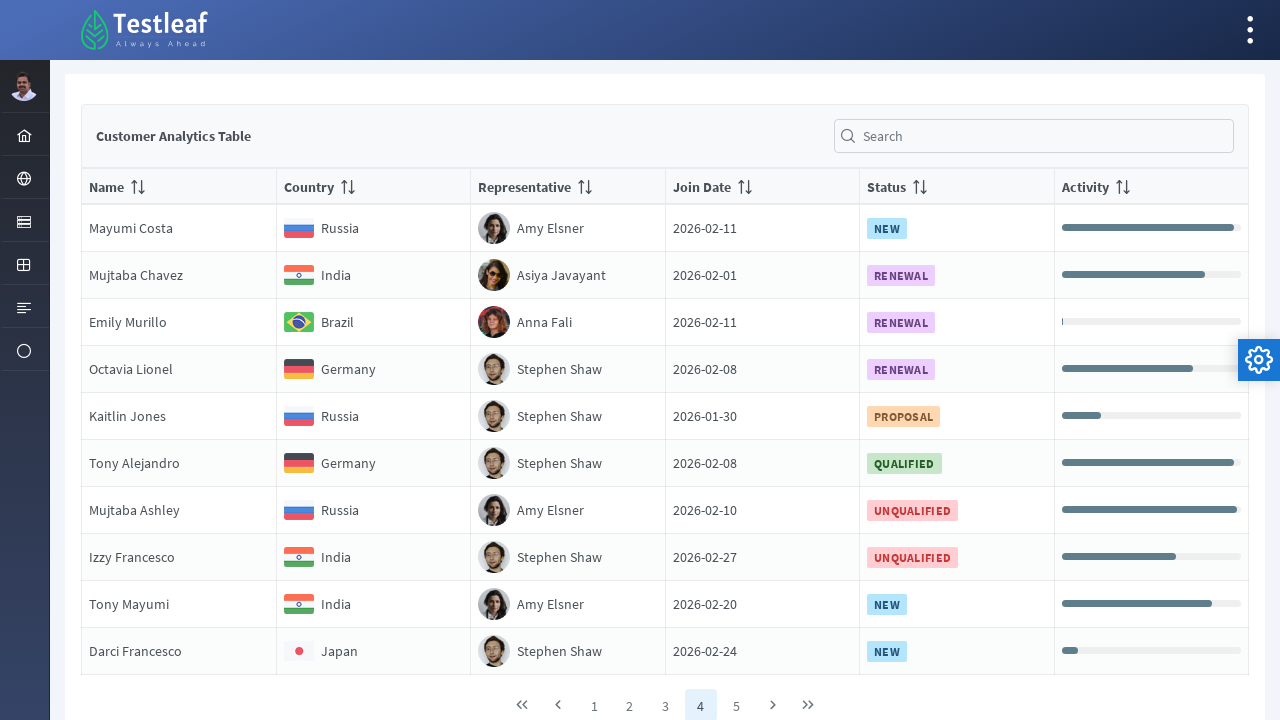

Clicked on page 5 at (736, 704) on xpath=//*[@class='ui-paginator-pages']//a[5]
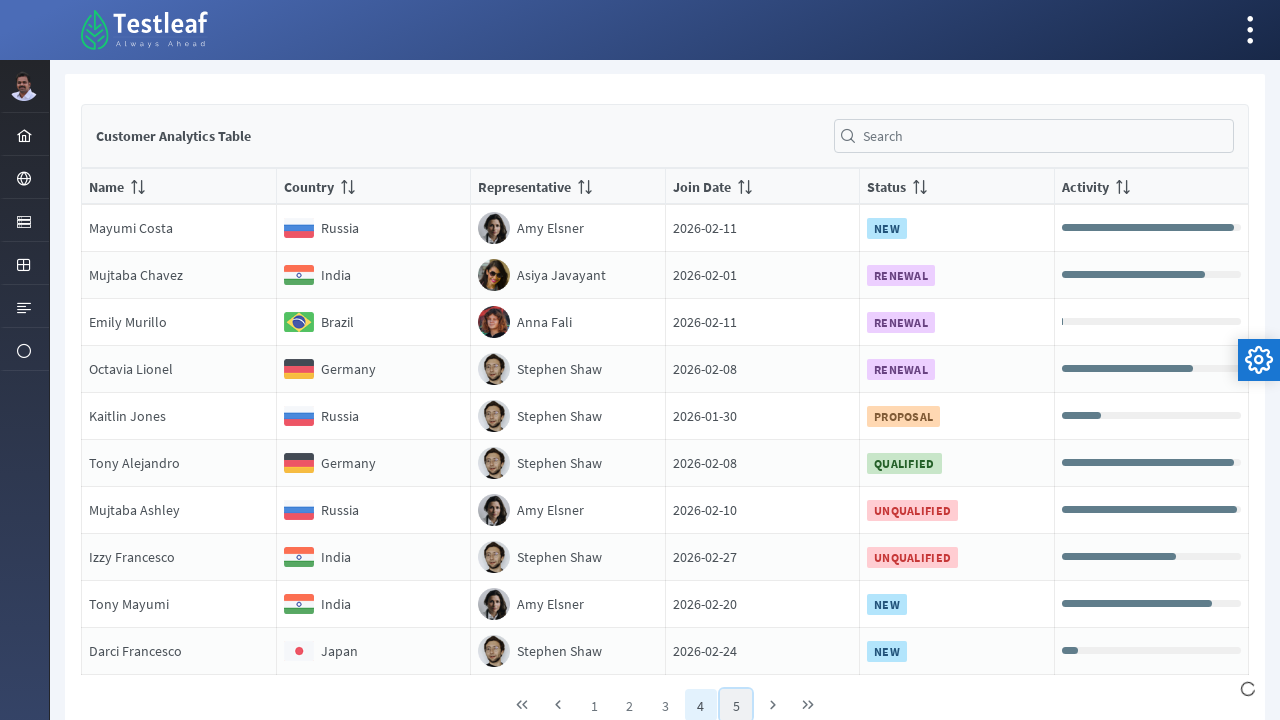

Waited for table content on page 5 to update
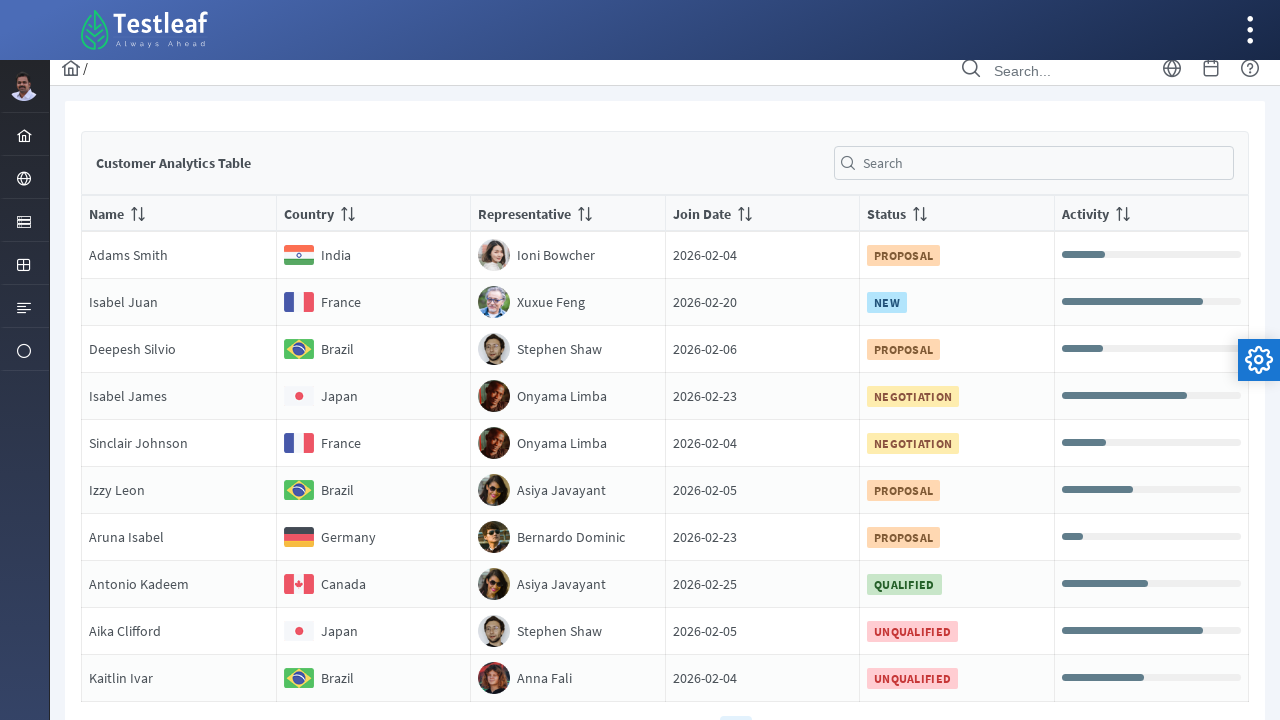

Table rows loaded on page 5
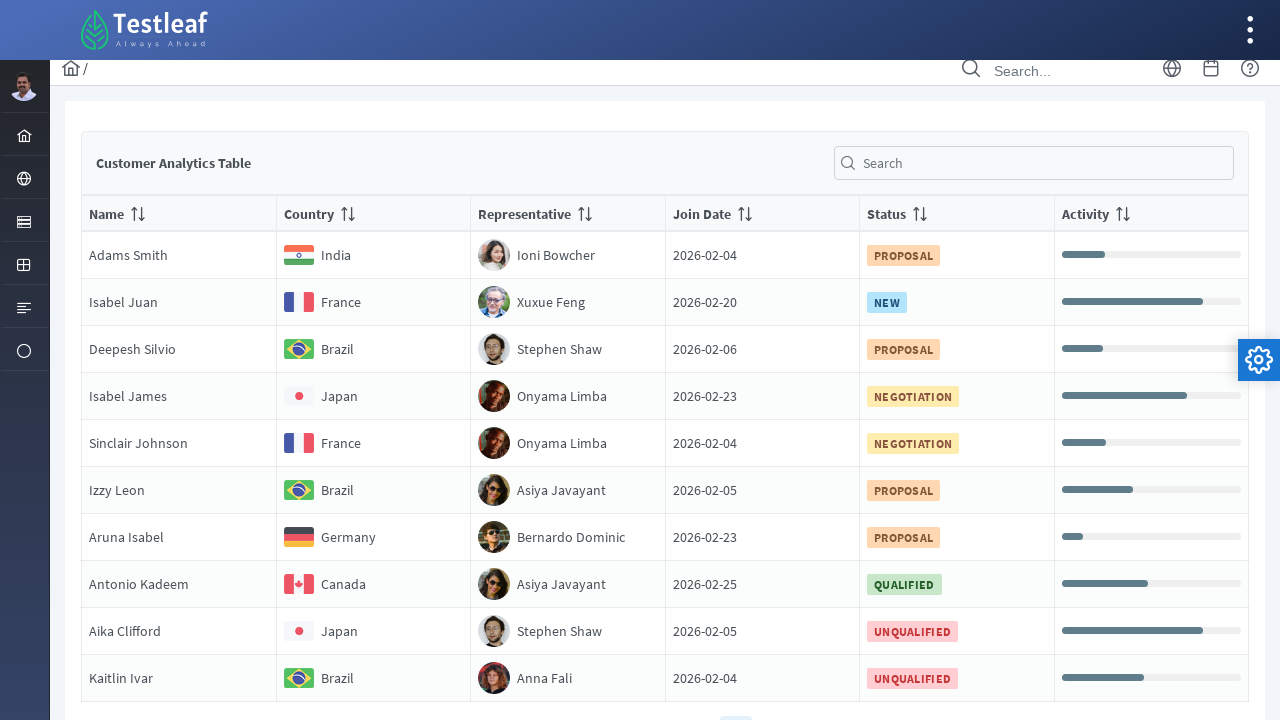

Found 10 rows on page 5
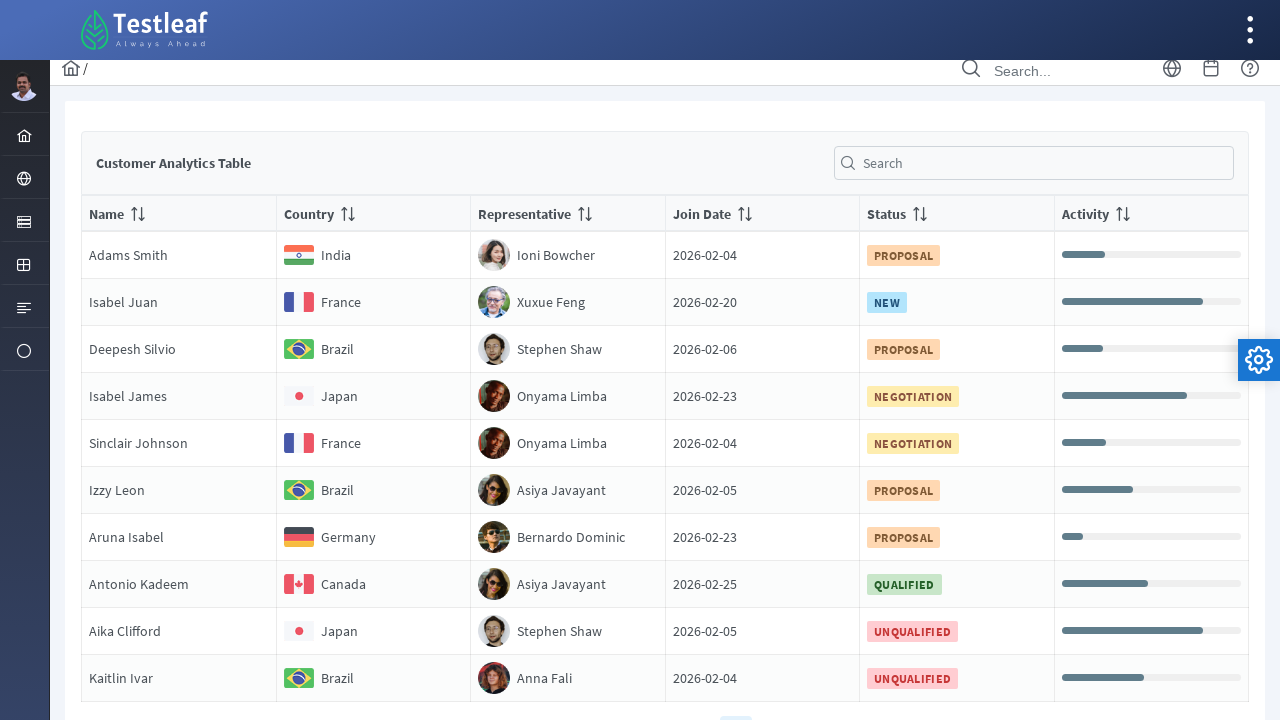

Verified status badge exists for row 1 on page 5
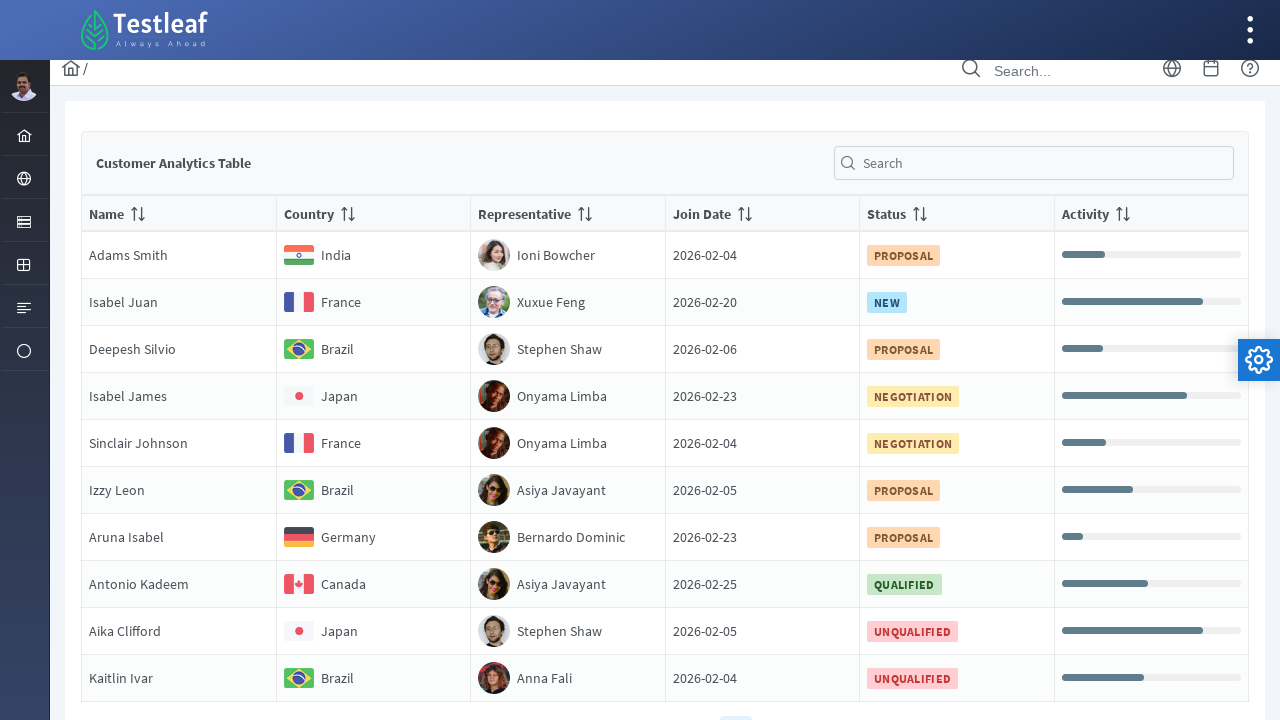

Verified status badge exists for row 2 on page 5
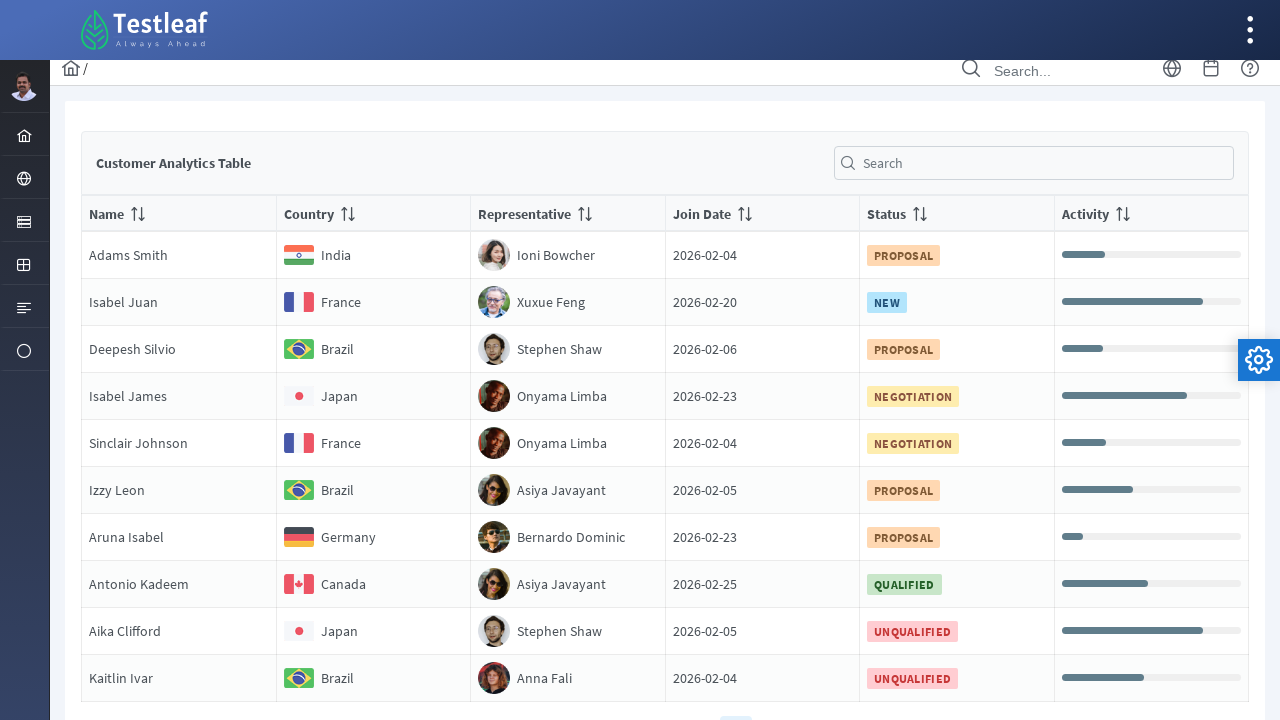

Verified status badge exists for row 3 on page 5
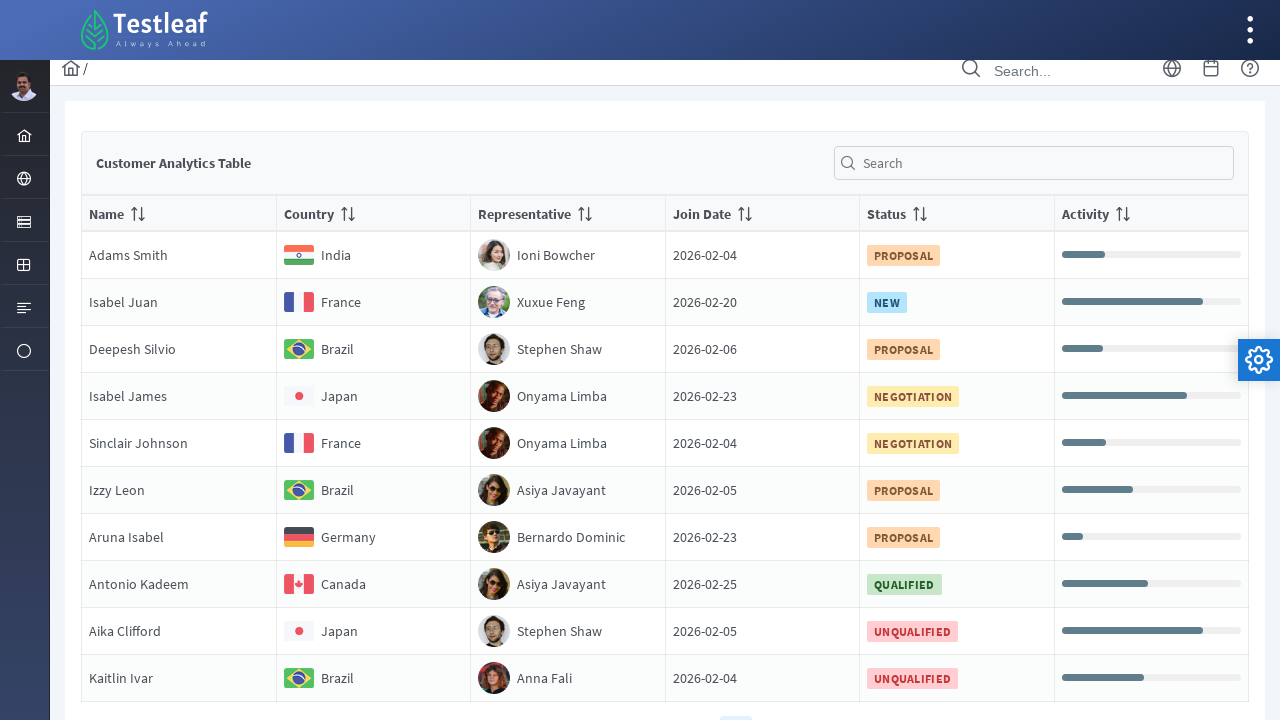

Verified status badge exists for row 4 on page 5
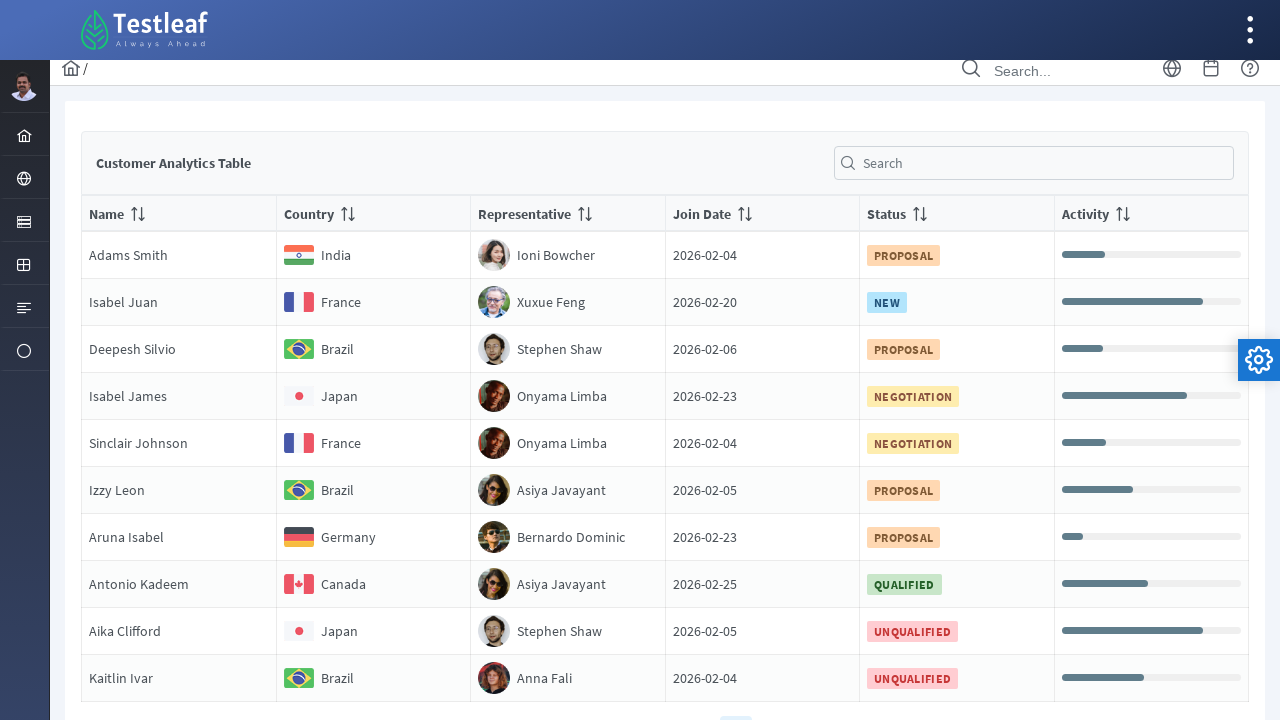

Verified status badge exists for row 5 on page 5
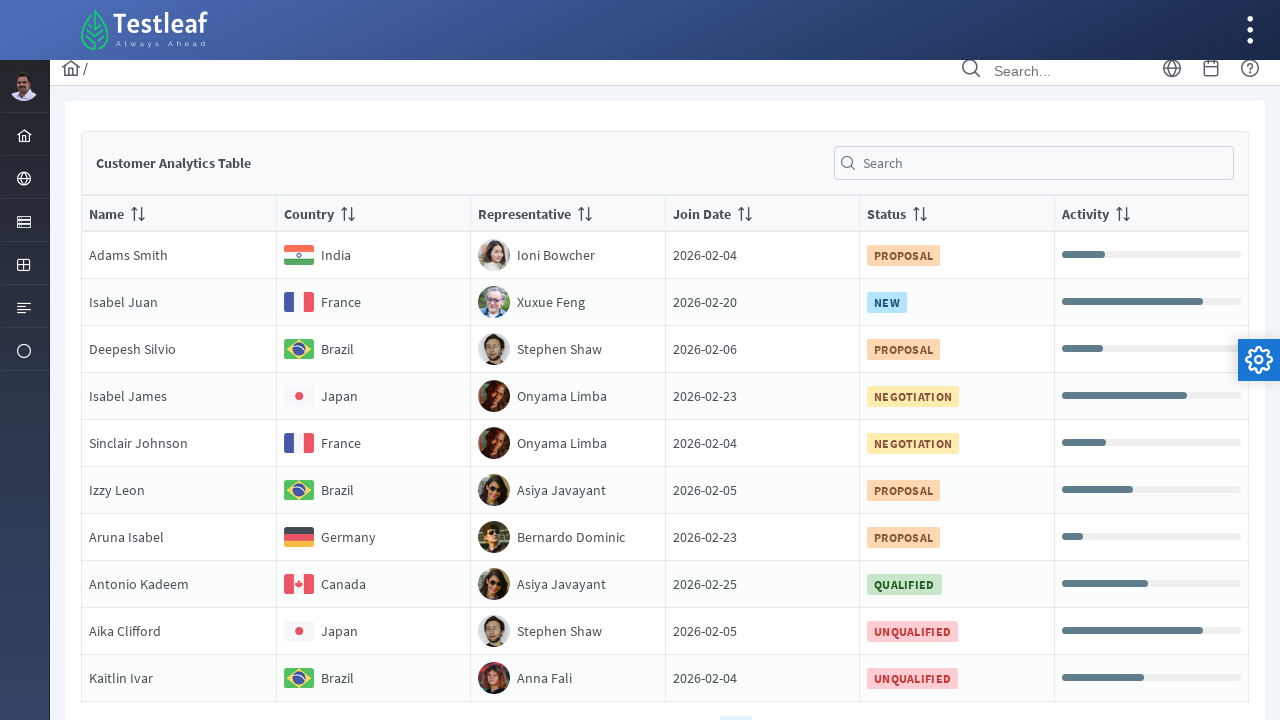

Verified status badge exists for row 6 on page 5
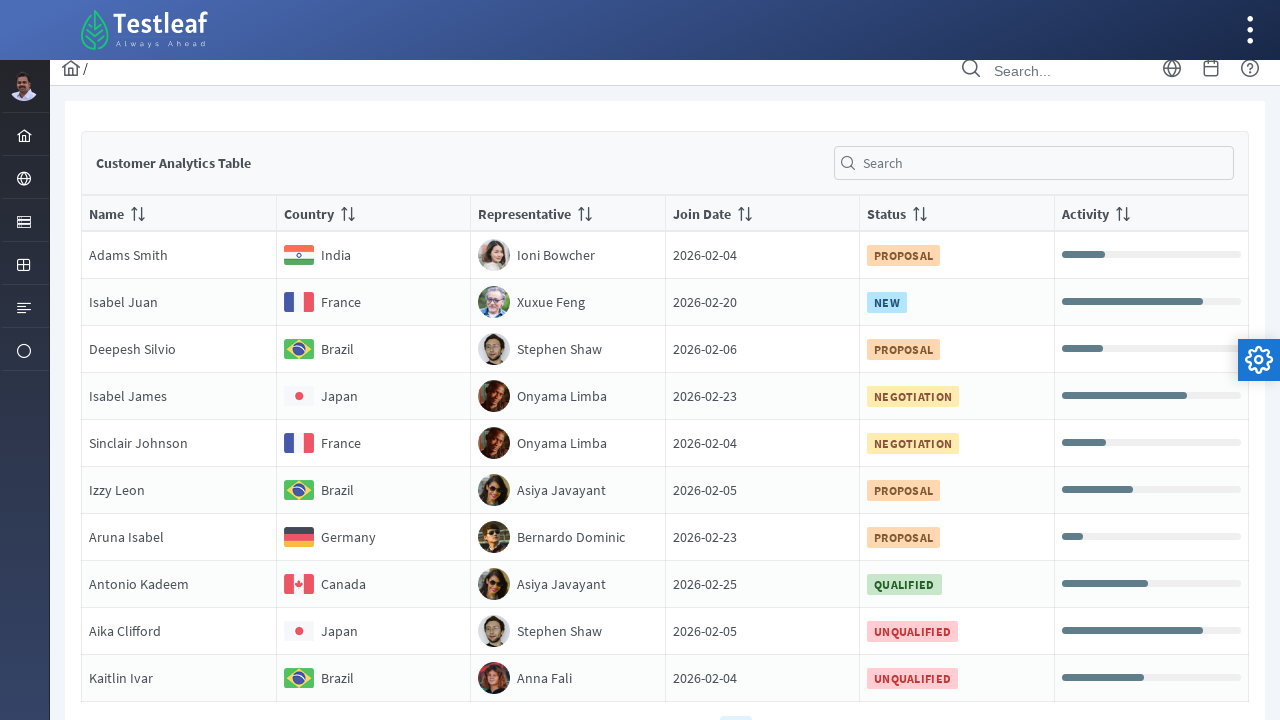

Verified status badge exists for row 7 on page 5
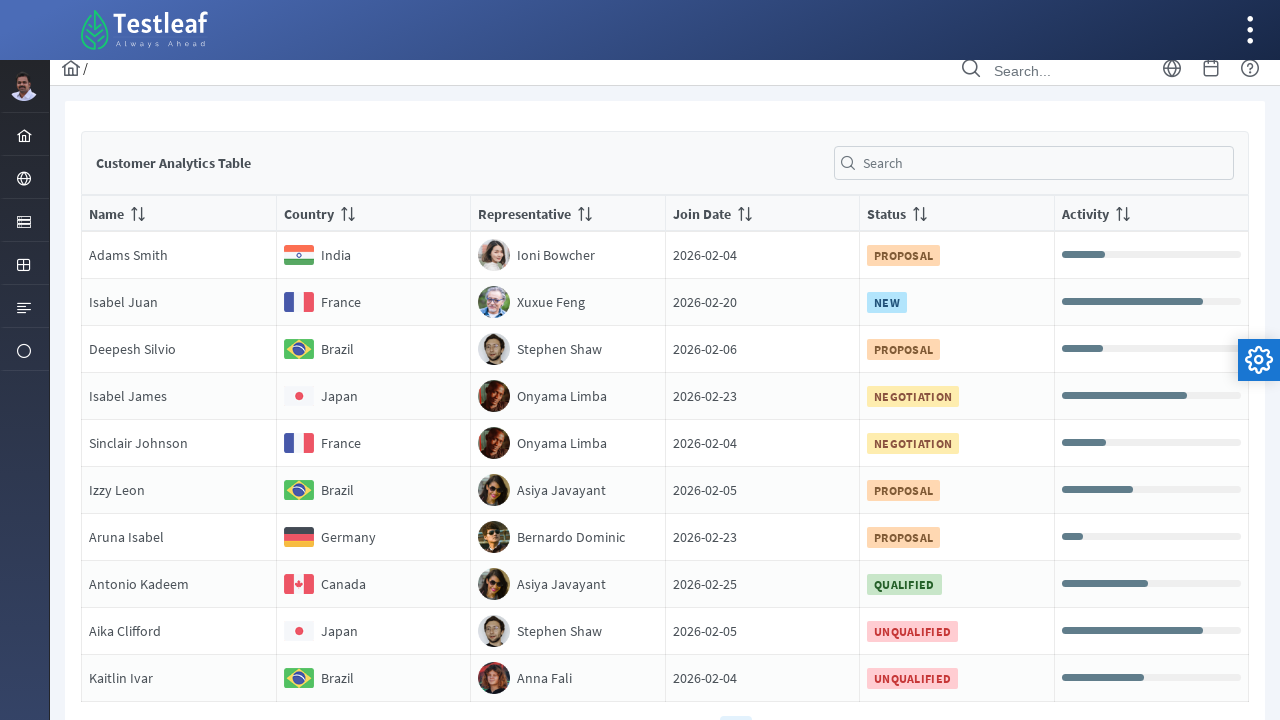

Verified status badge exists for row 8 on page 5
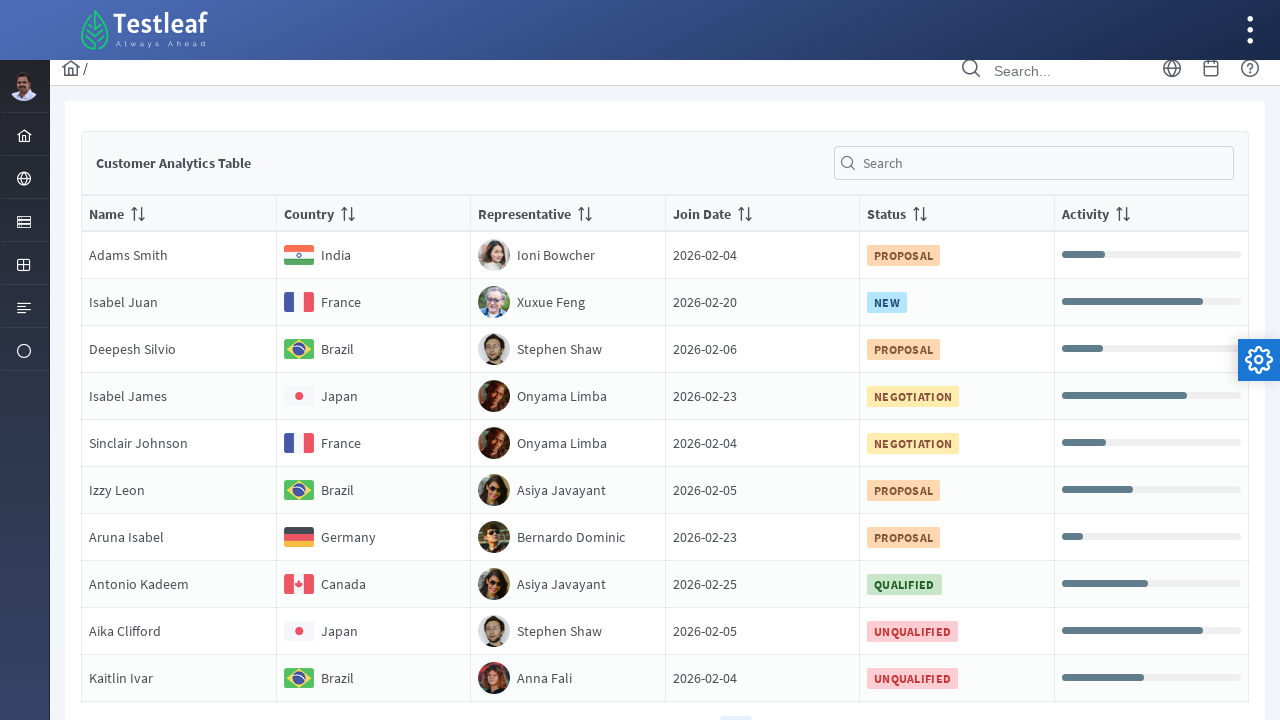

Verified status badge exists for row 9 on page 5
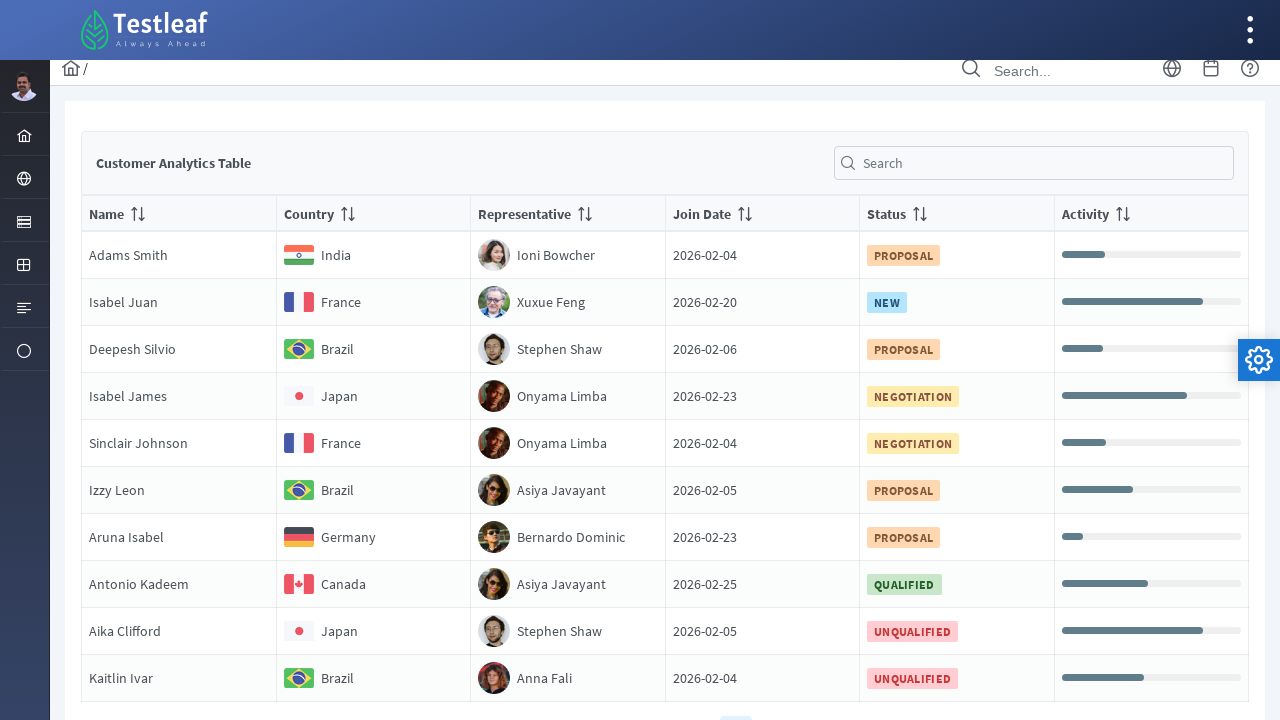

Verified status badge exists for row 10 on page 5
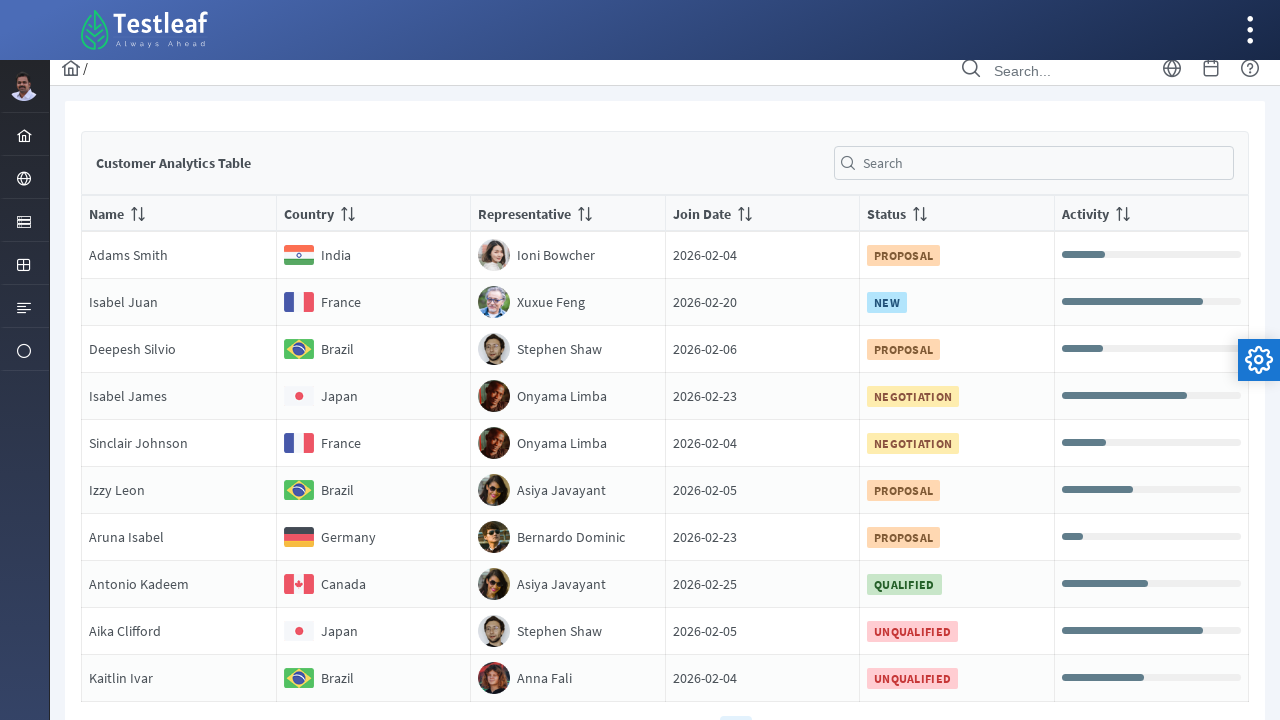

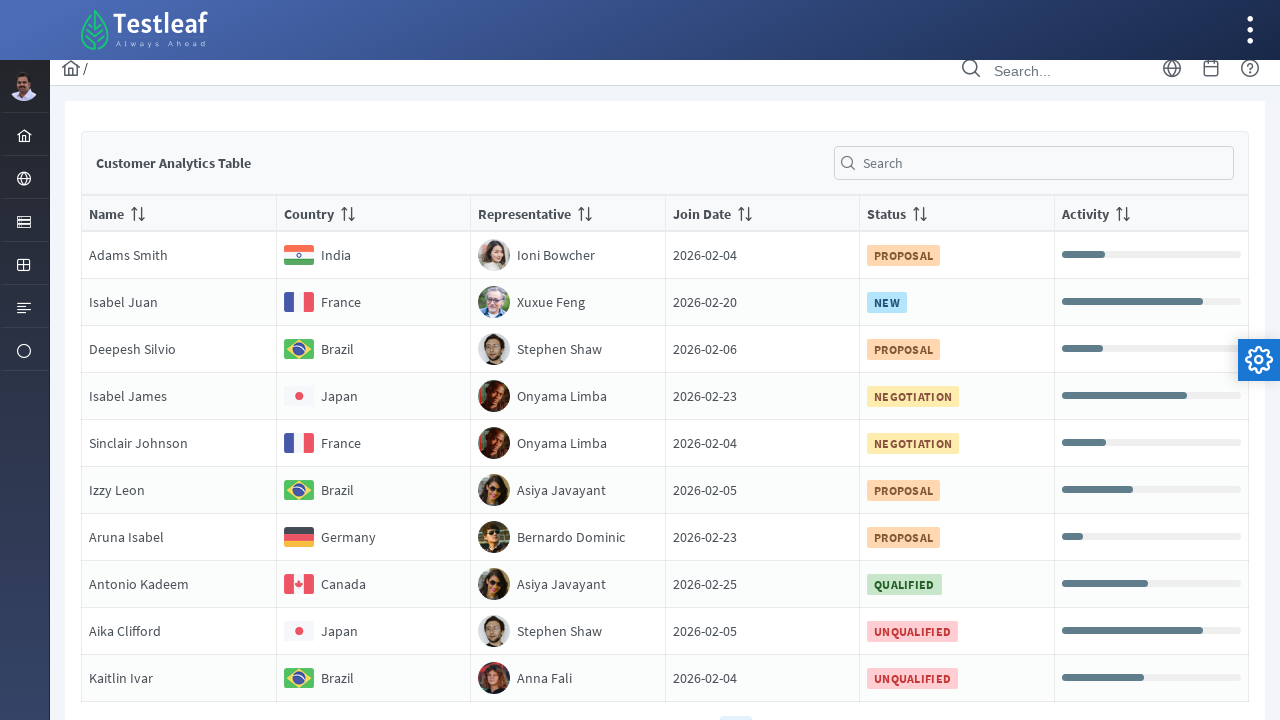